Tests a large form by filling all input fields with the same text value and clicking the submit button

Starting URL: http://suninjuly.github.io/huge_form.html

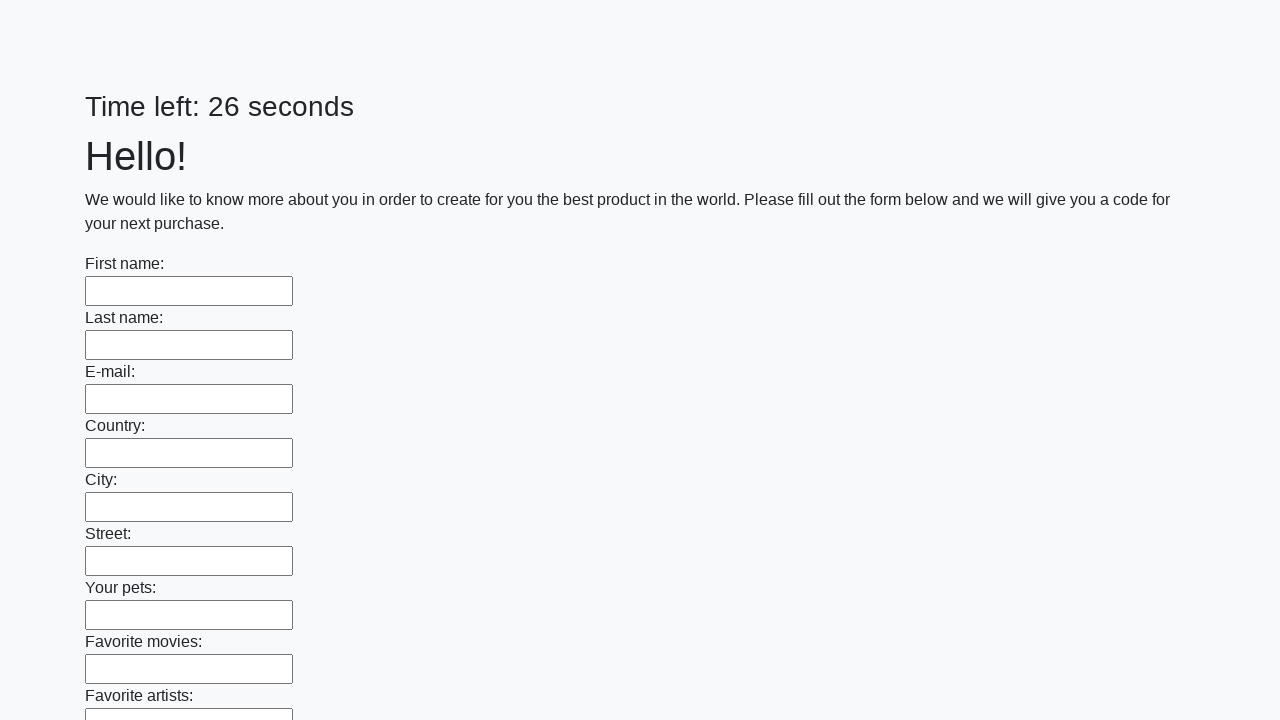

Filled input field with 'Test User Data 2024' on input >> nth=0
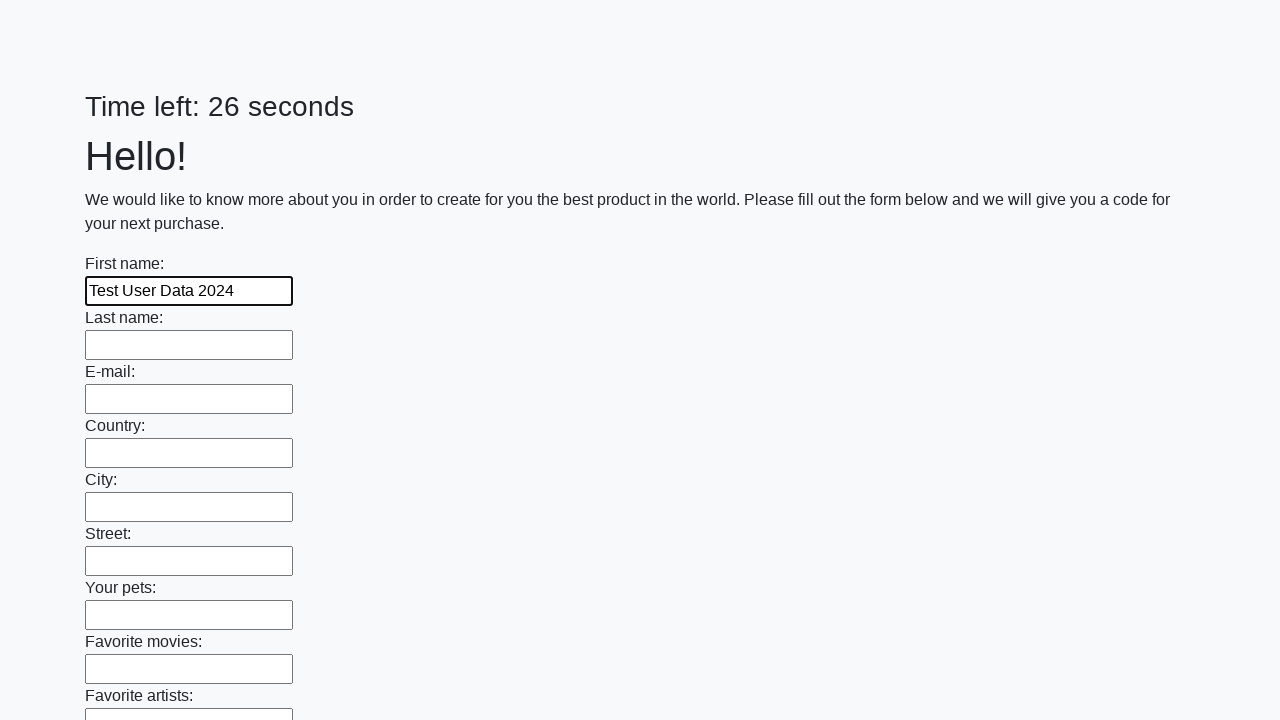

Filled input field with 'Test User Data 2024' on input >> nth=1
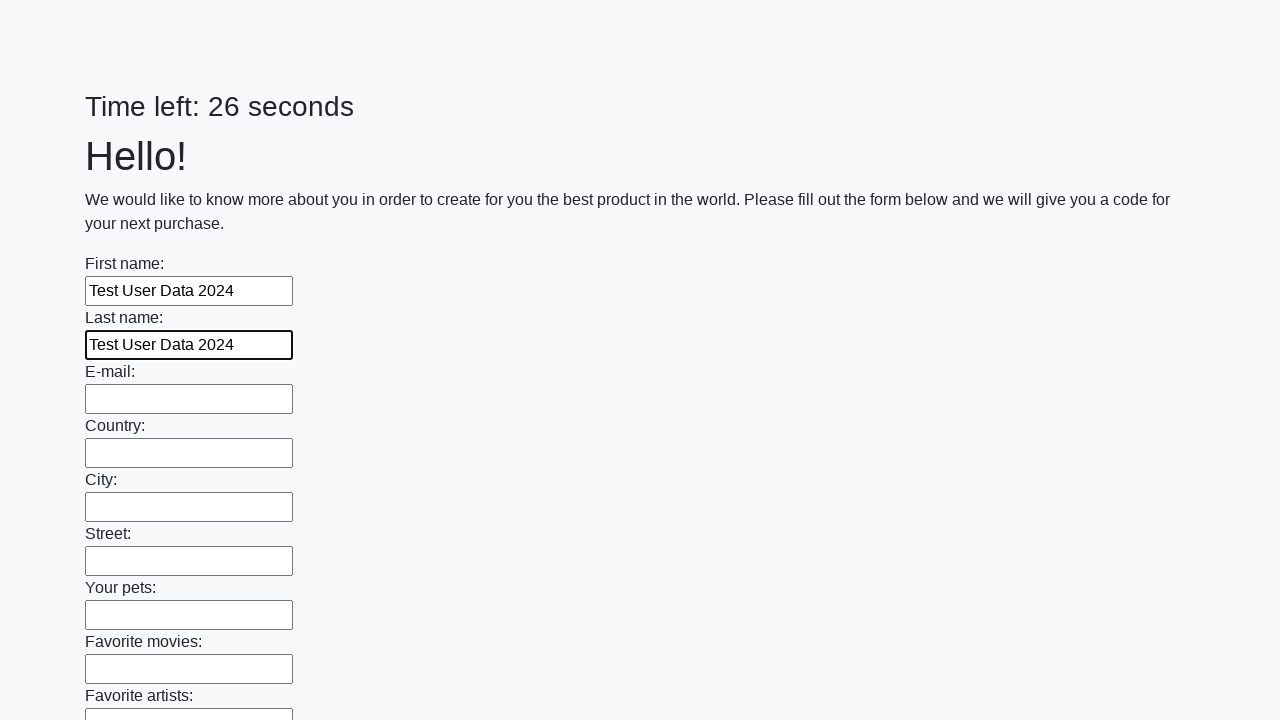

Filled input field with 'Test User Data 2024' on input >> nth=2
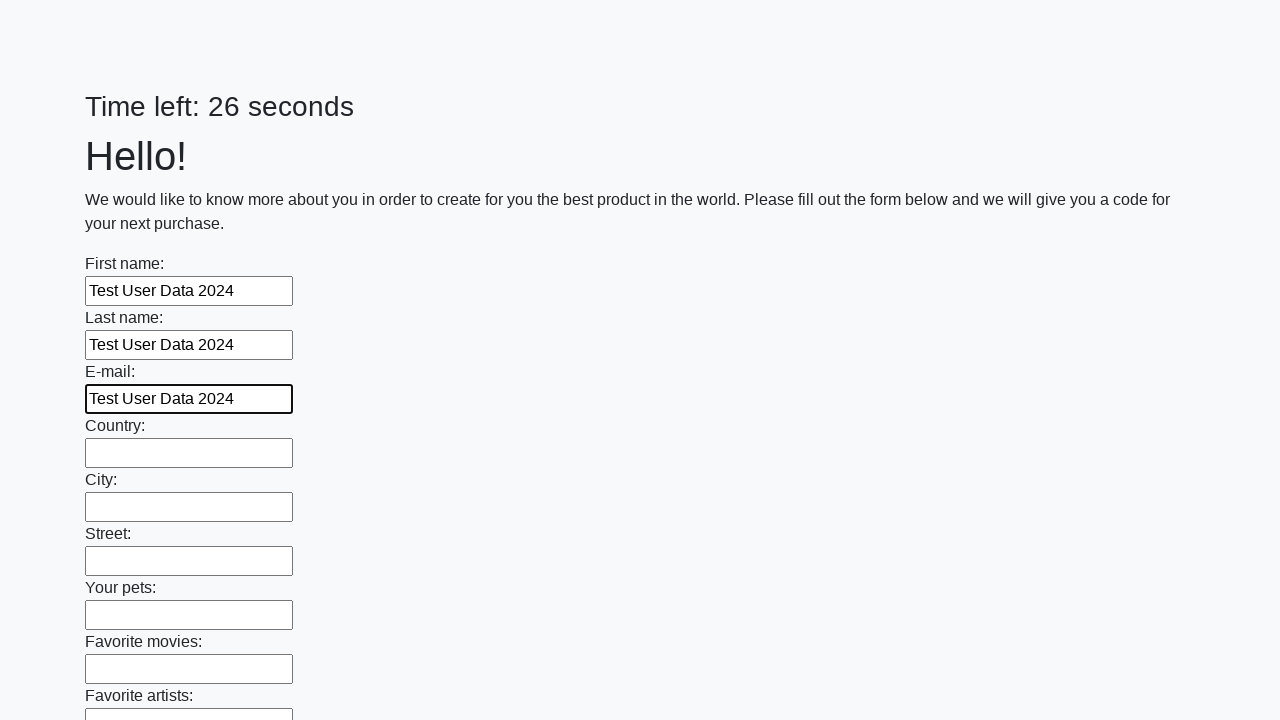

Filled input field with 'Test User Data 2024' on input >> nth=3
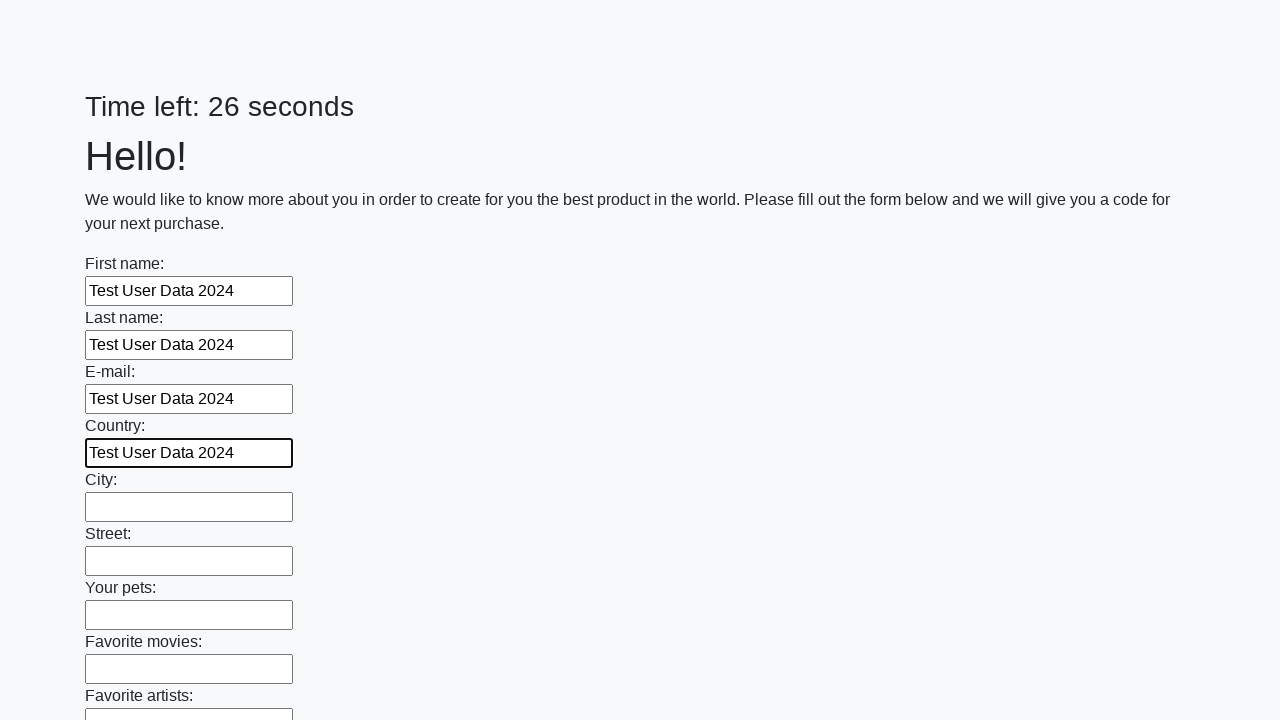

Filled input field with 'Test User Data 2024' on input >> nth=4
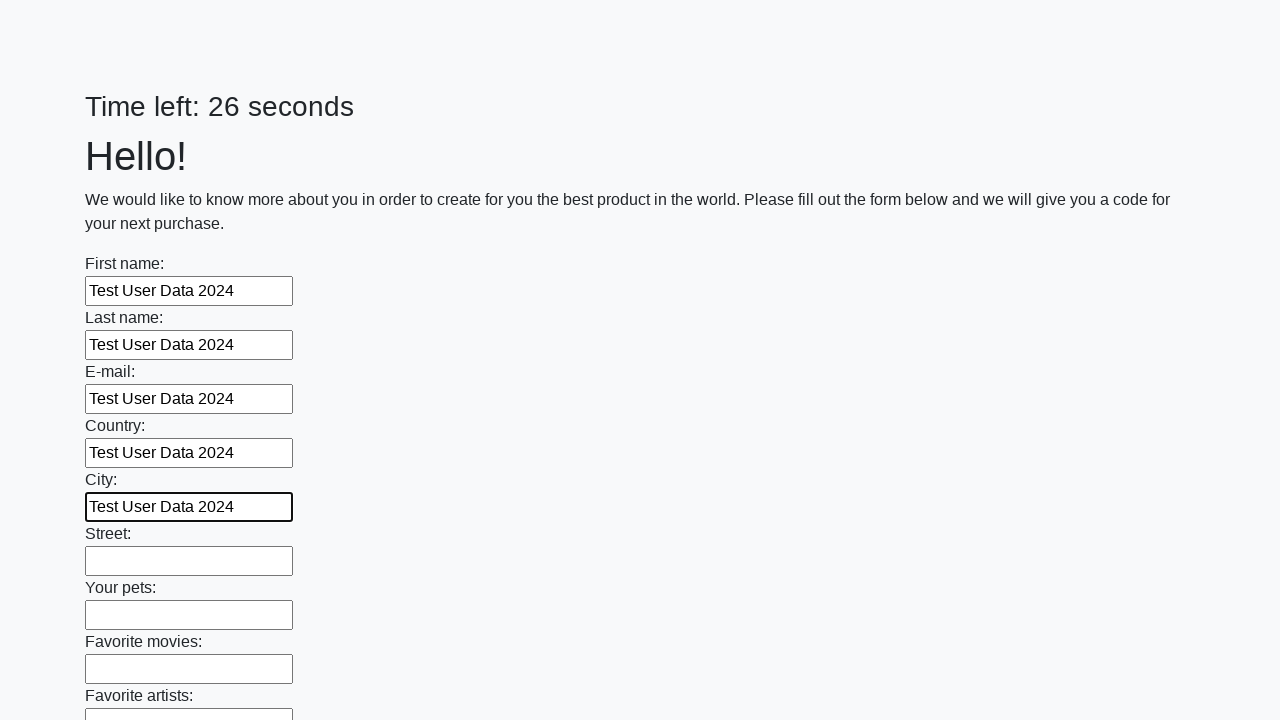

Filled input field with 'Test User Data 2024' on input >> nth=5
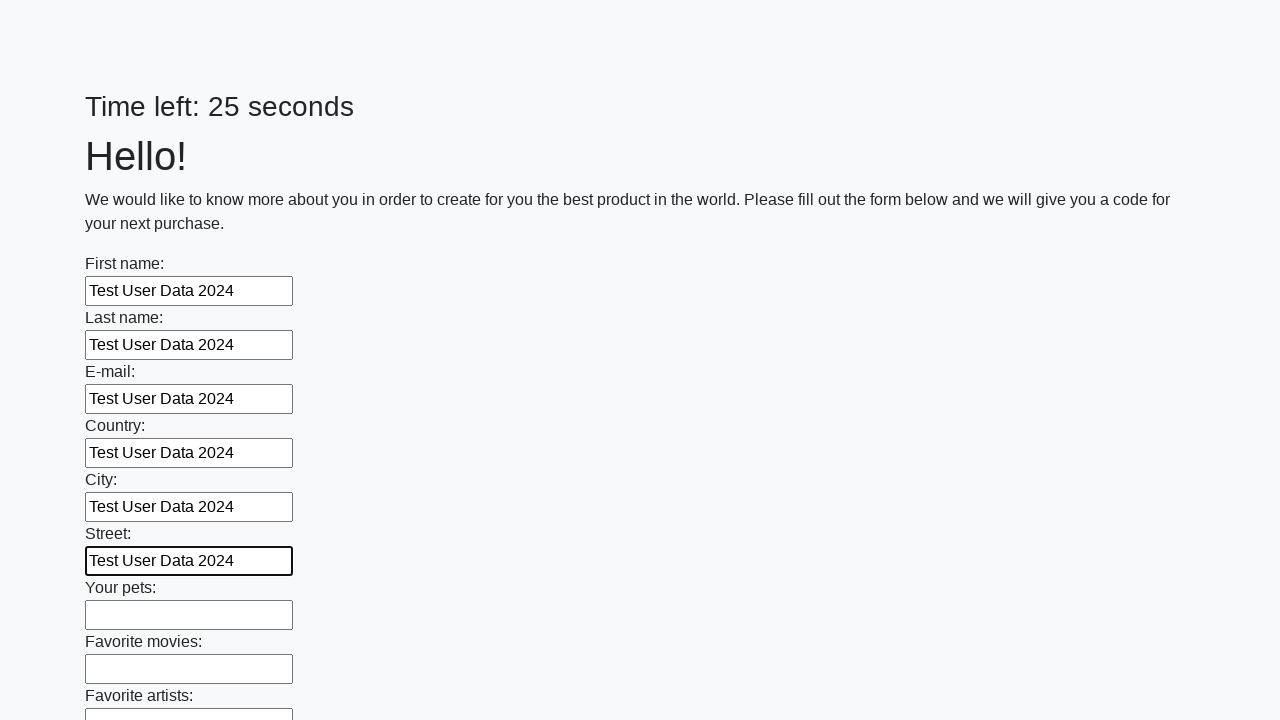

Filled input field with 'Test User Data 2024' on input >> nth=6
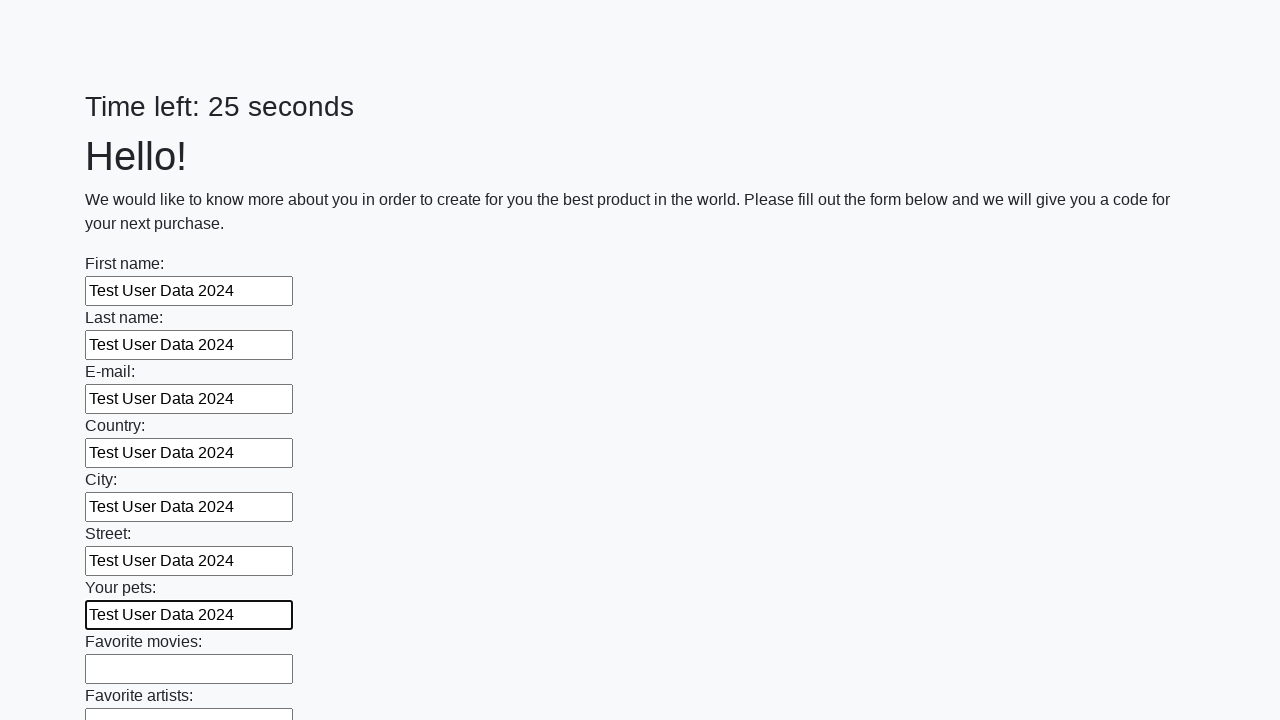

Filled input field with 'Test User Data 2024' on input >> nth=7
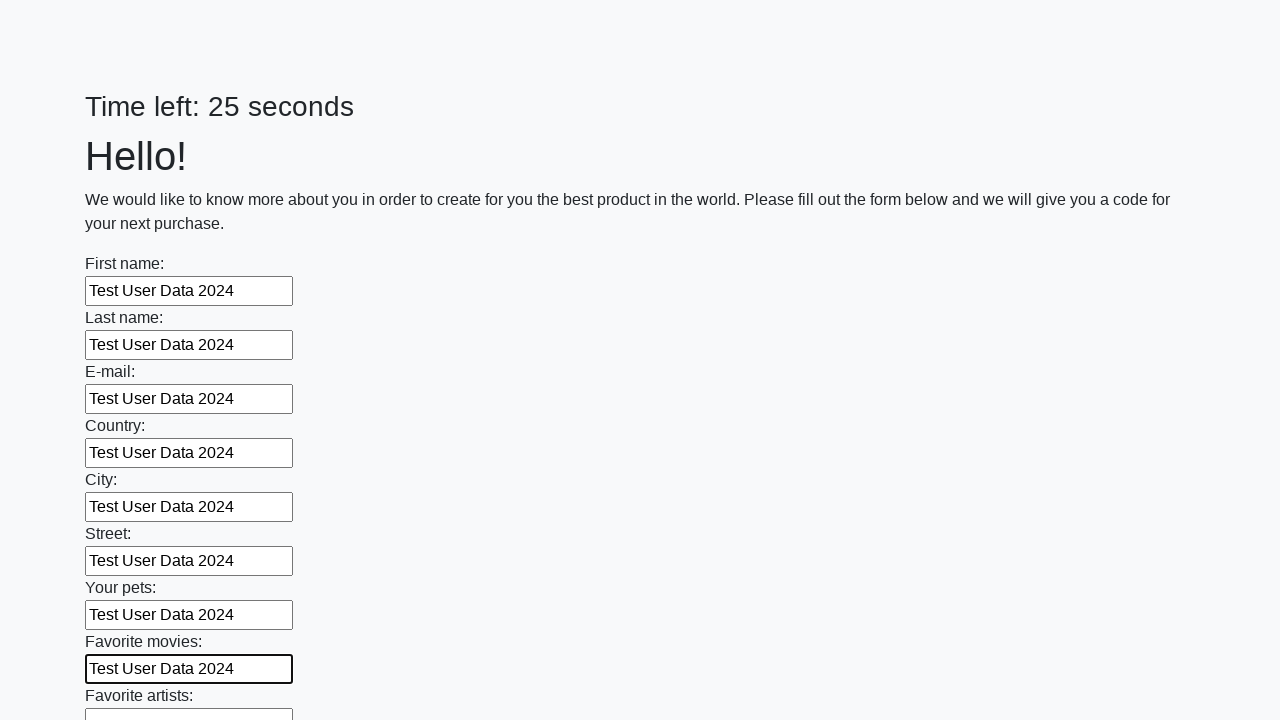

Filled input field with 'Test User Data 2024' on input >> nth=8
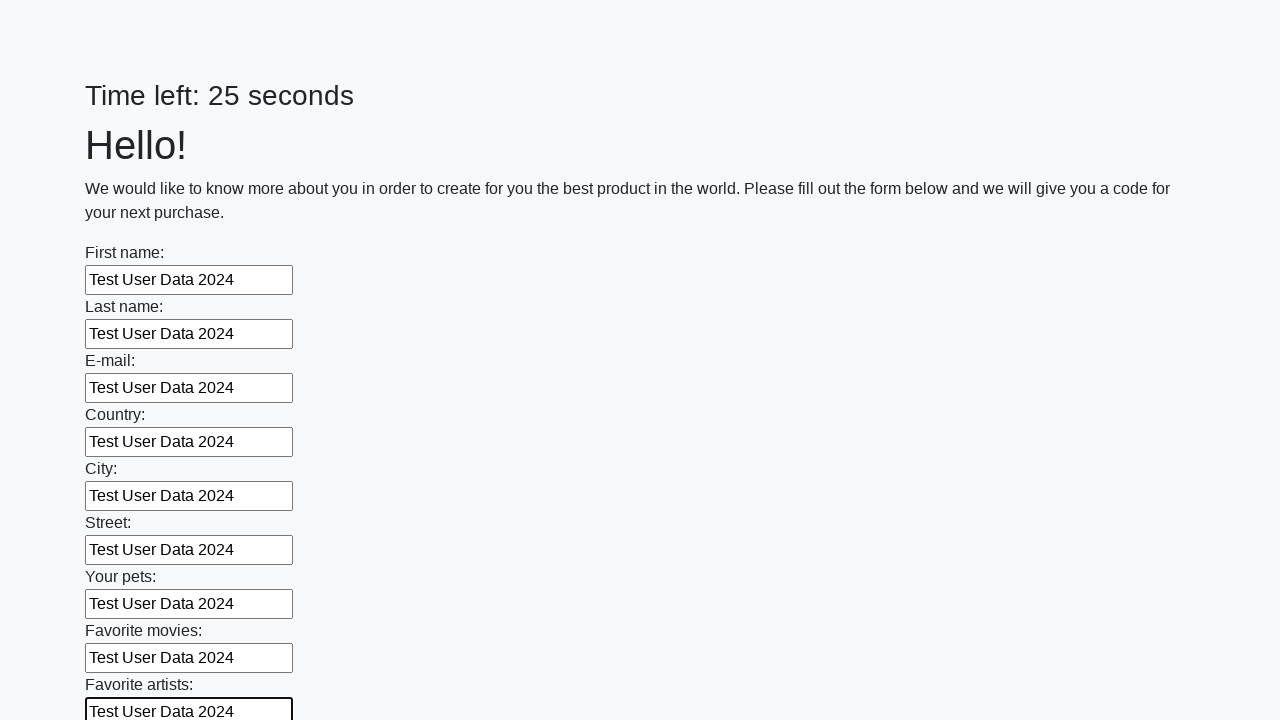

Filled input field with 'Test User Data 2024' on input >> nth=9
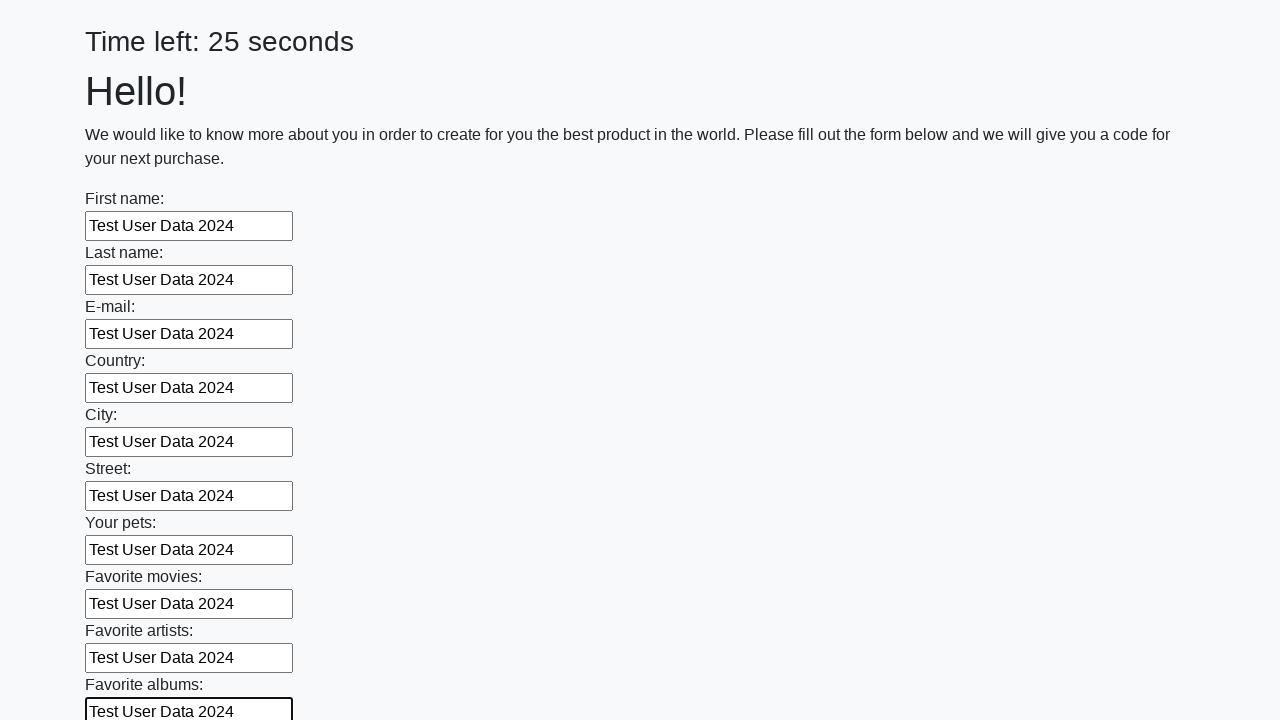

Filled input field with 'Test User Data 2024' on input >> nth=10
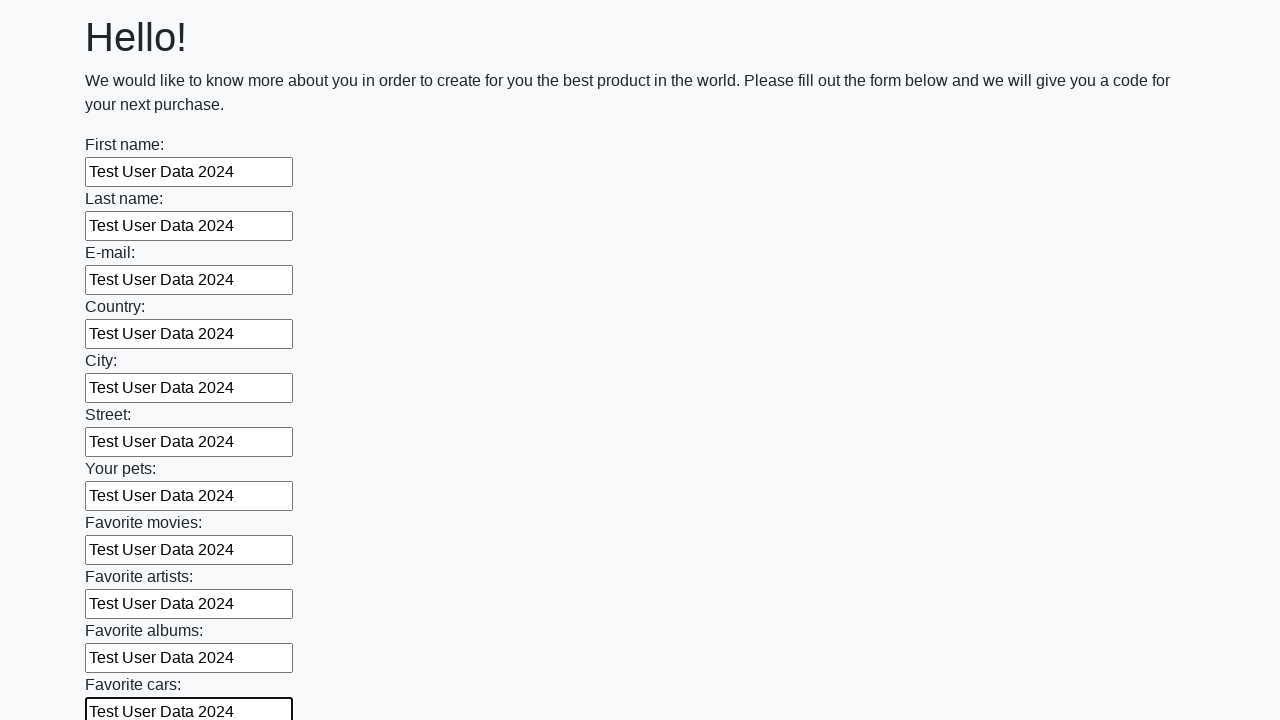

Filled input field with 'Test User Data 2024' on input >> nth=11
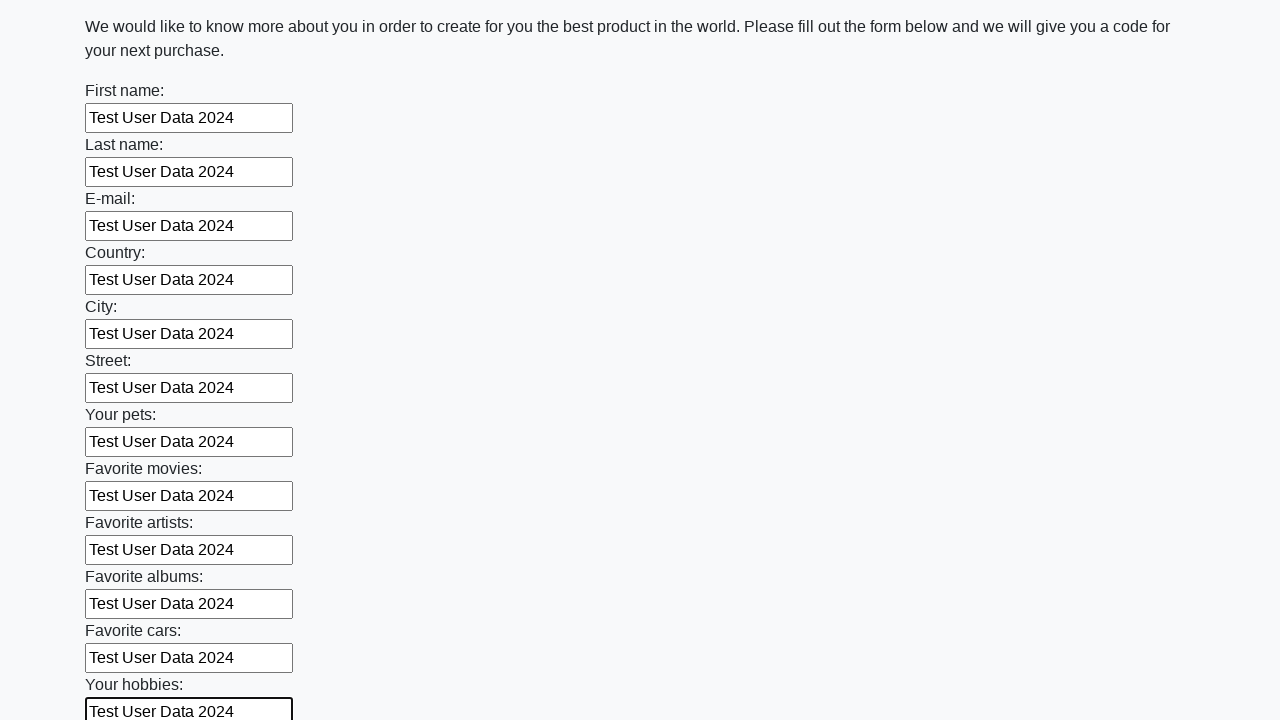

Filled input field with 'Test User Data 2024' on input >> nth=12
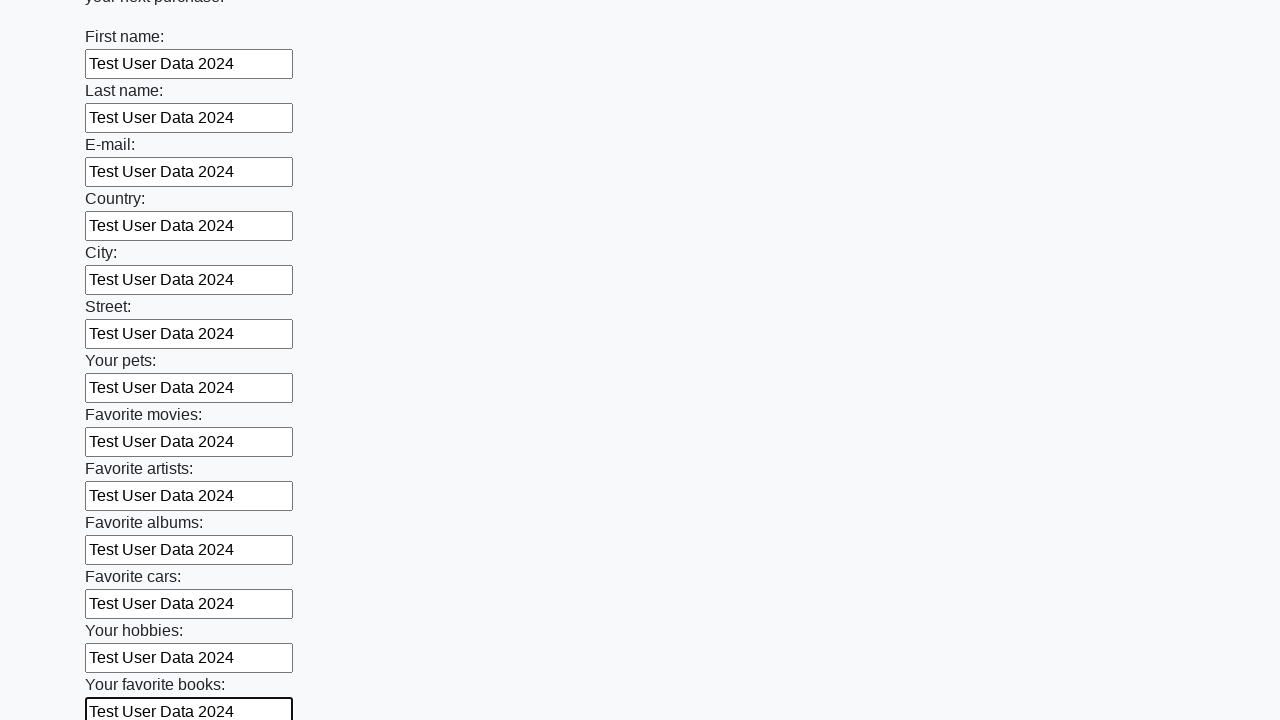

Filled input field with 'Test User Data 2024' on input >> nth=13
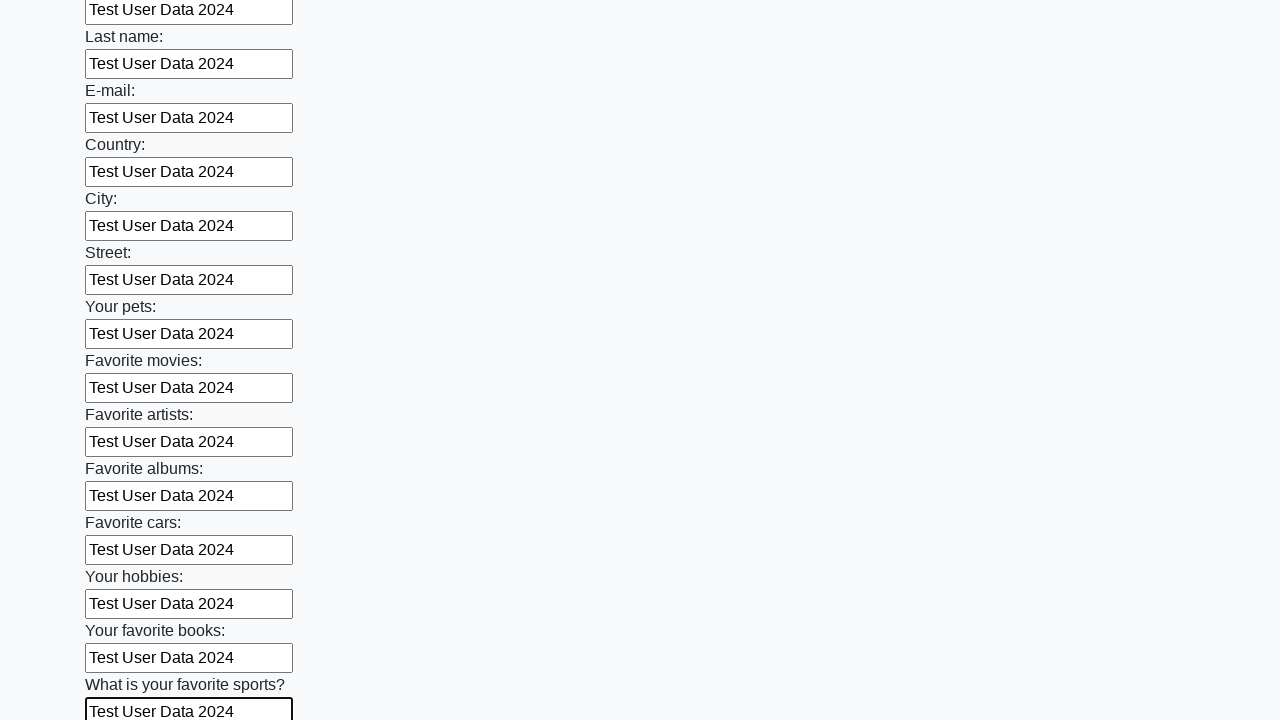

Filled input field with 'Test User Data 2024' on input >> nth=14
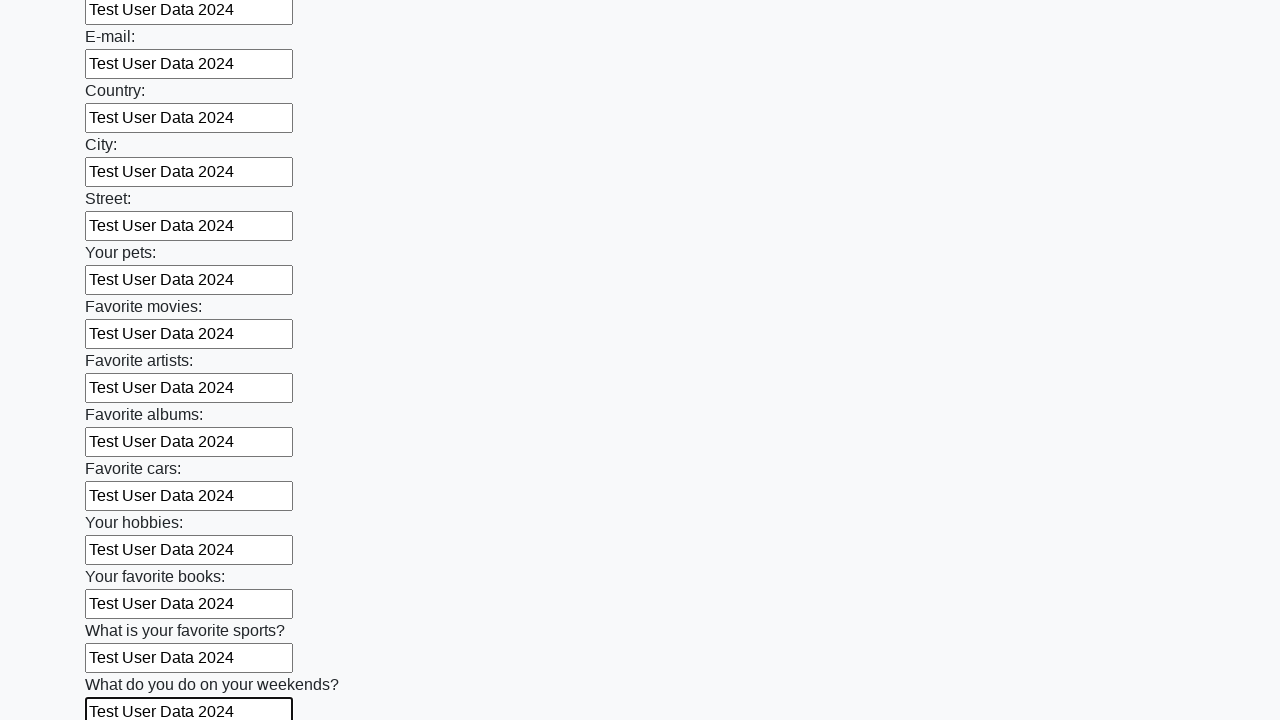

Filled input field with 'Test User Data 2024' on input >> nth=15
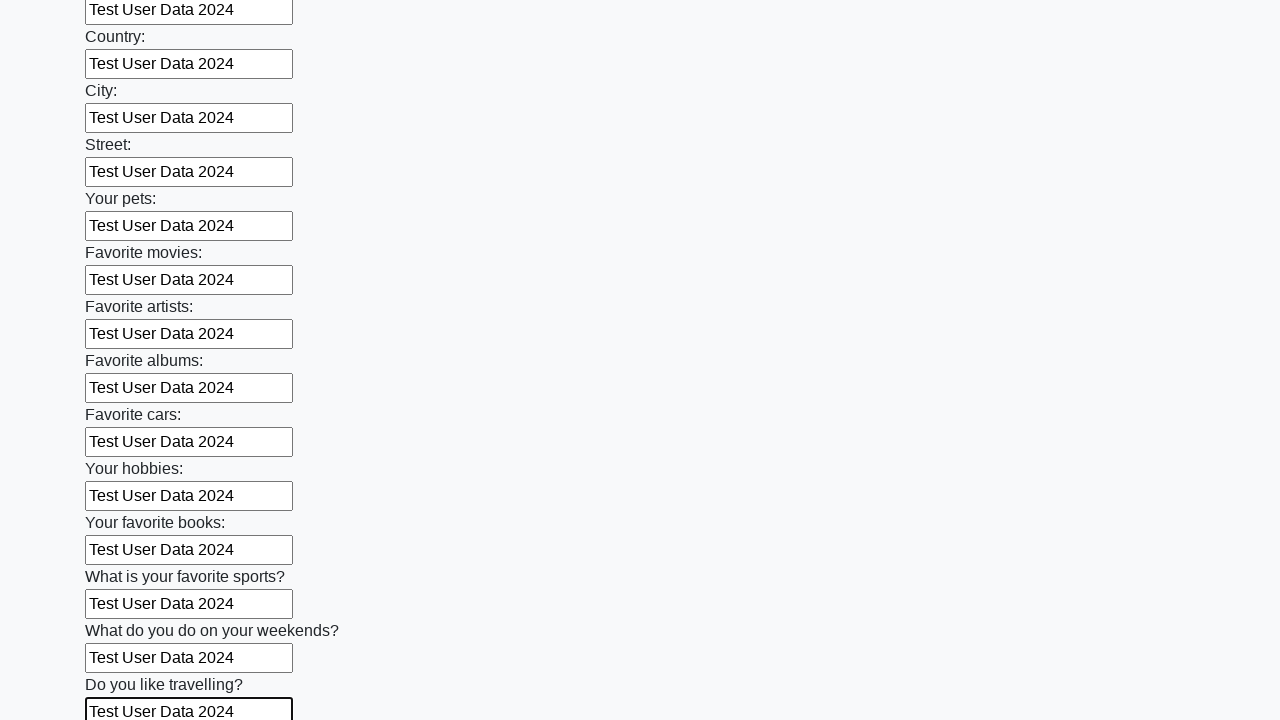

Filled input field with 'Test User Data 2024' on input >> nth=16
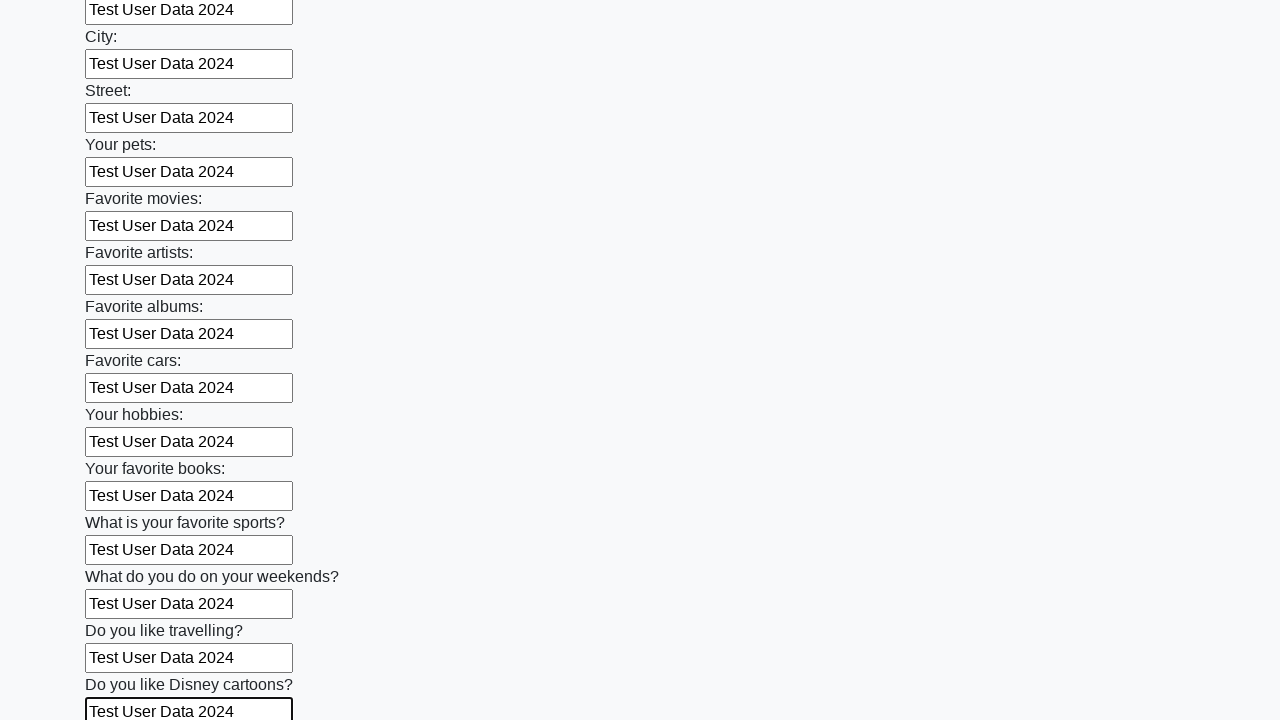

Filled input field with 'Test User Data 2024' on input >> nth=17
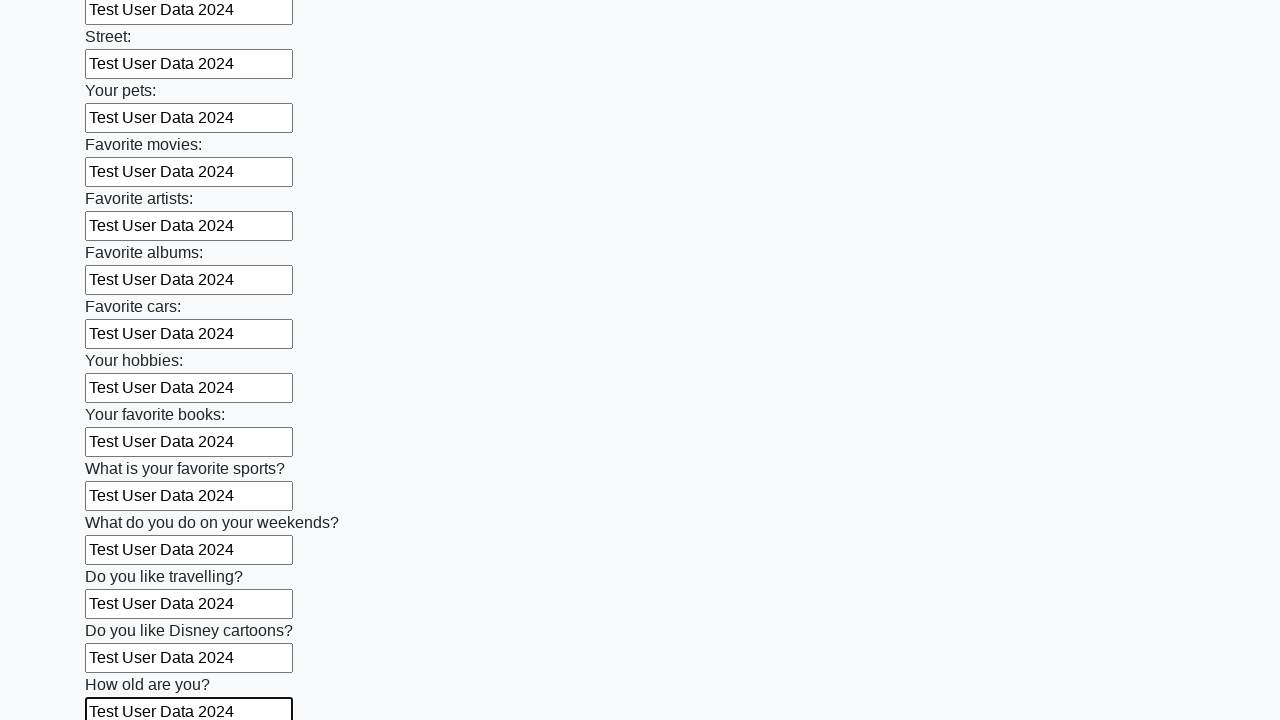

Filled input field with 'Test User Data 2024' on input >> nth=18
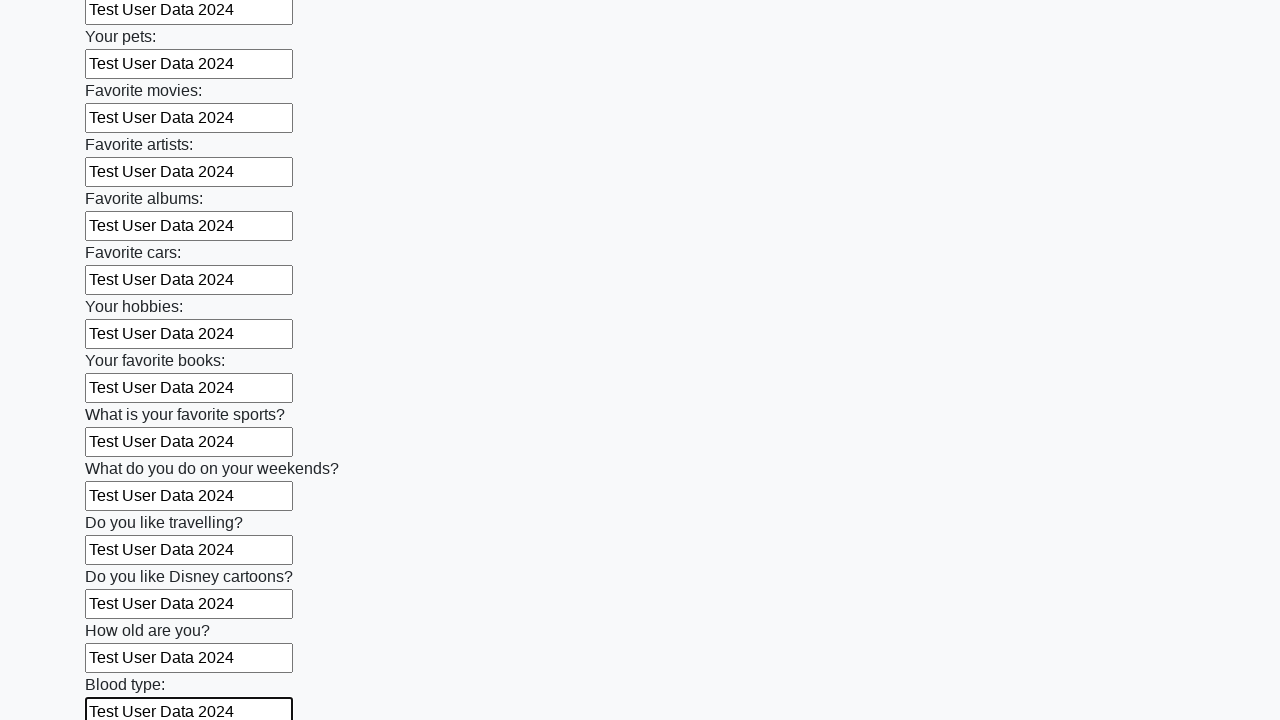

Filled input field with 'Test User Data 2024' on input >> nth=19
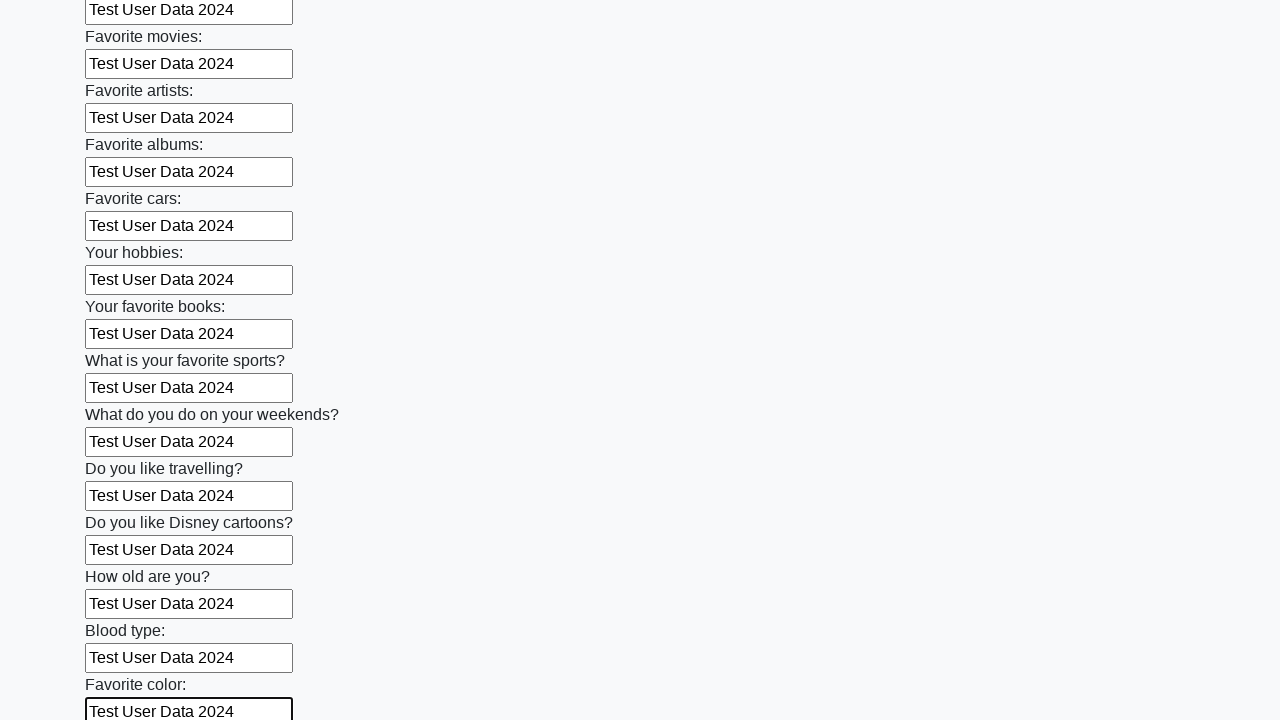

Filled input field with 'Test User Data 2024' on input >> nth=20
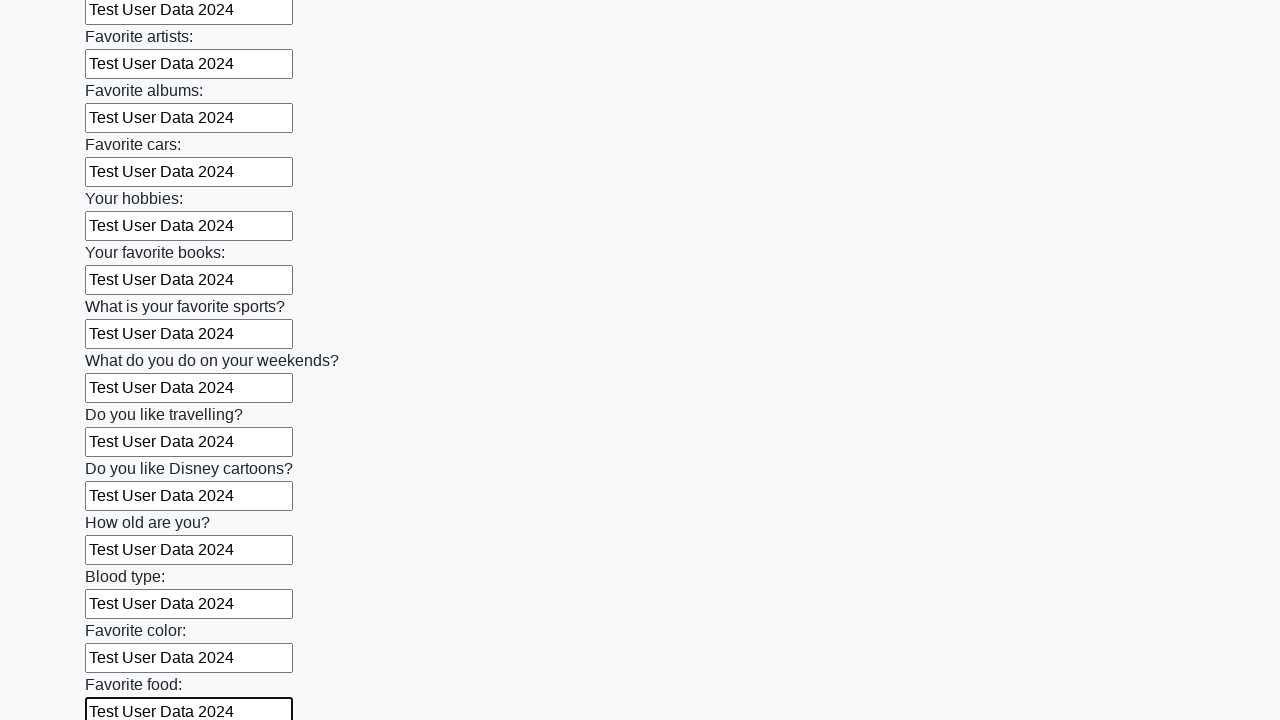

Filled input field with 'Test User Data 2024' on input >> nth=21
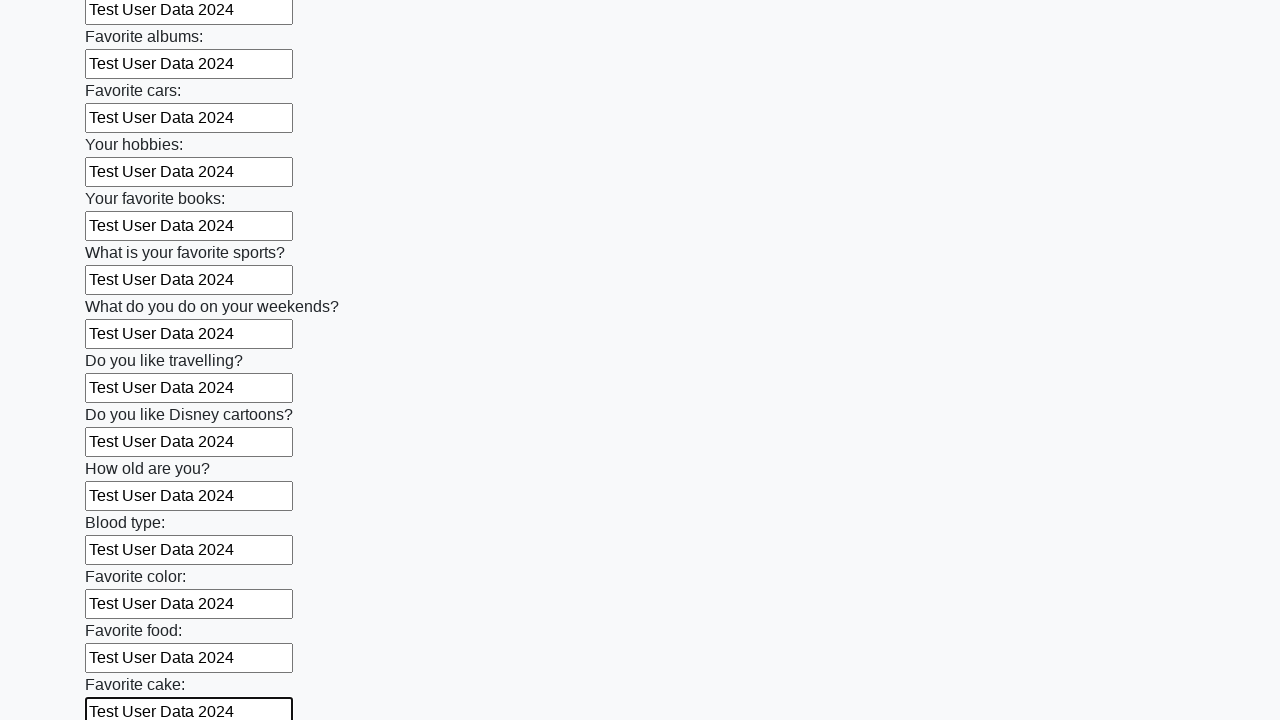

Filled input field with 'Test User Data 2024' on input >> nth=22
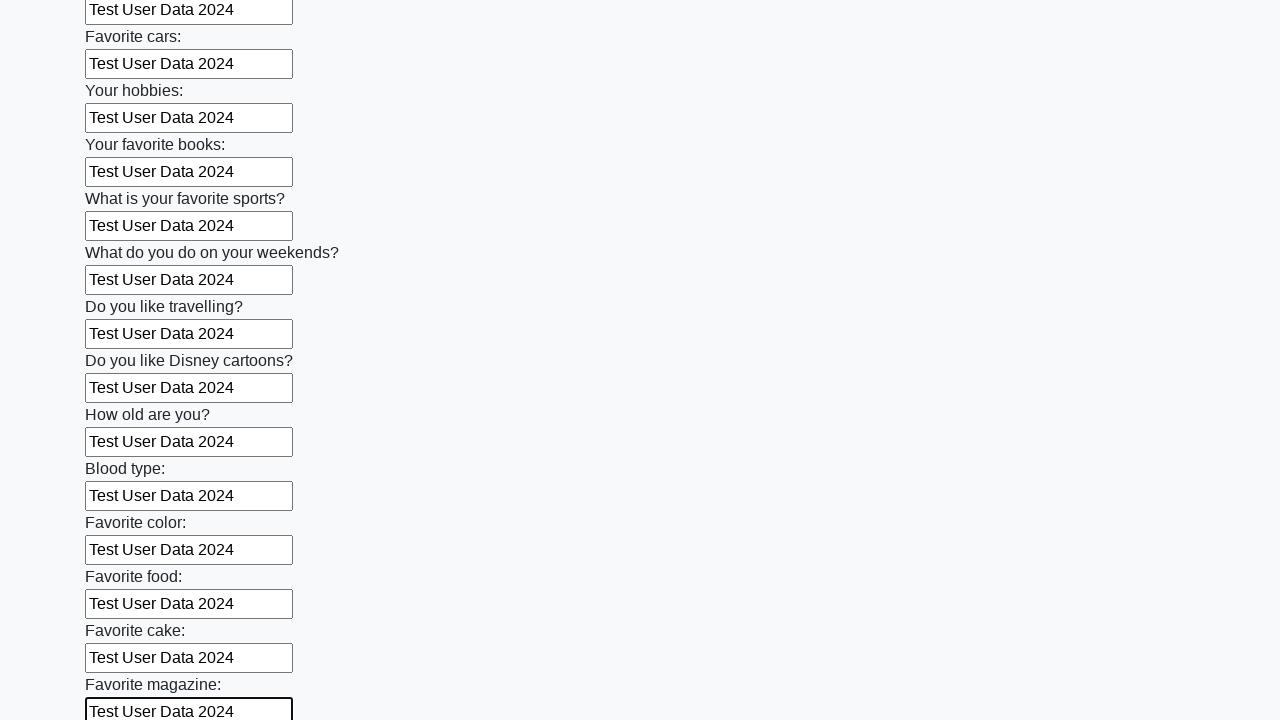

Filled input field with 'Test User Data 2024' on input >> nth=23
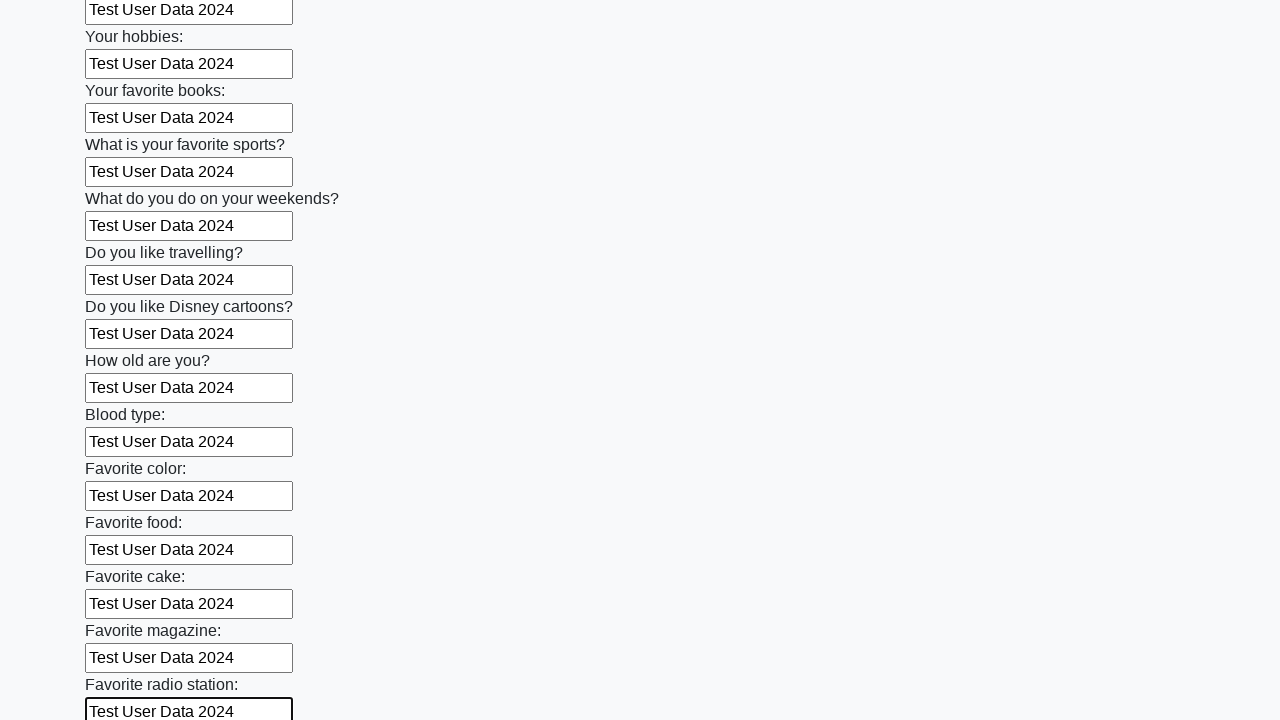

Filled input field with 'Test User Data 2024' on input >> nth=24
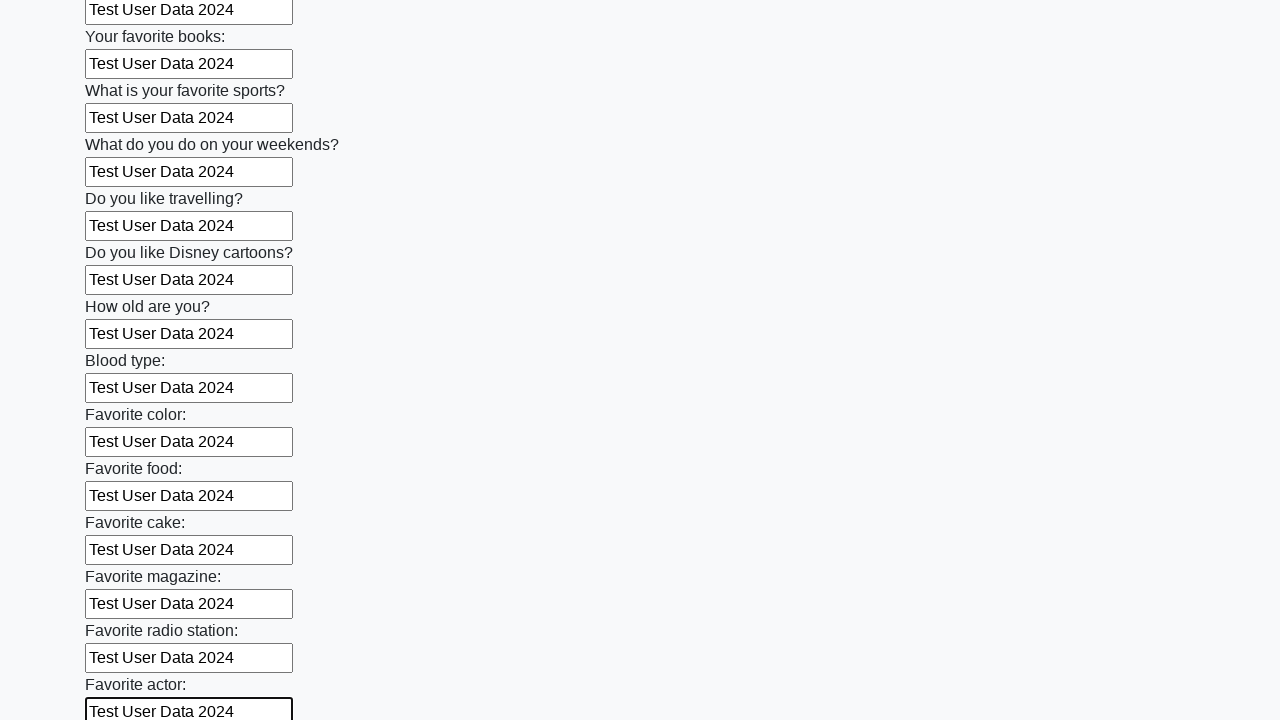

Filled input field with 'Test User Data 2024' on input >> nth=25
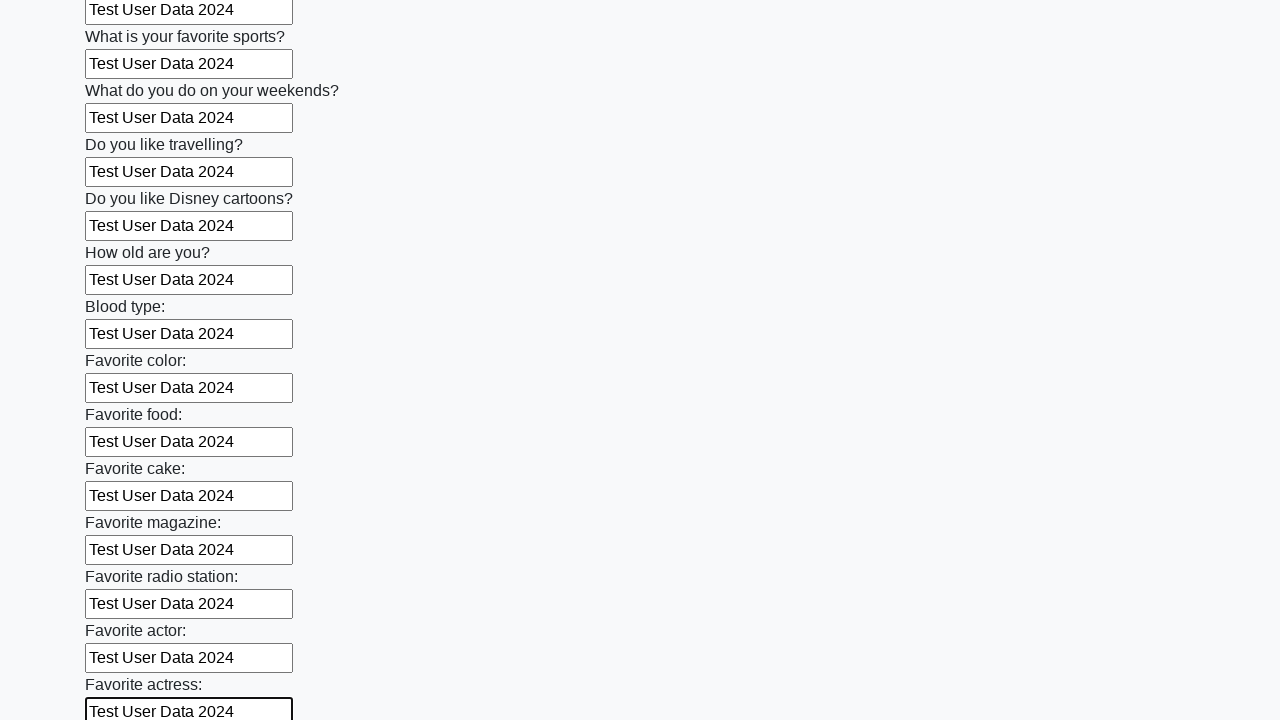

Filled input field with 'Test User Data 2024' on input >> nth=26
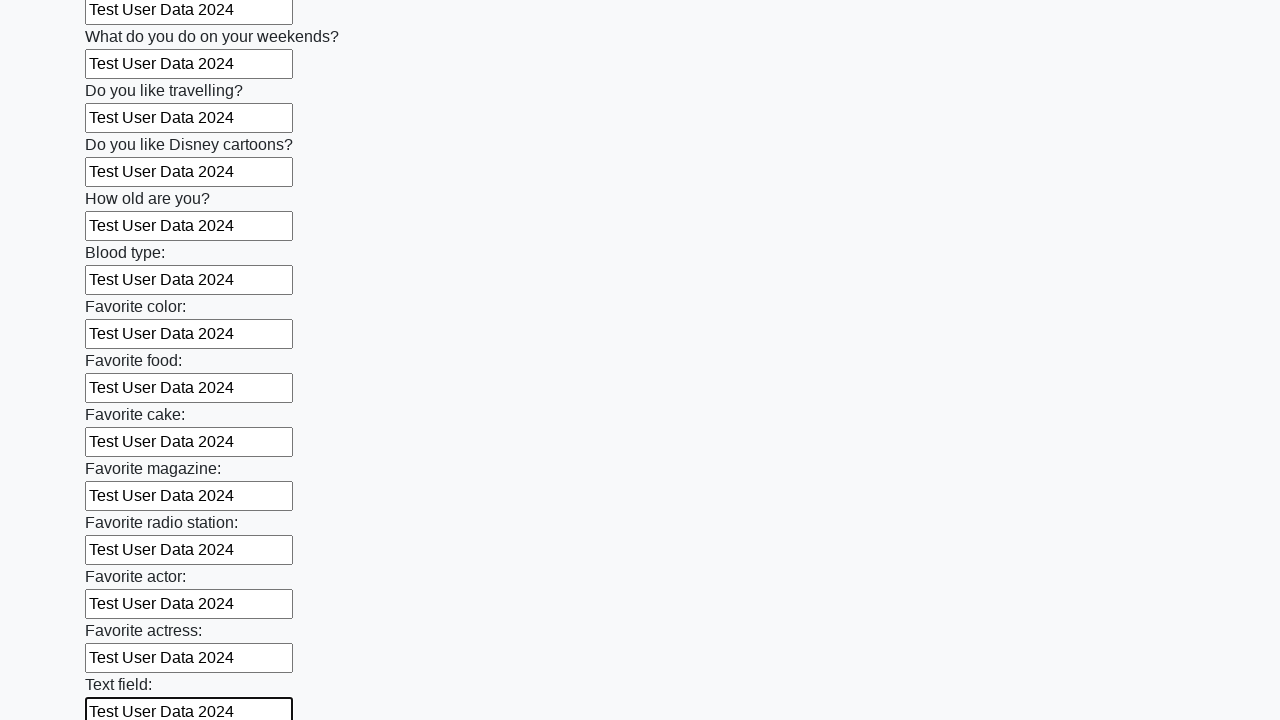

Filled input field with 'Test User Data 2024' on input >> nth=27
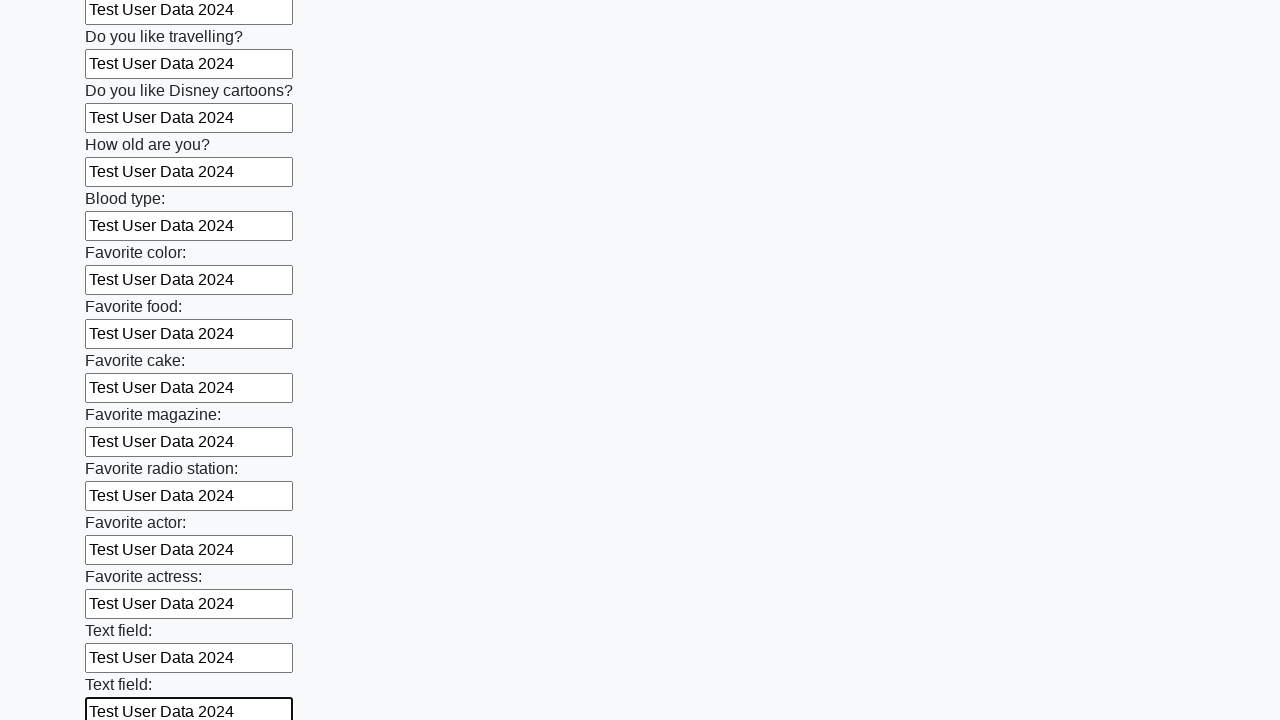

Filled input field with 'Test User Data 2024' on input >> nth=28
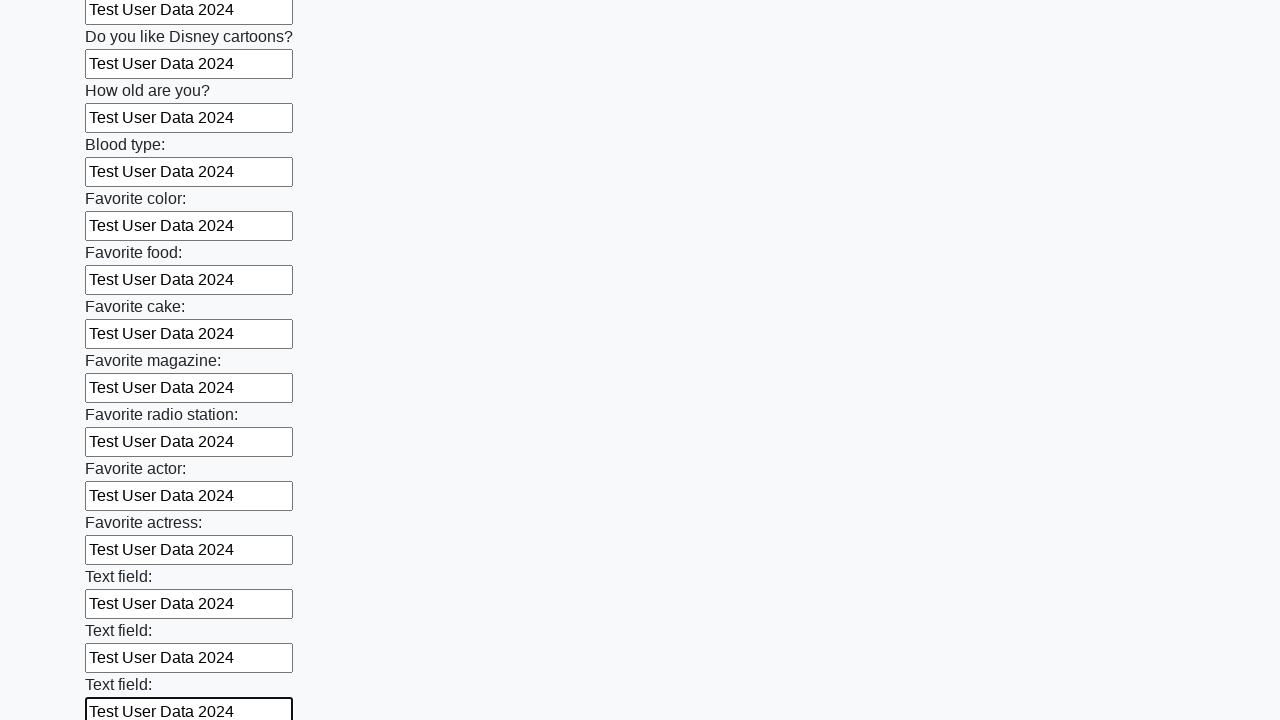

Filled input field with 'Test User Data 2024' on input >> nth=29
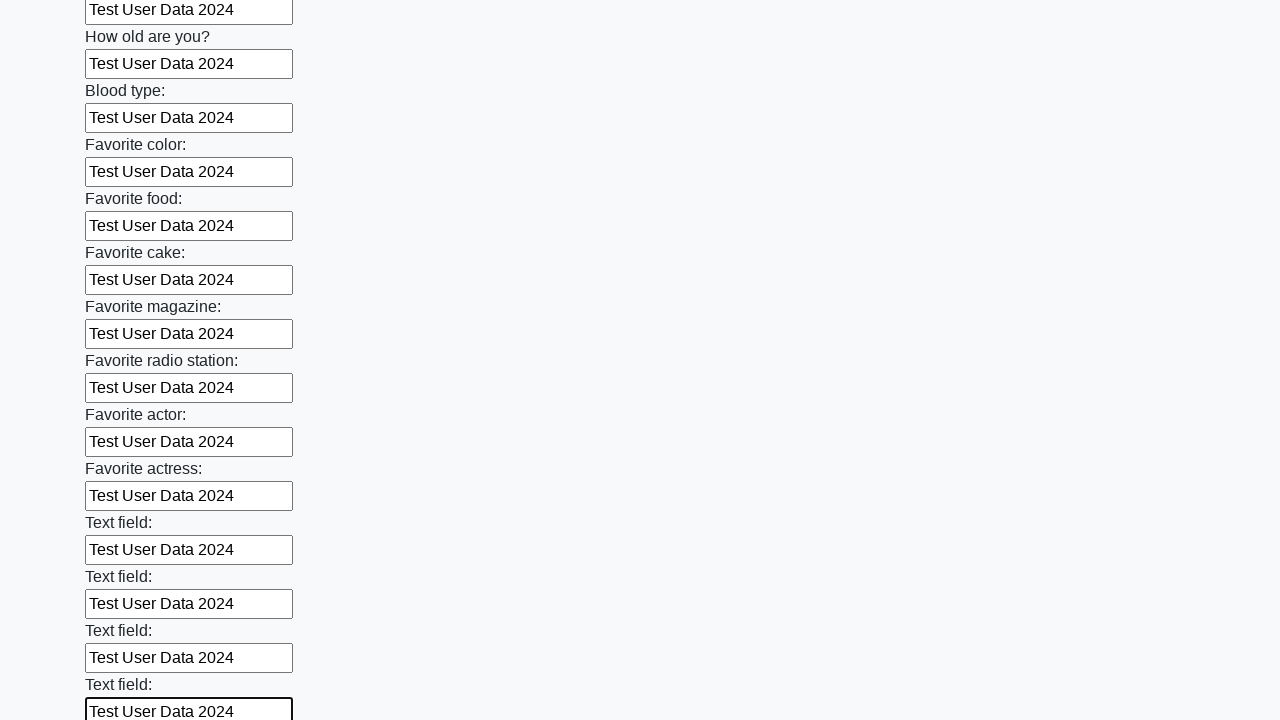

Filled input field with 'Test User Data 2024' on input >> nth=30
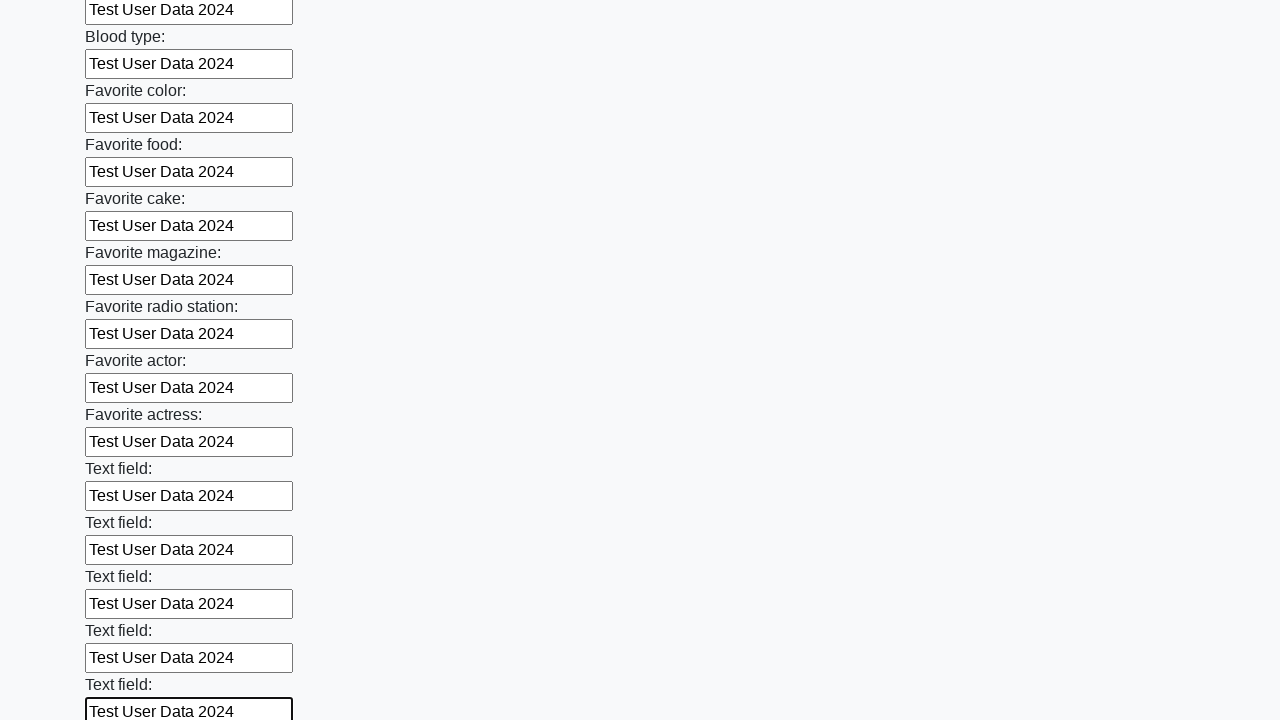

Filled input field with 'Test User Data 2024' on input >> nth=31
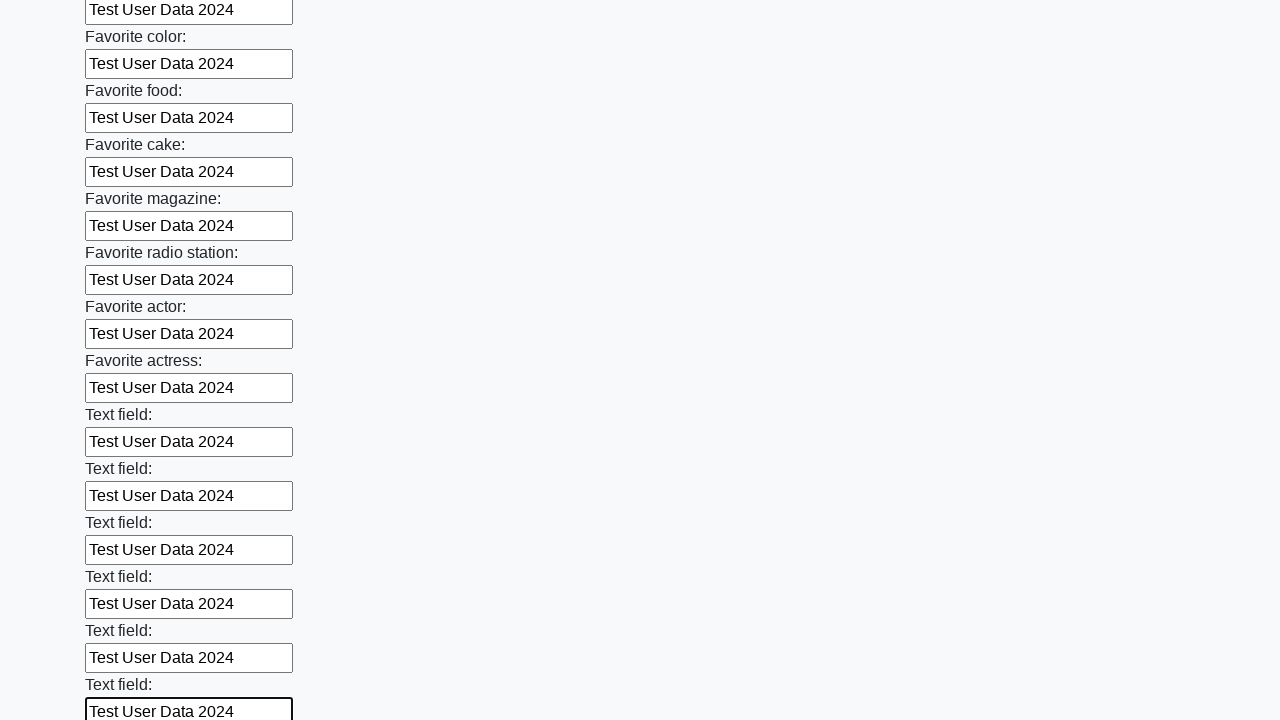

Filled input field with 'Test User Data 2024' on input >> nth=32
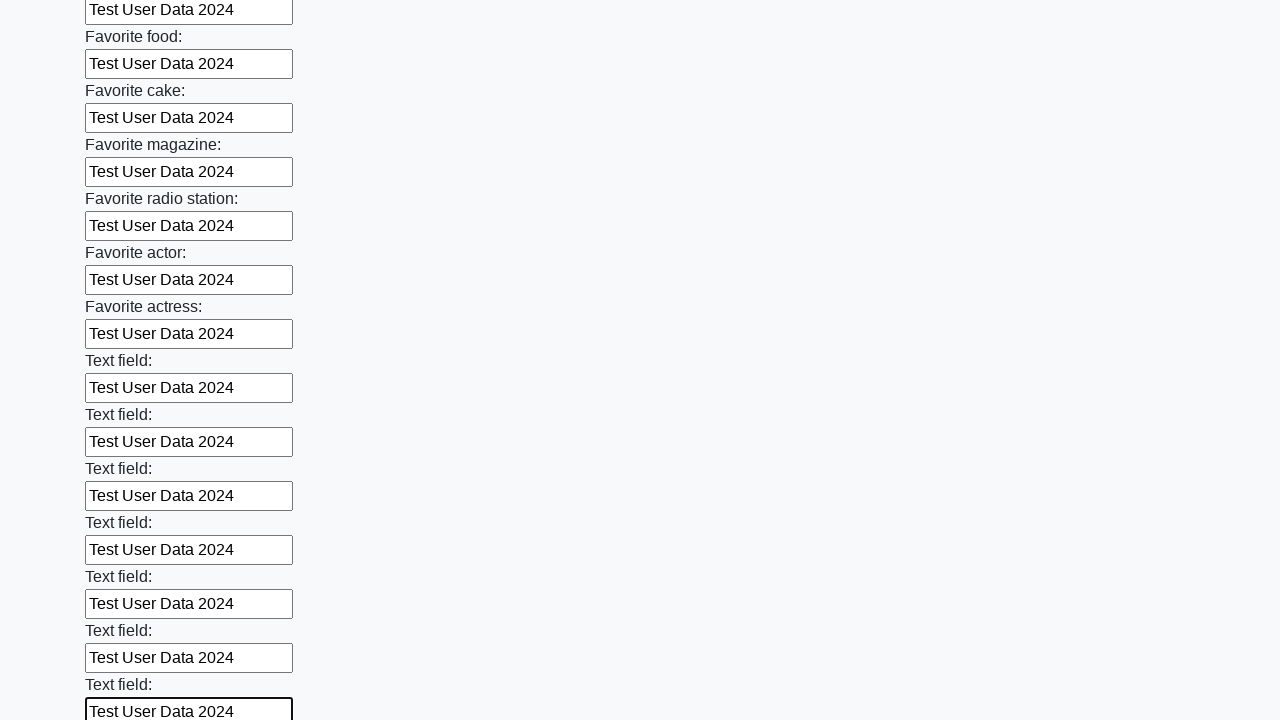

Filled input field with 'Test User Data 2024' on input >> nth=33
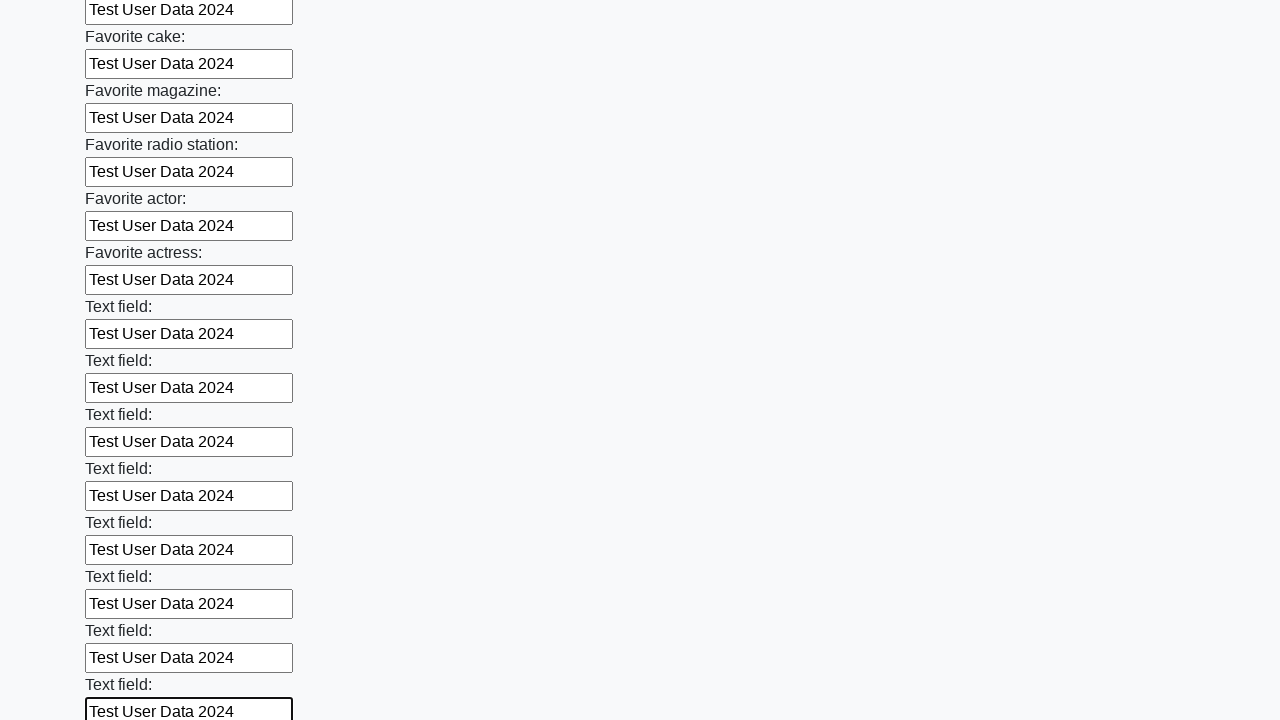

Filled input field with 'Test User Data 2024' on input >> nth=34
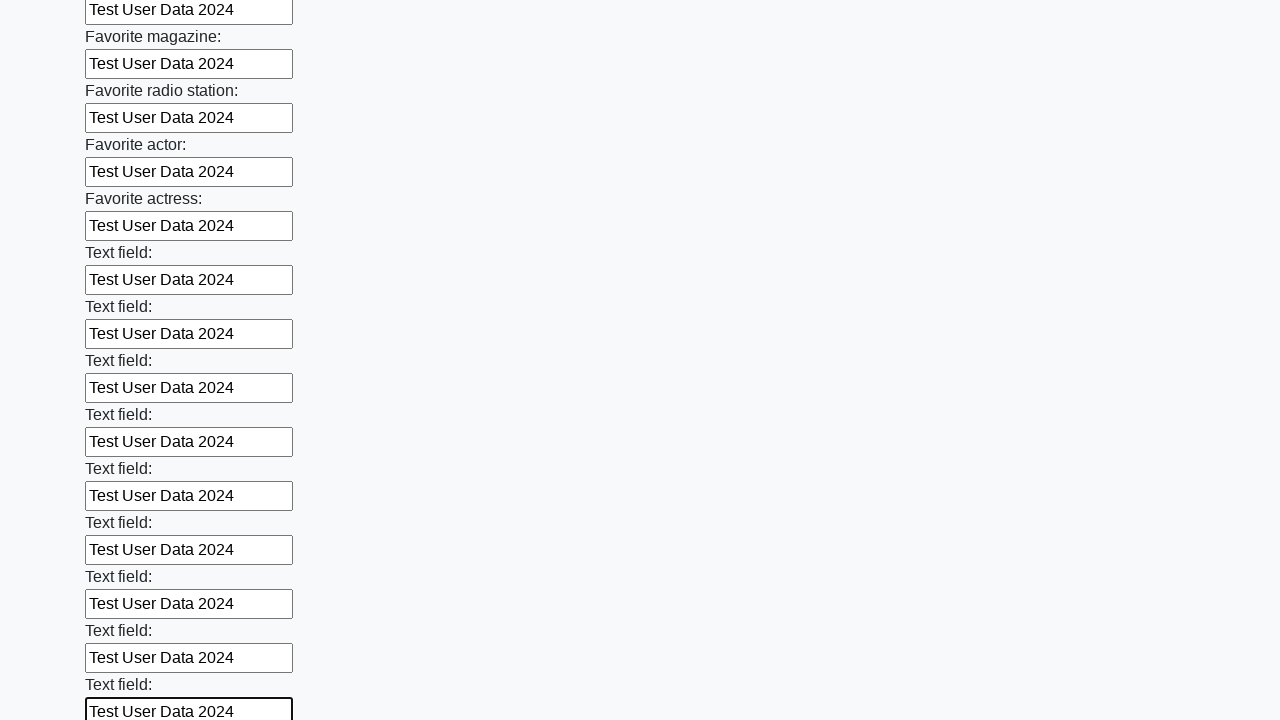

Filled input field with 'Test User Data 2024' on input >> nth=35
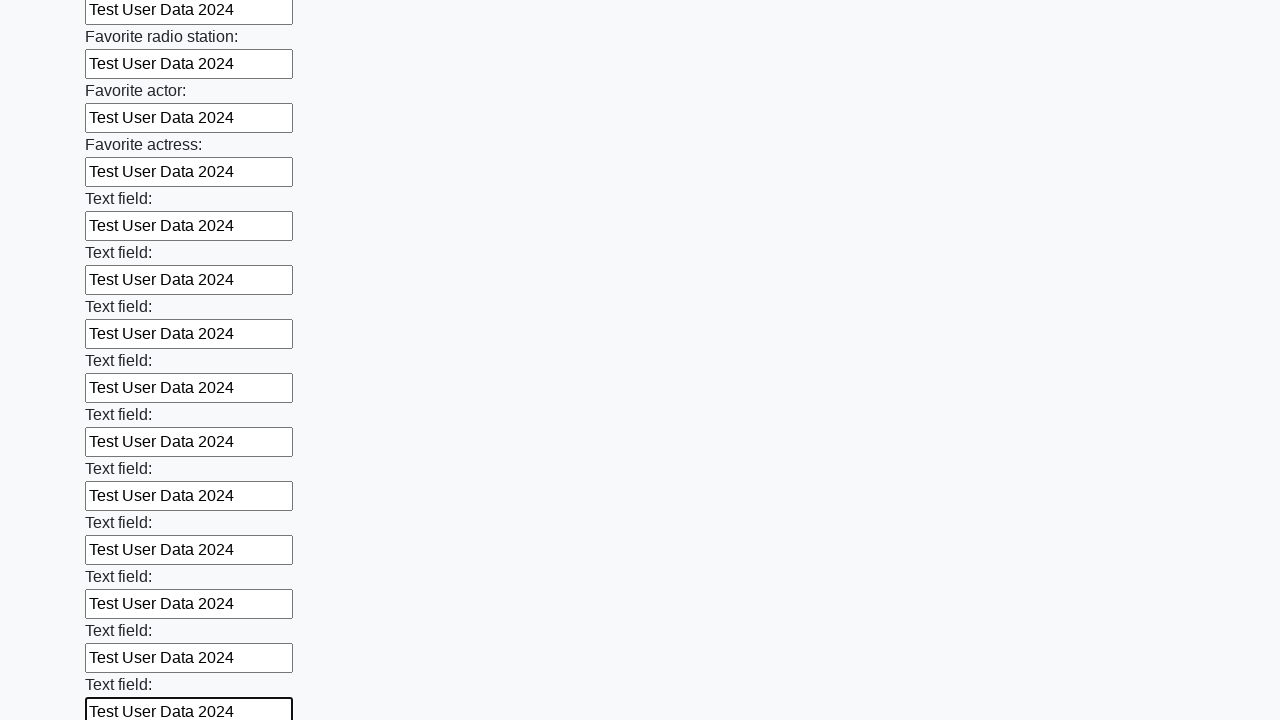

Filled input field with 'Test User Data 2024' on input >> nth=36
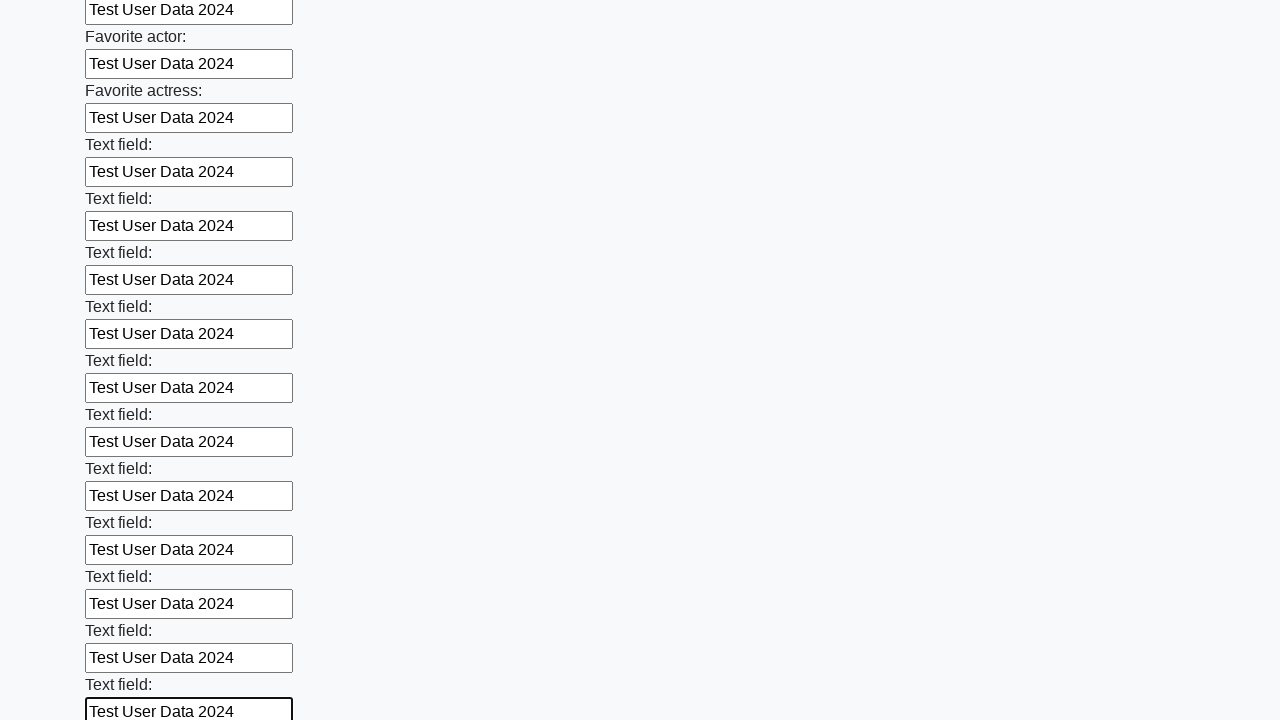

Filled input field with 'Test User Data 2024' on input >> nth=37
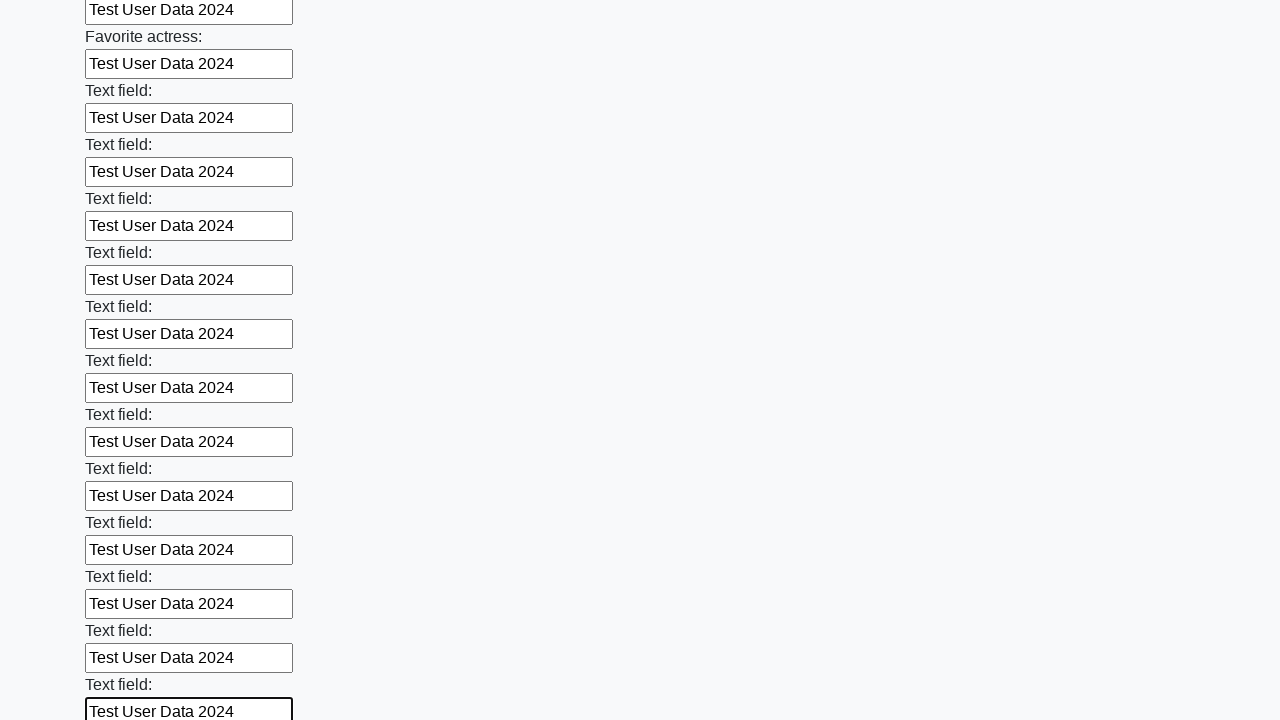

Filled input field with 'Test User Data 2024' on input >> nth=38
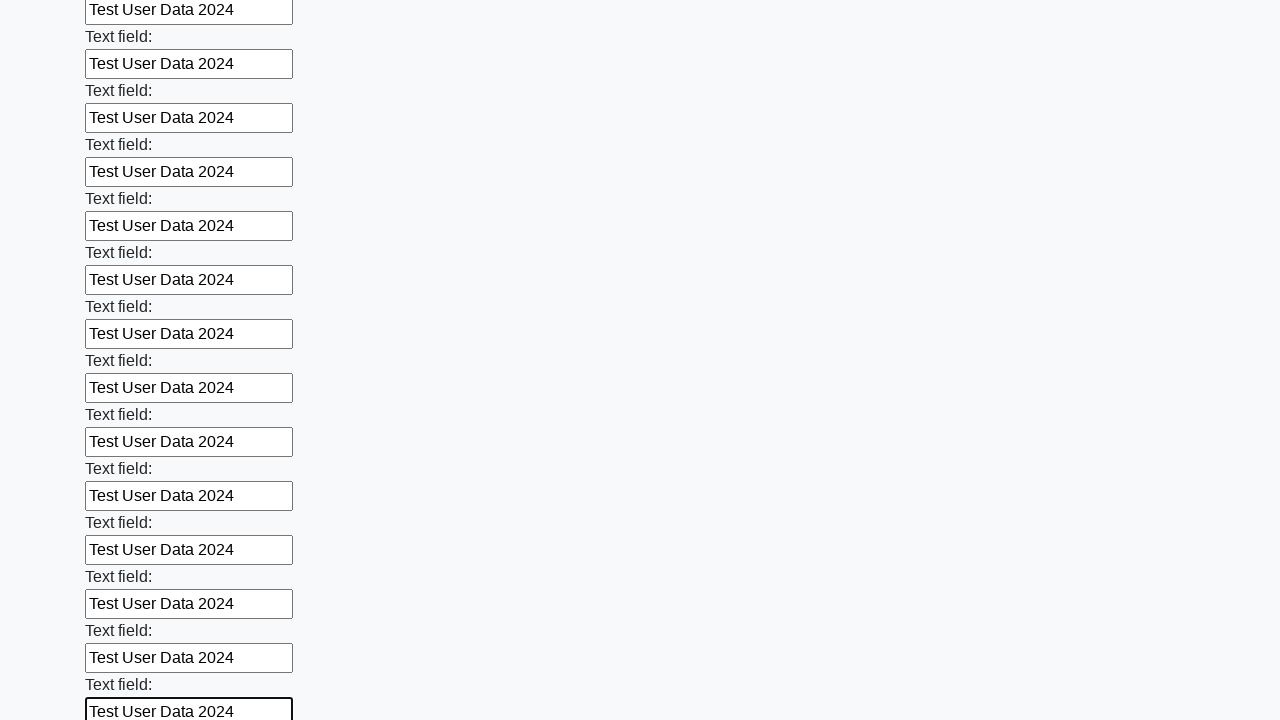

Filled input field with 'Test User Data 2024' on input >> nth=39
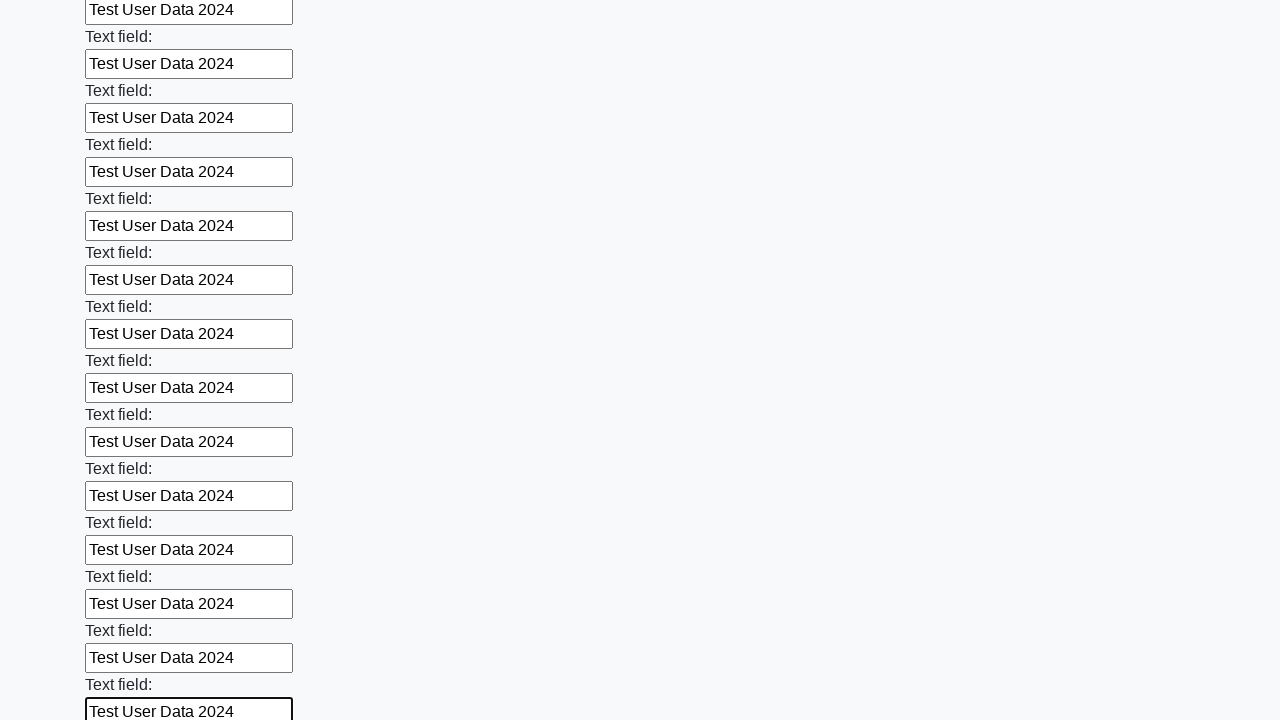

Filled input field with 'Test User Data 2024' on input >> nth=40
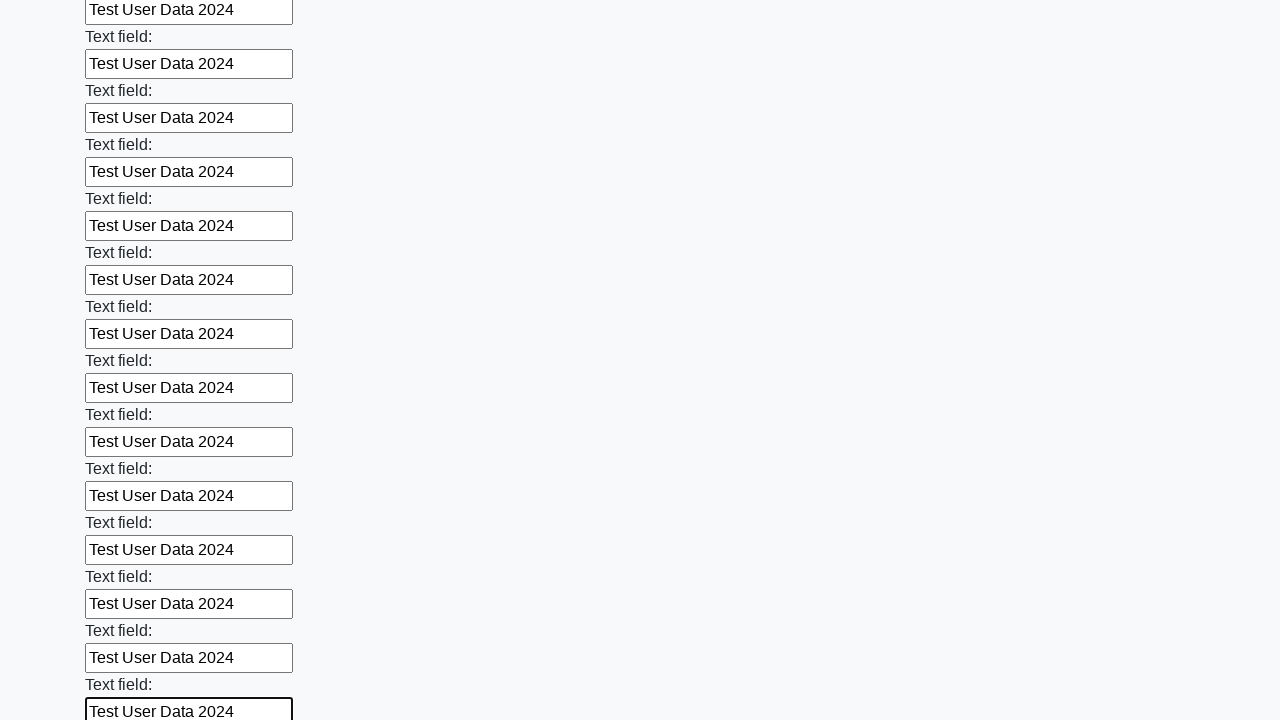

Filled input field with 'Test User Data 2024' on input >> nth=41
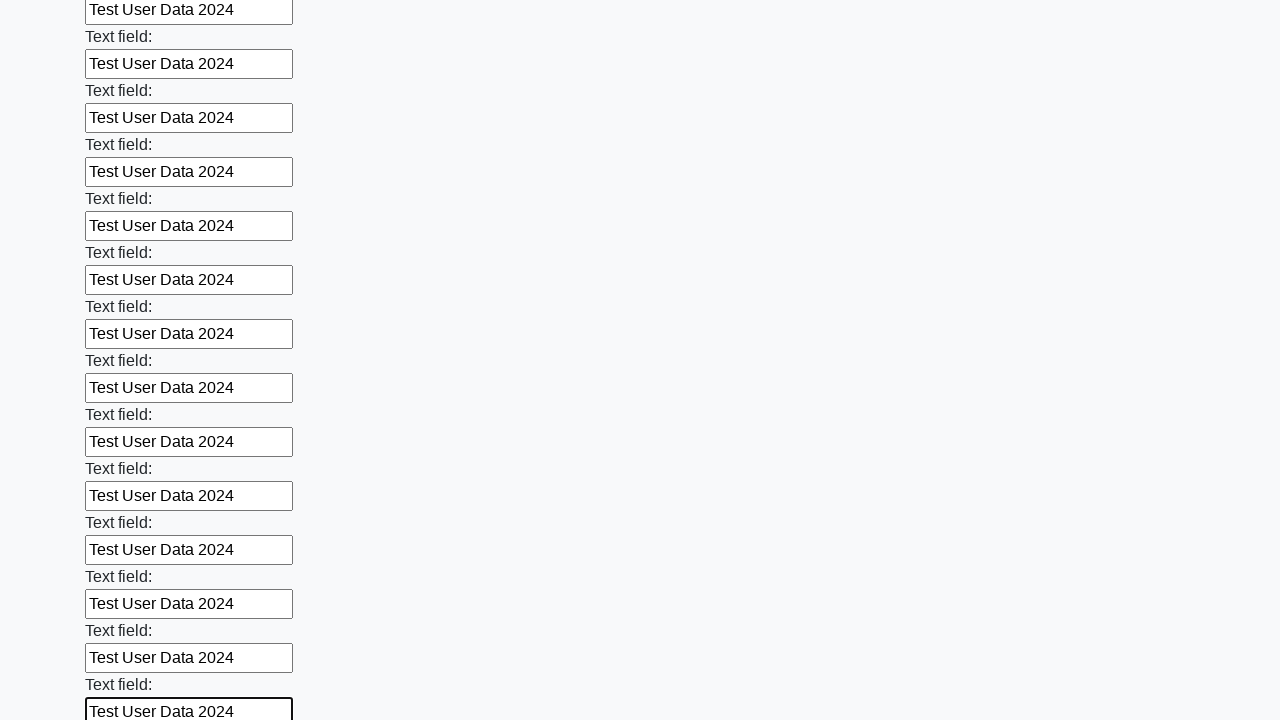

Filled input field with 'Test User Data 2024' on input >> nth=42
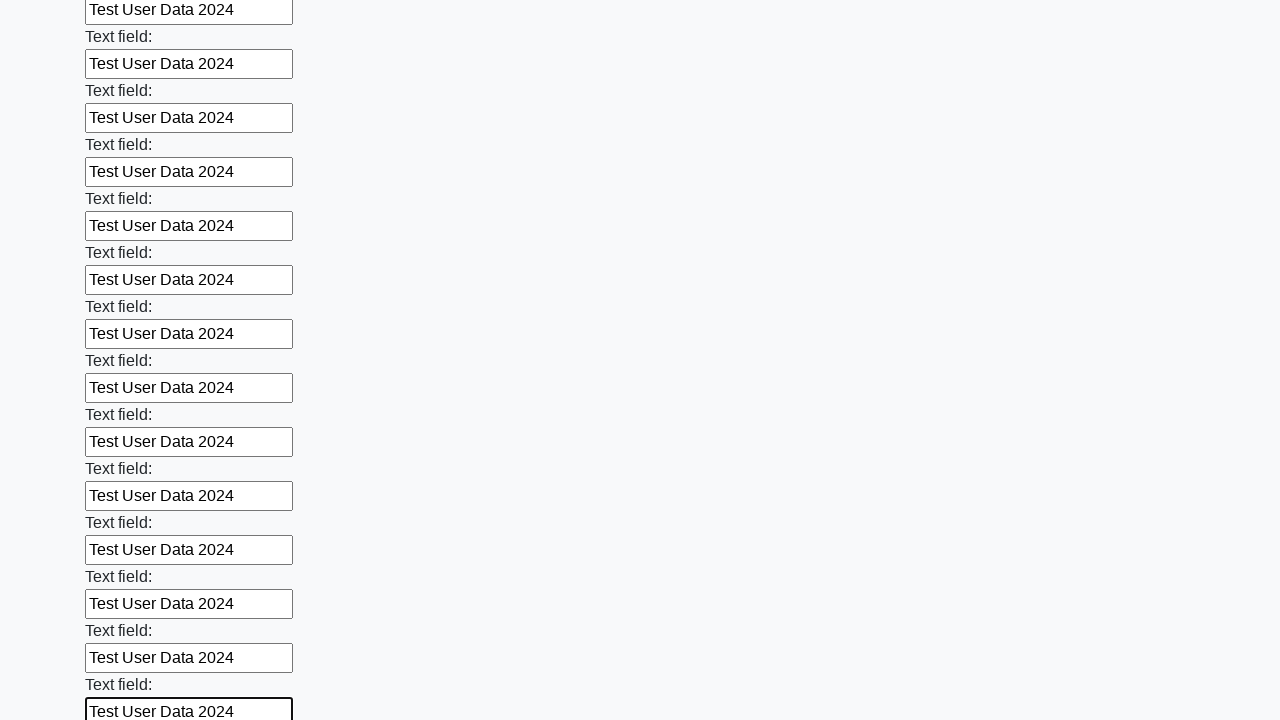

Filled input field with 'Test User Data 2024' on input >> nth=43
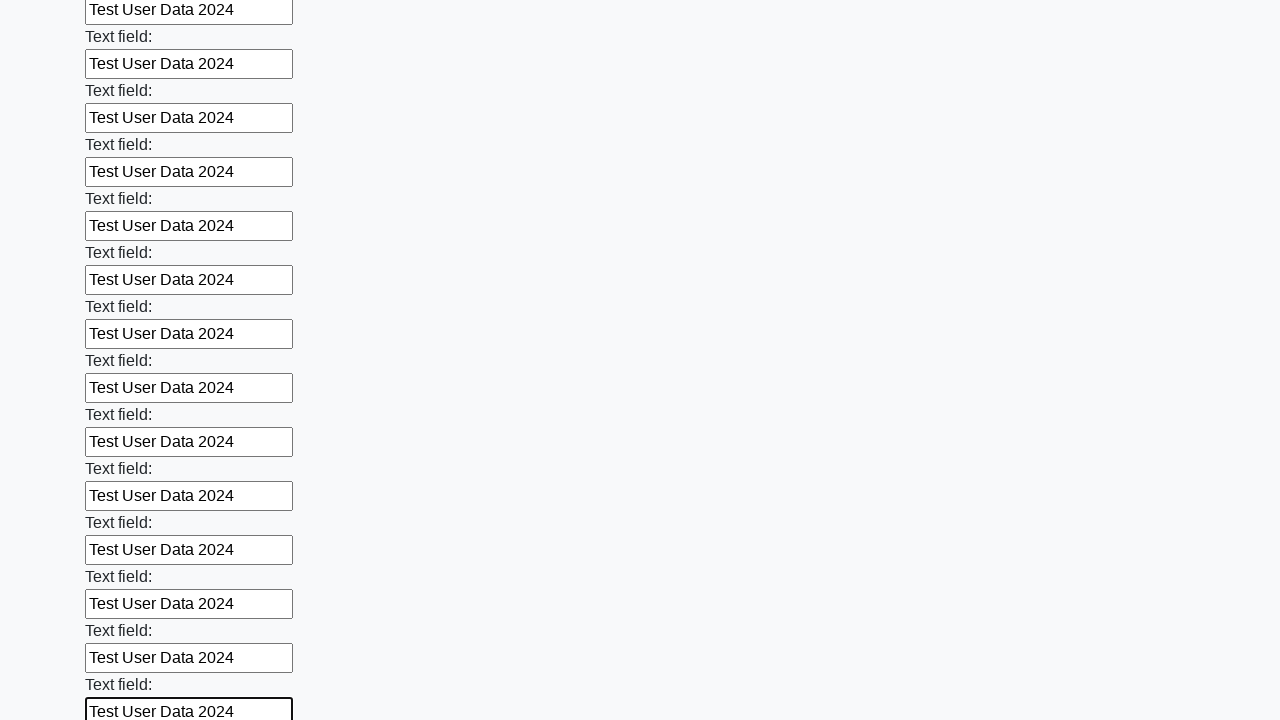

Filled input field with 'Test User Data 2024' on input >> nth=44
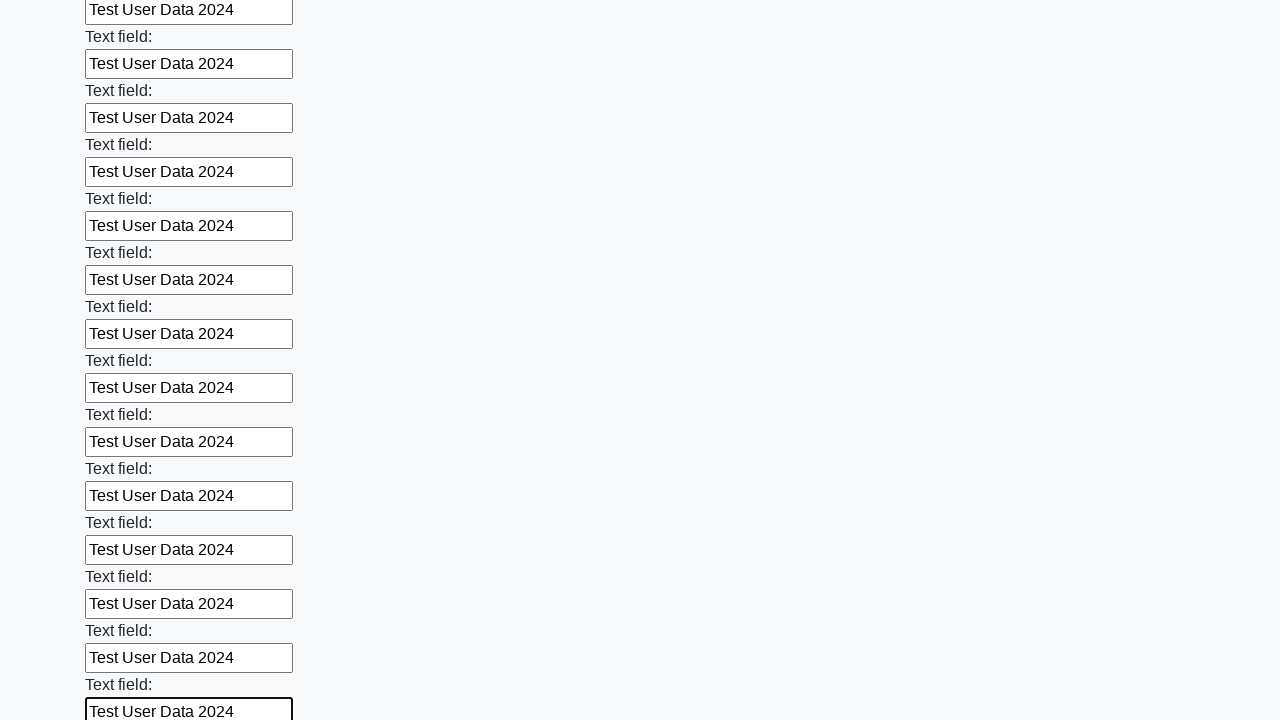

Filled input field with 'Test User Data 2024' on input >> nth=45
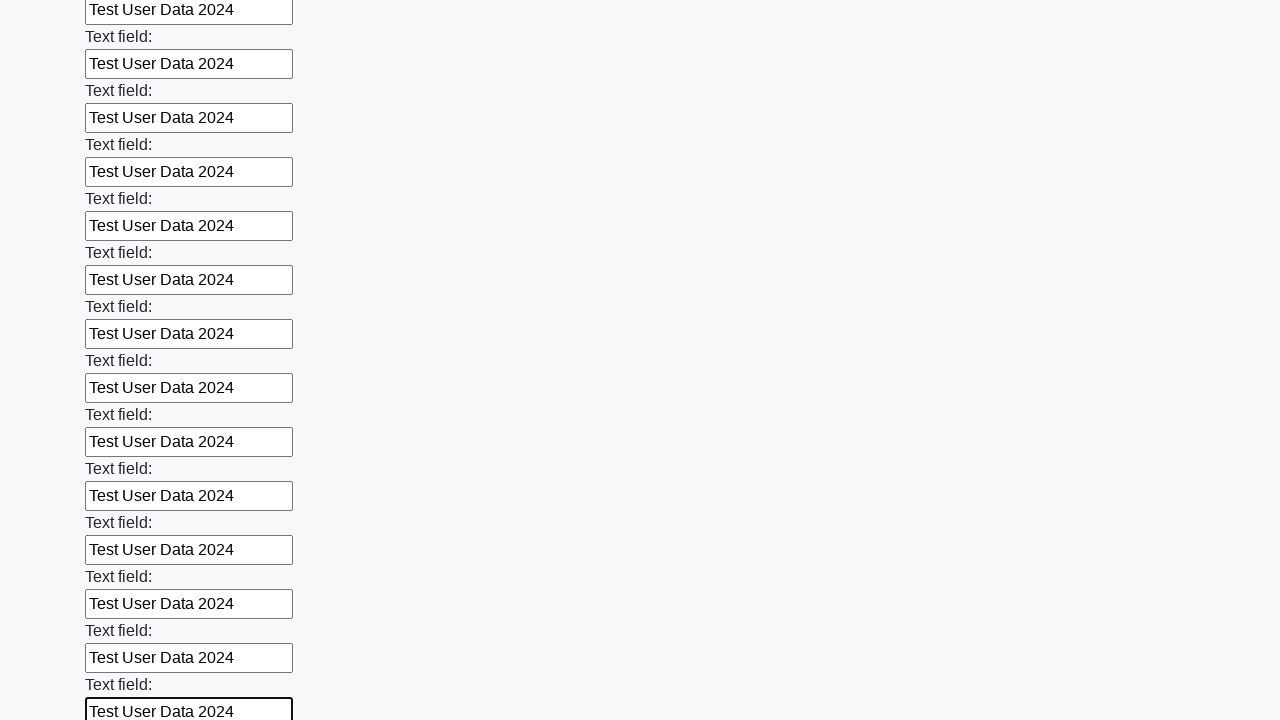

Filled input field with 'Test User Data 2024' on input >> nth=46
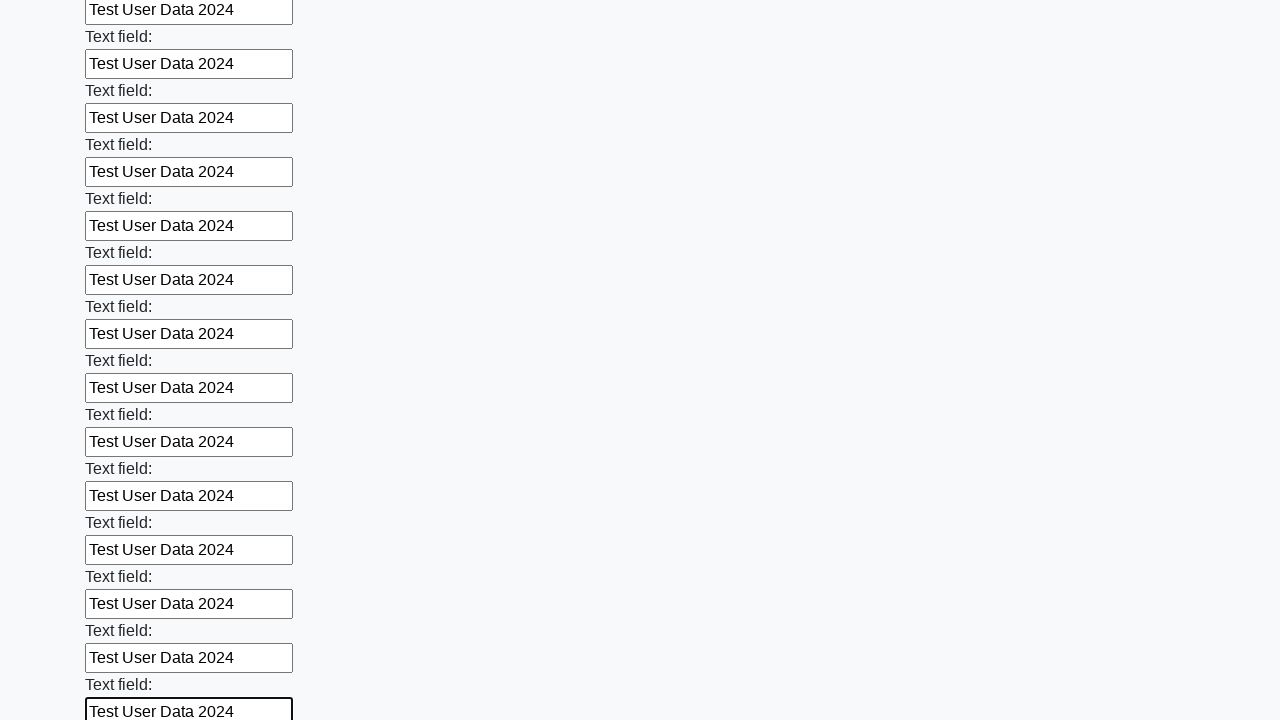

Filled input field with 'Test User Data 2024' on input >> nth=47
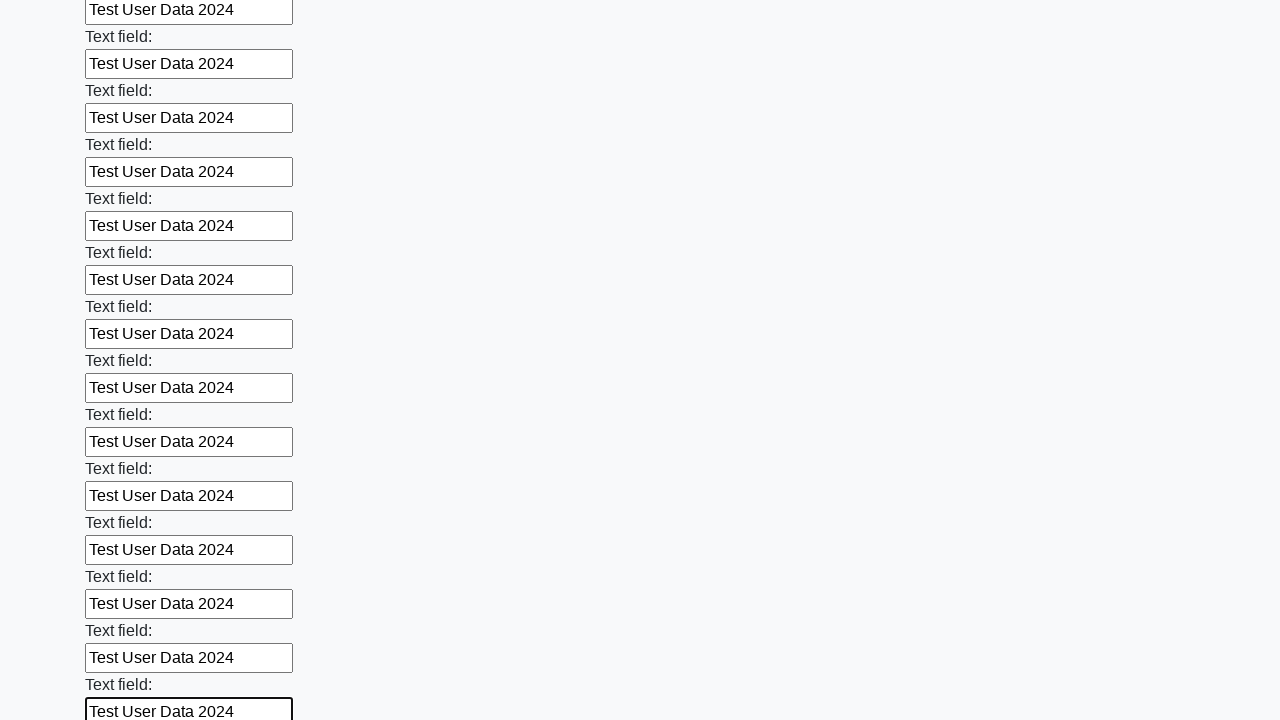

Filled input field with 'Test User Data 2024' on input >> nth=48
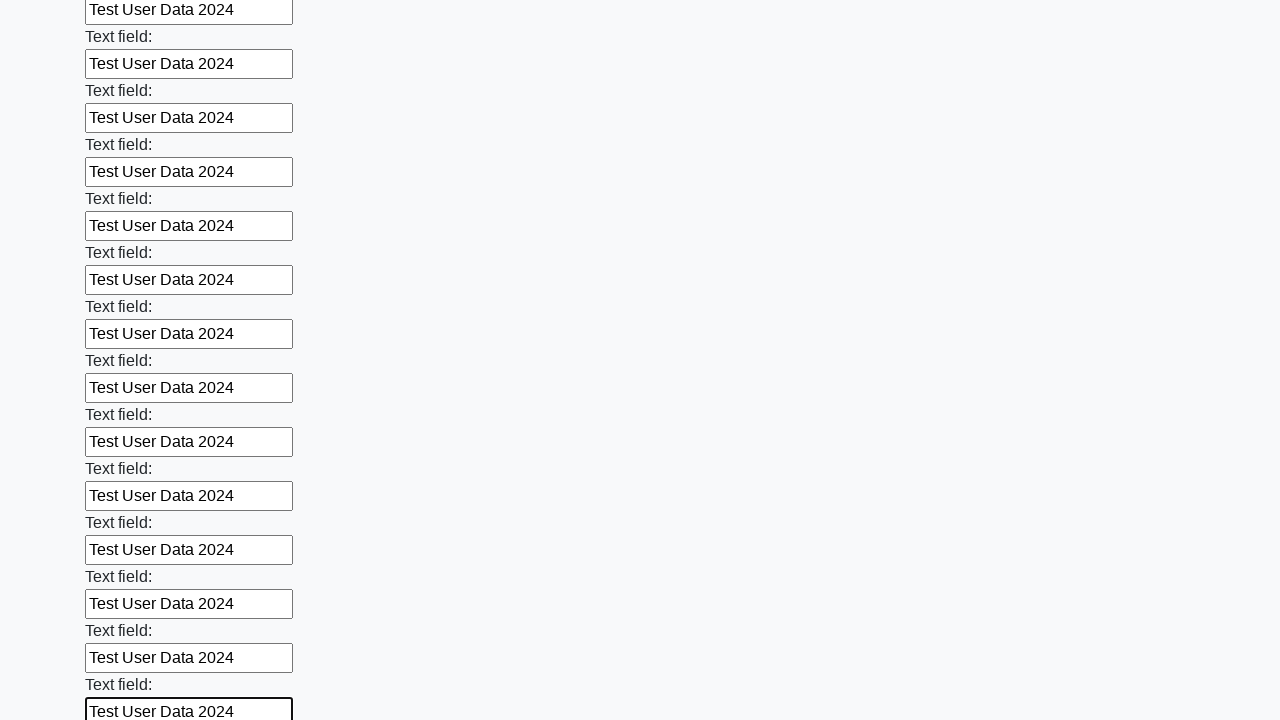

Filled input field with 'Test User Data 2024' on input >> nth=49
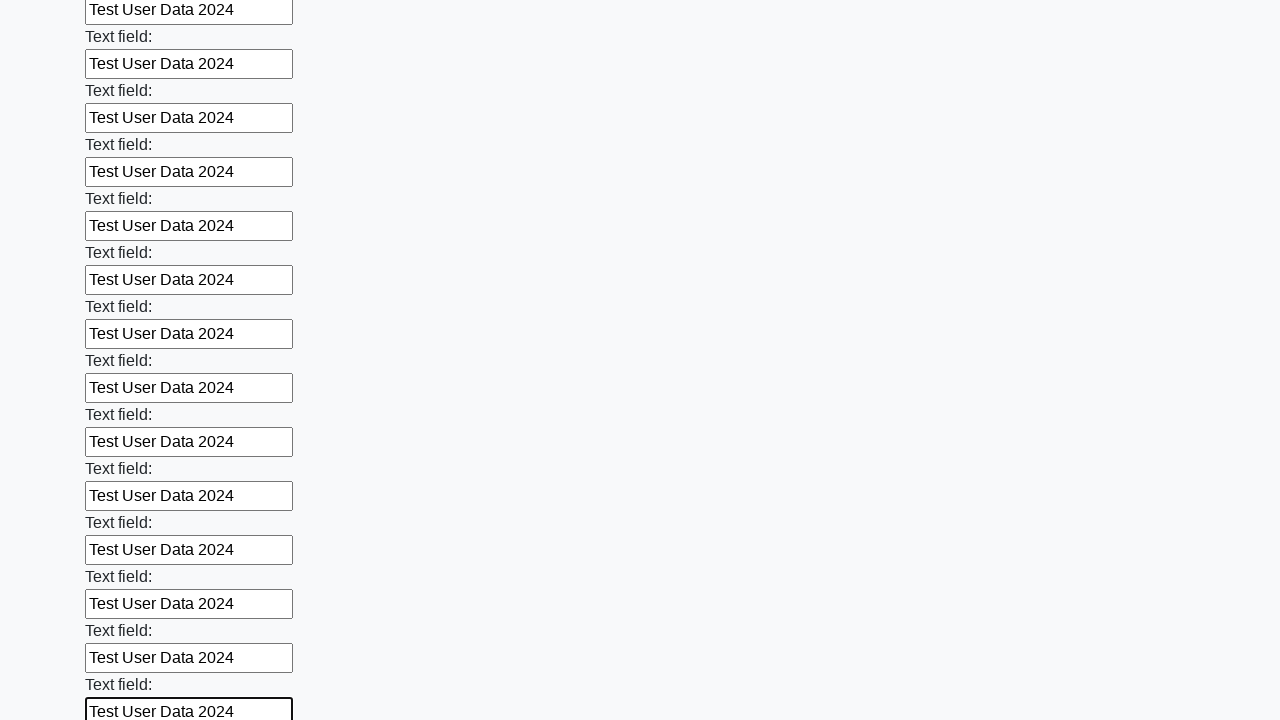

Filled input field with 'Test User Data 2024' on input >> nth=50
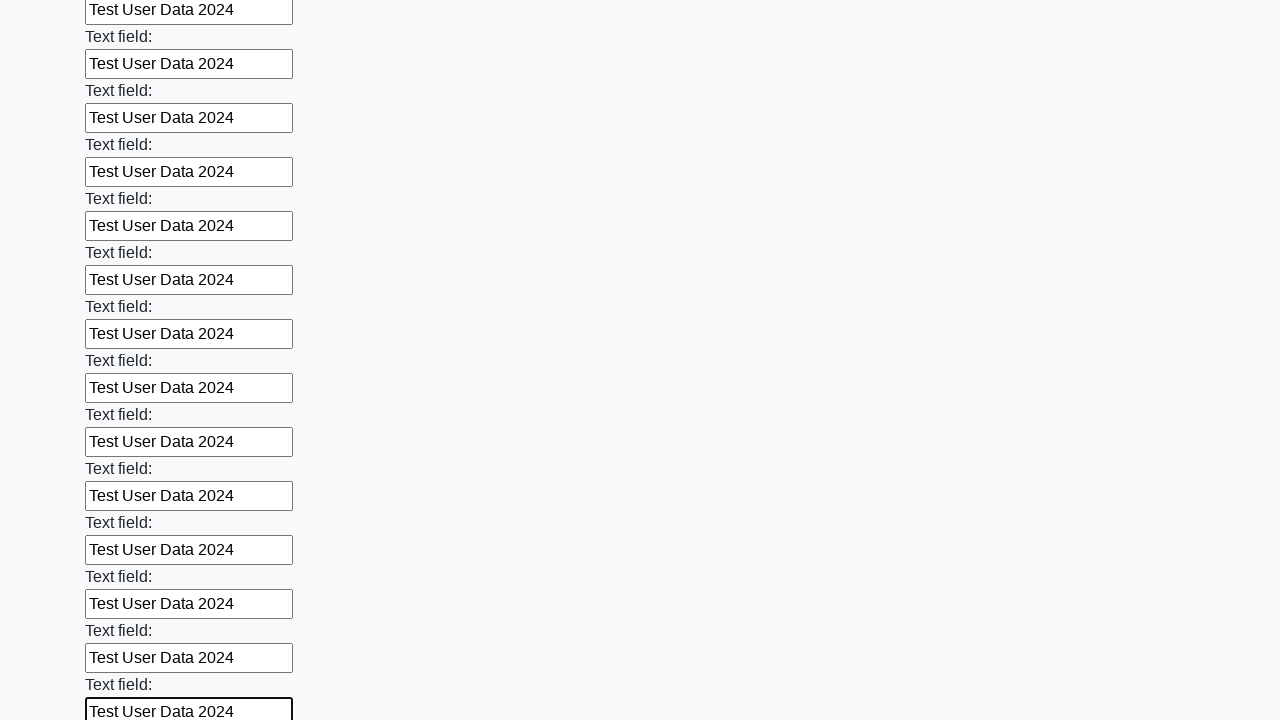

Filled input field with 'Test User Data 2024' on input >> nth=51
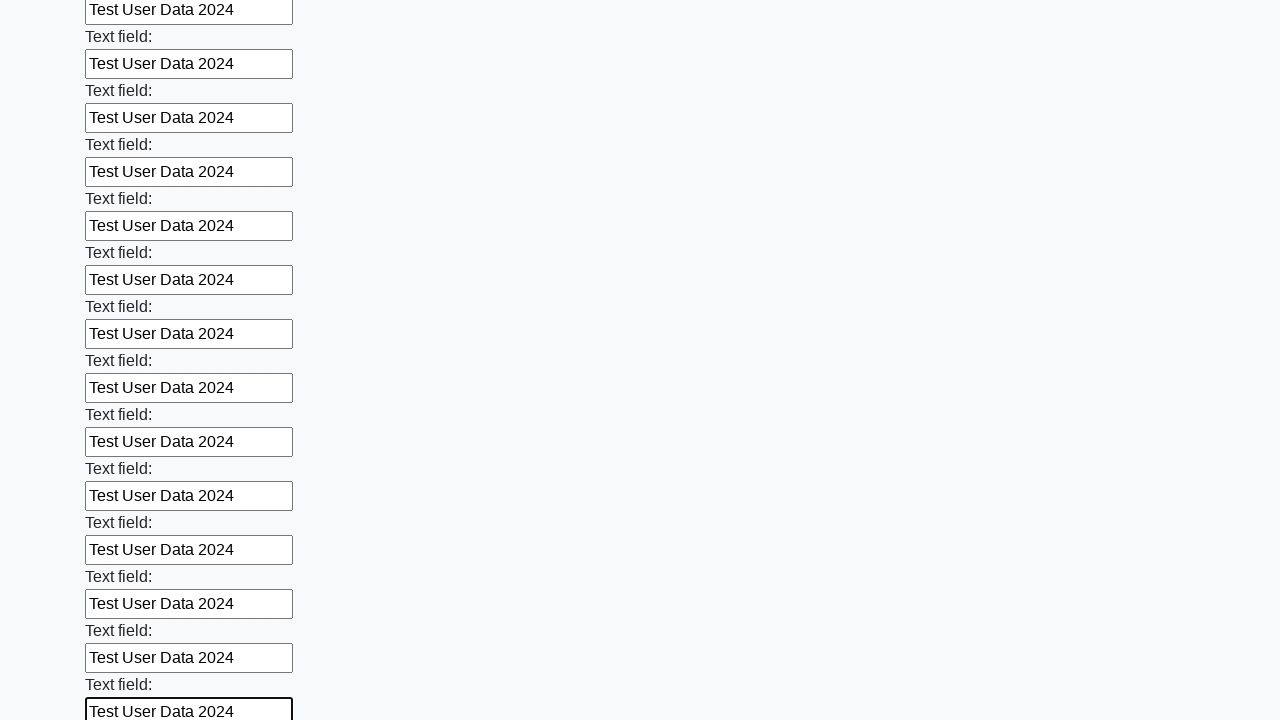

Filled input field with 'Test User Data 2024' on input >> nth=52
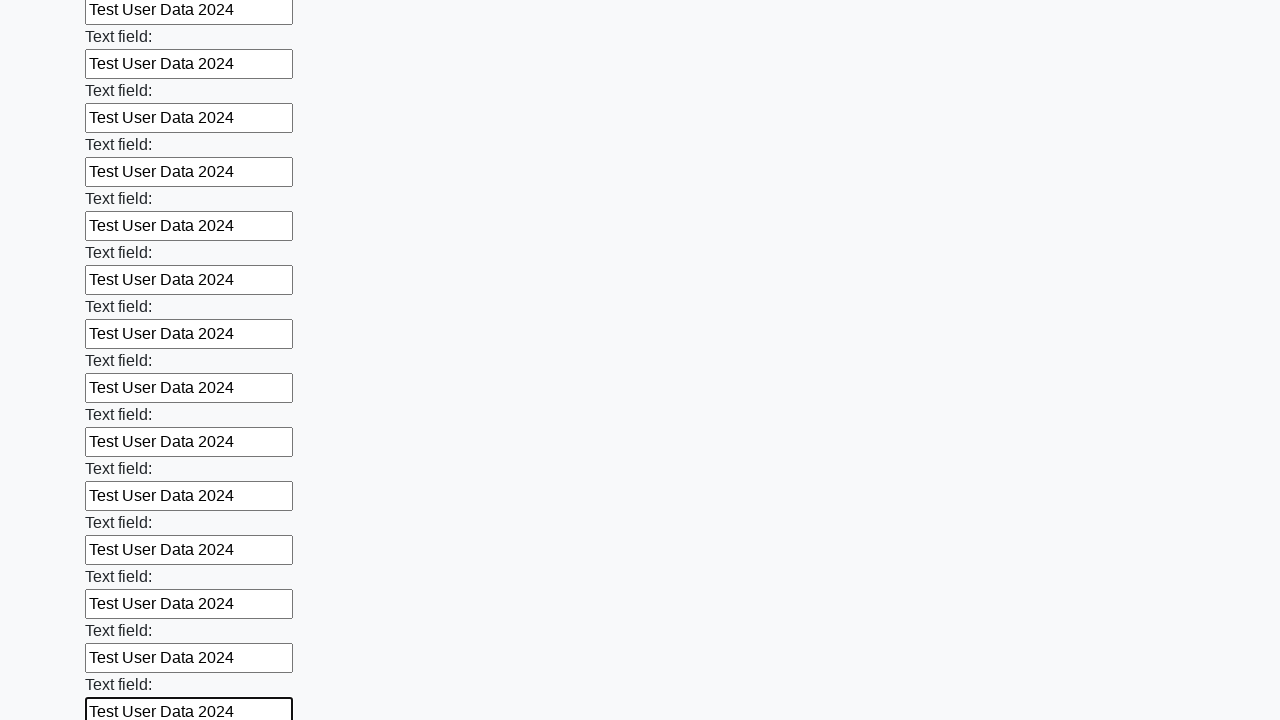

Filled input field with 'Test User Data 2024' on input >> nth=53
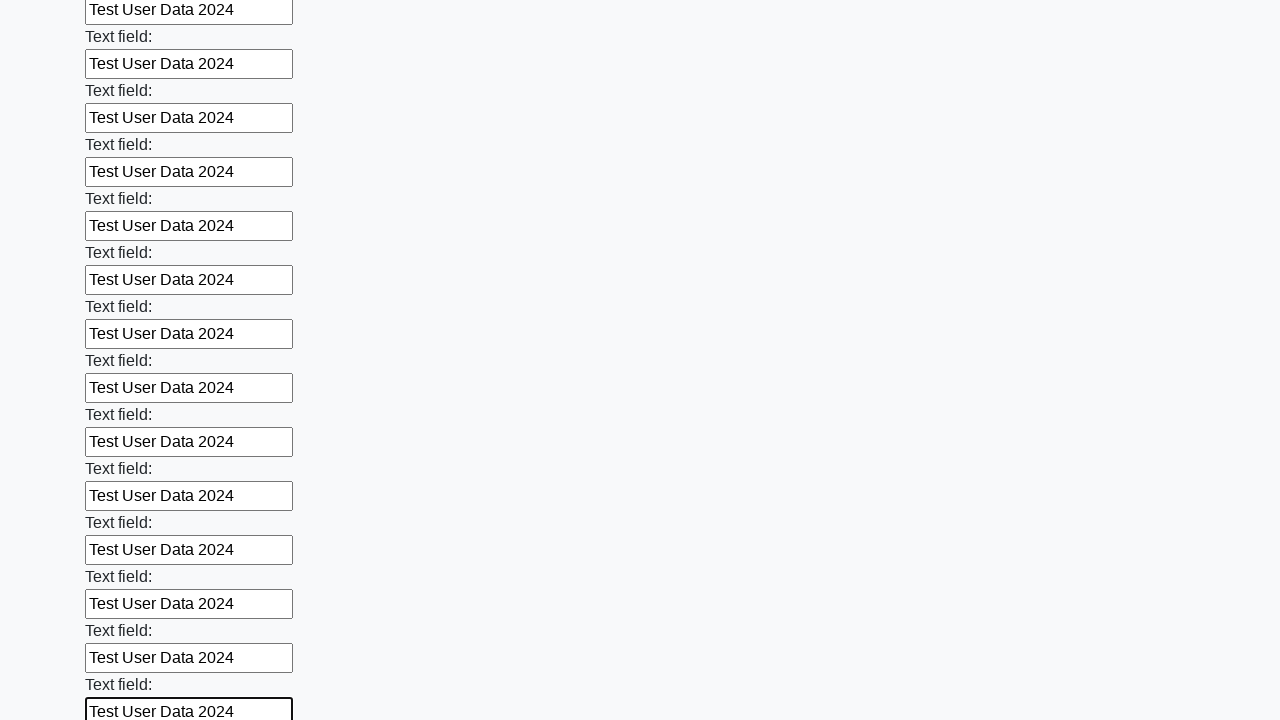

Filled input field with 'Test User Data 2024' on input >> nth=54
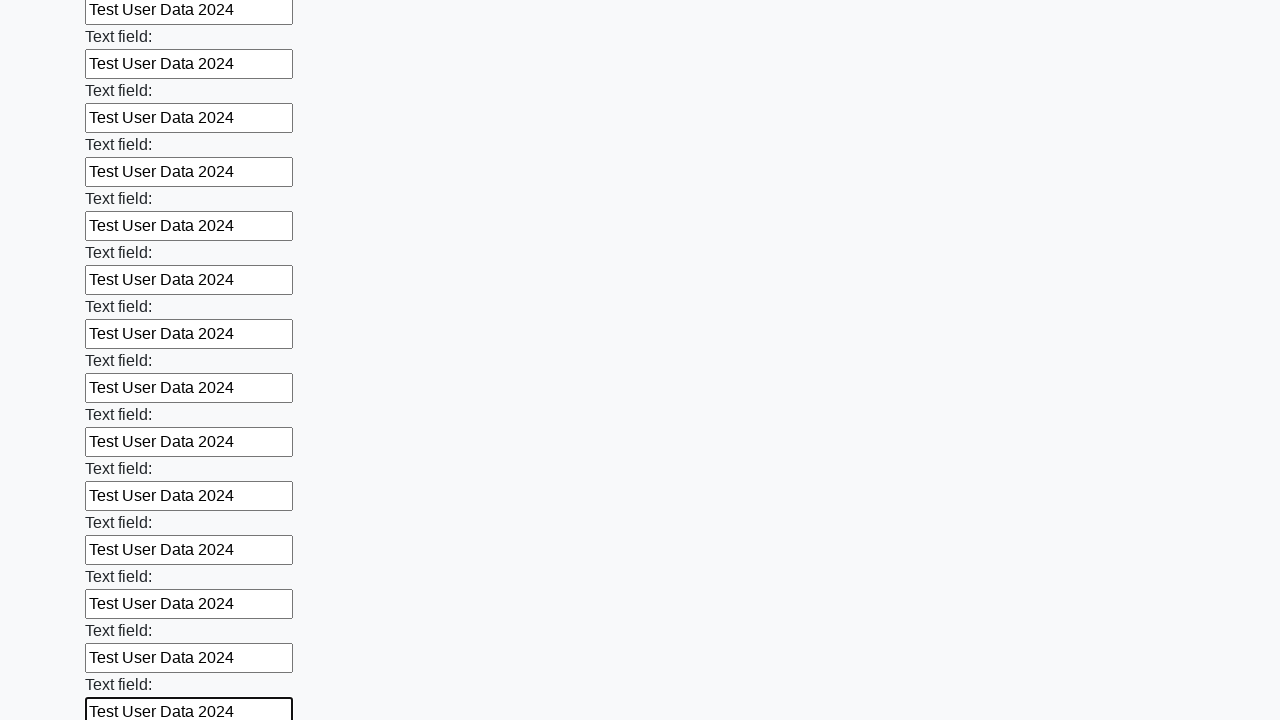

Filled input field with 'Test User Data 2024' on input >> nth=55
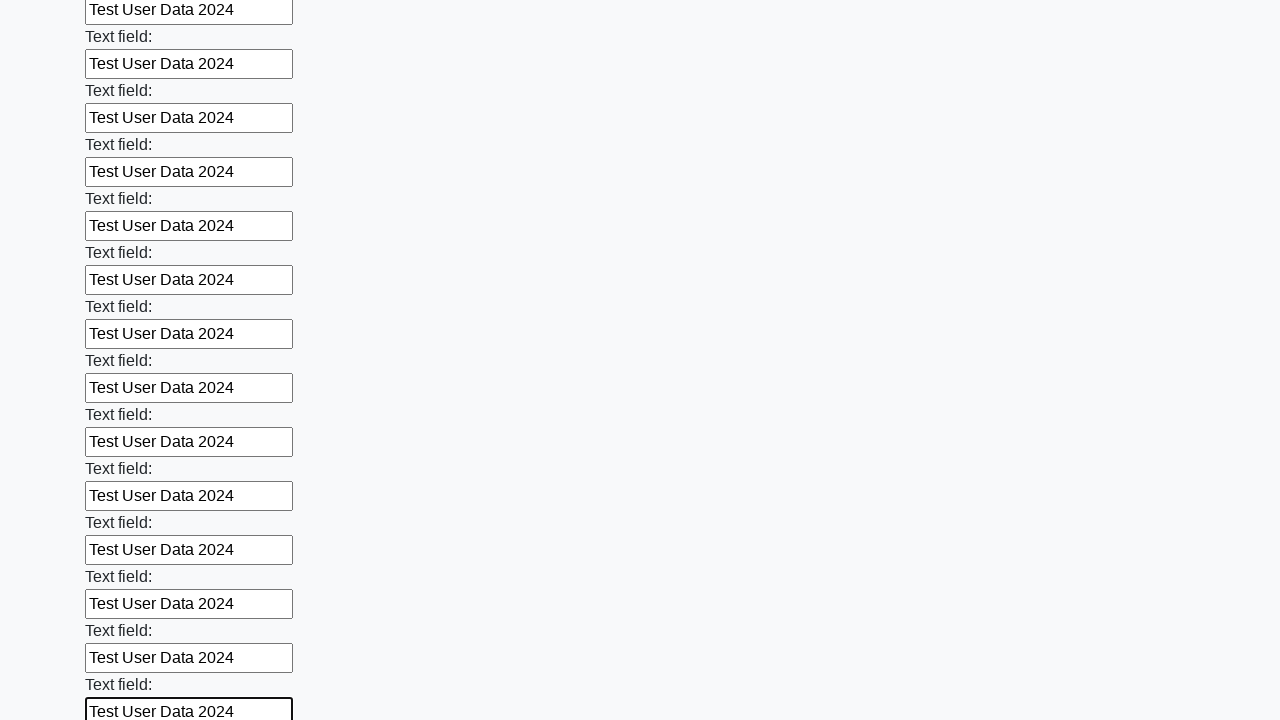

Filled input field with 'Test User Data 2024' on input >> nth=56
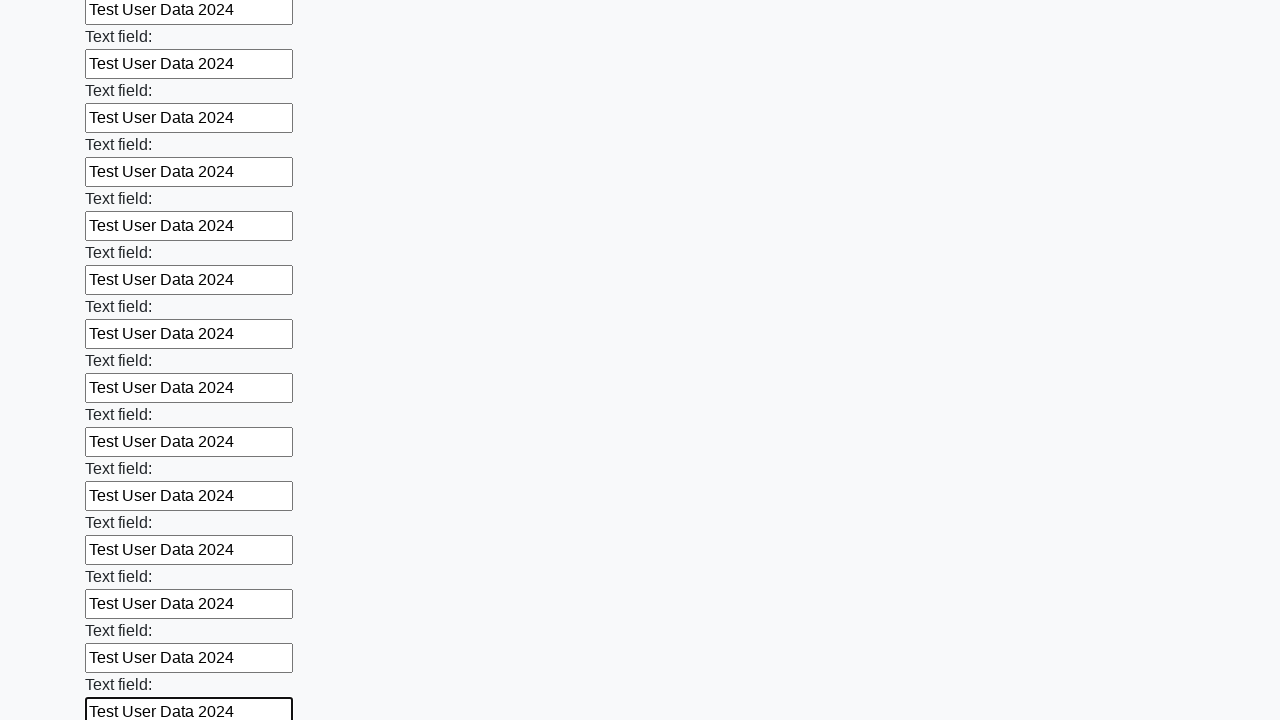

Filled input field with 'Test User Data 2024' on input >> nth=57
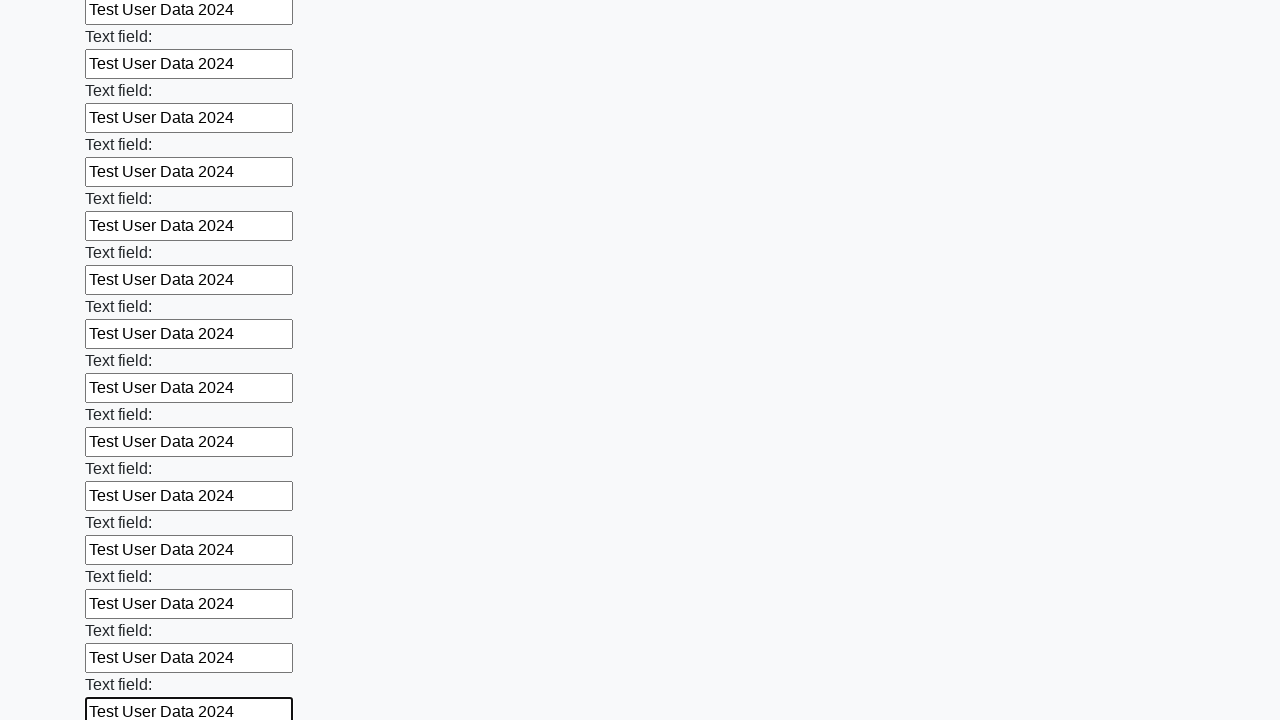

Filled input field with 'Test User Data 2024' on input >> nth=58
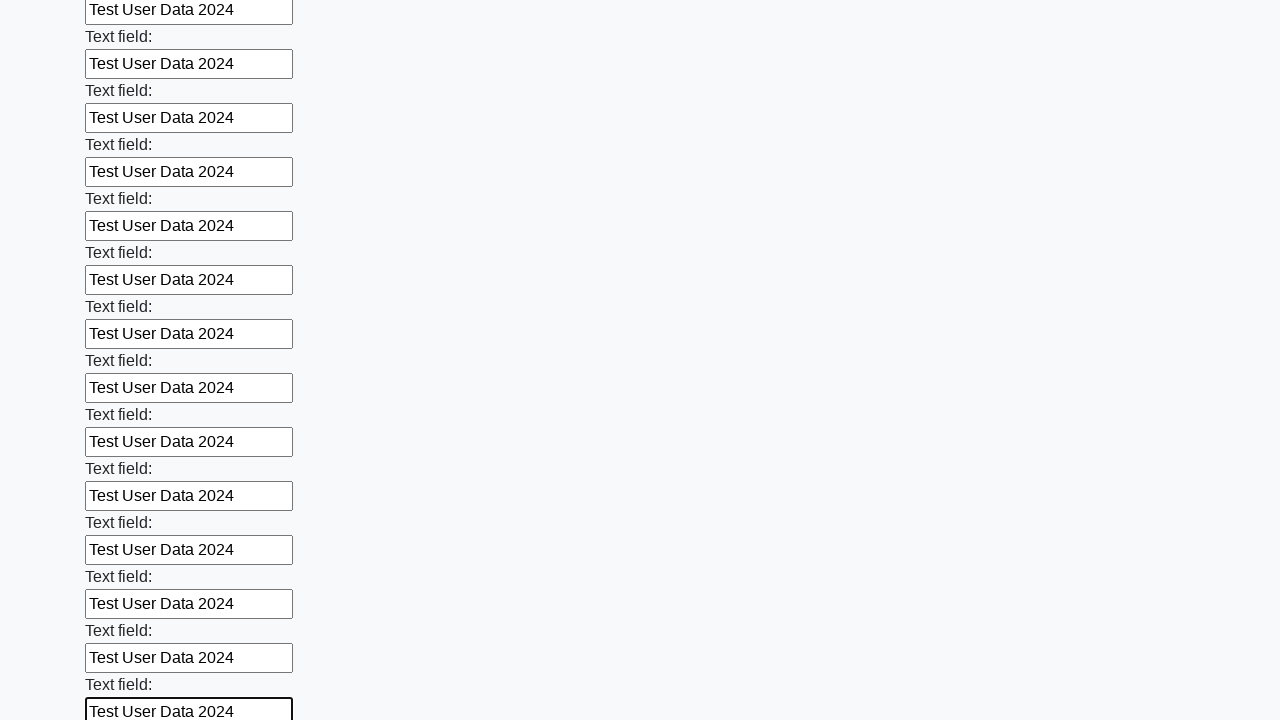

Filled input field with 'Test User Data 2024' on input >> nth=59
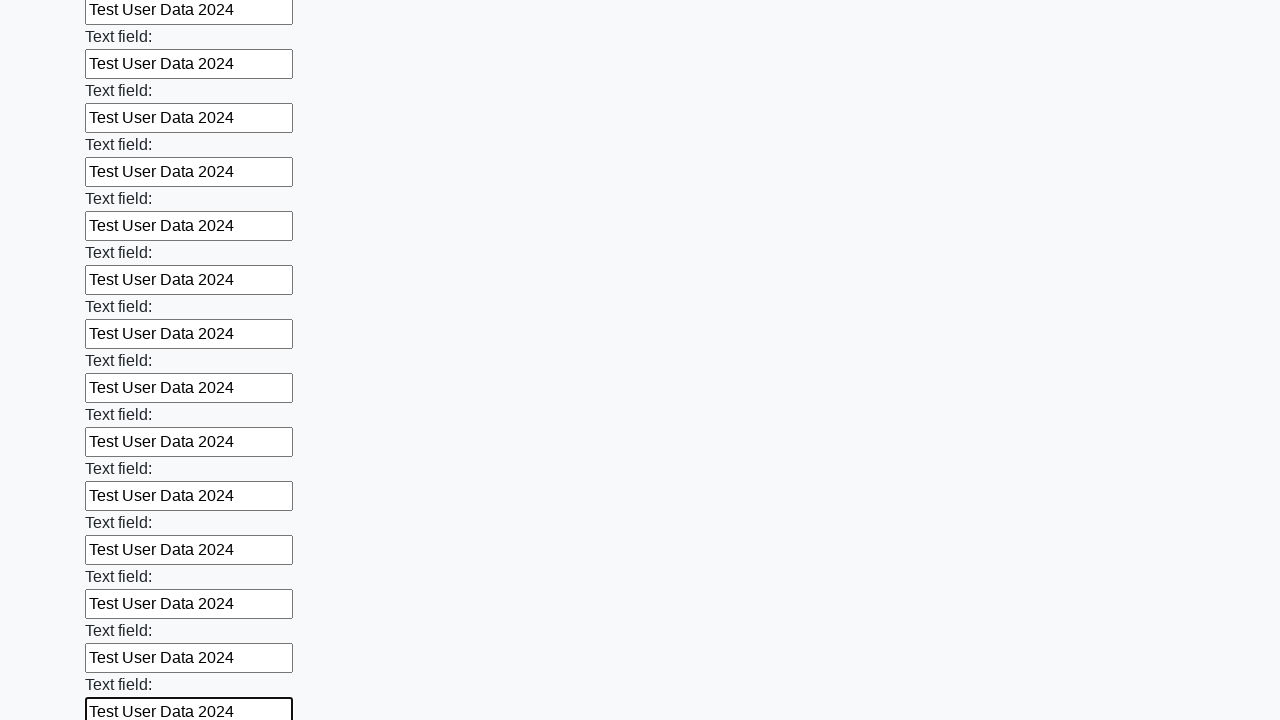

Filled input field with 'Test User Data 2024' on input >> nth=60
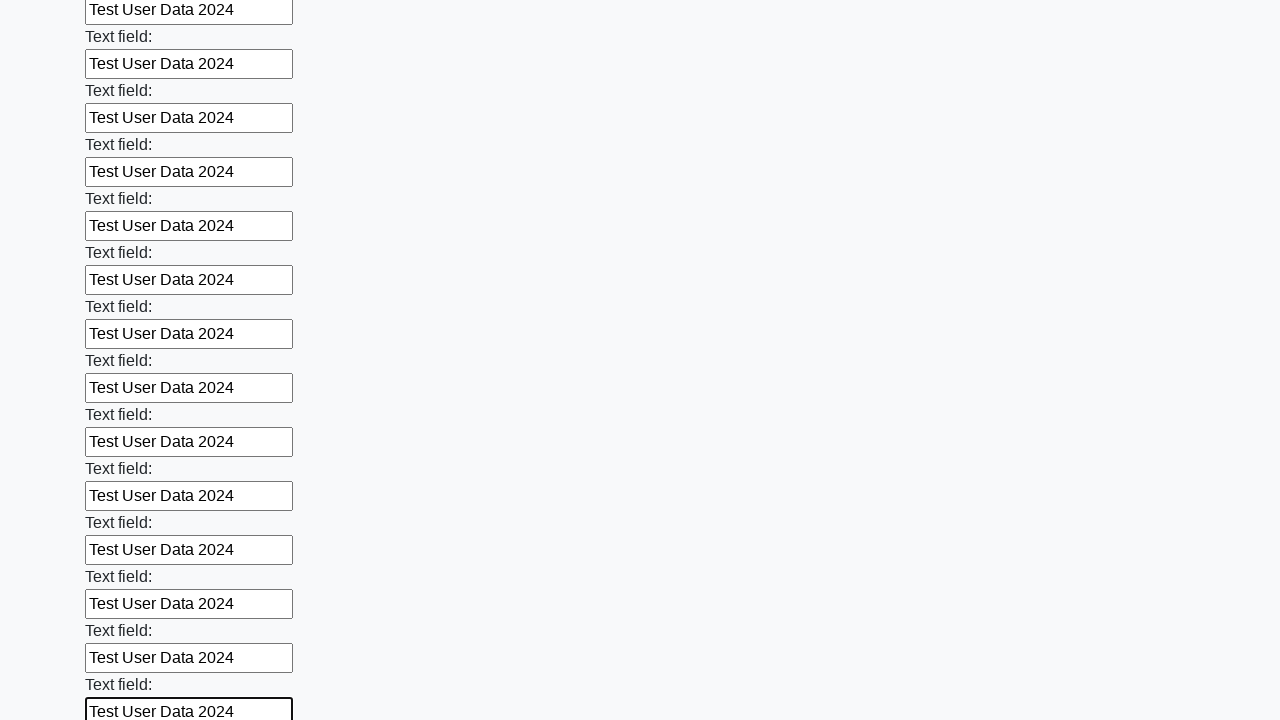

Filled input field with 'Test User Data 2024' on input >> nth=61
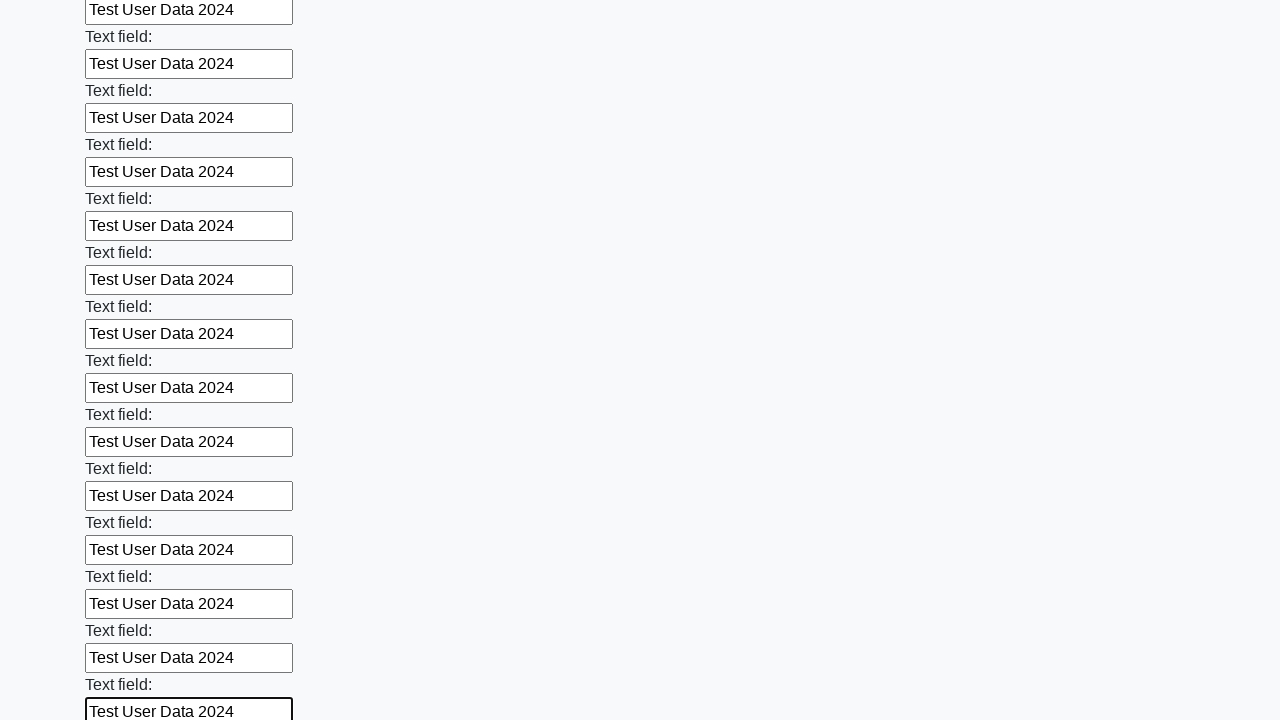

Filled input field with 'Test User Data 2024' on input >> nth=62
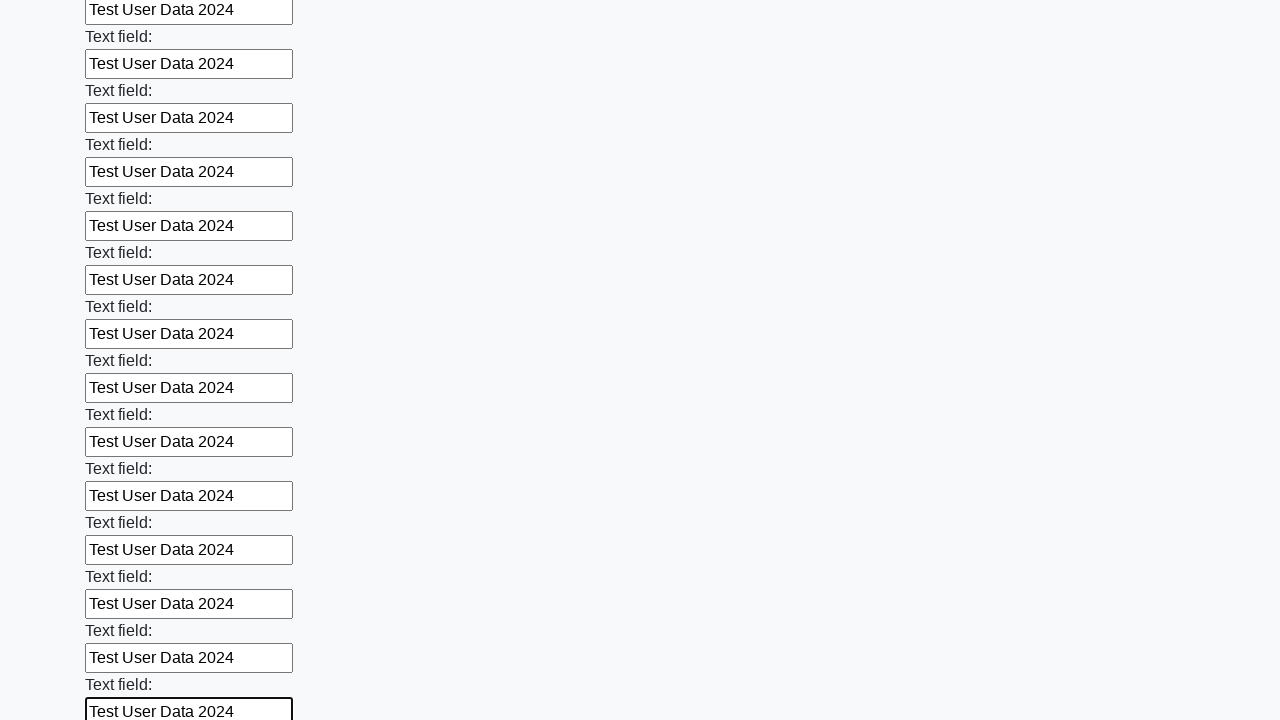

Filled input field with 'Test User Data 2024' on input >> nth=63
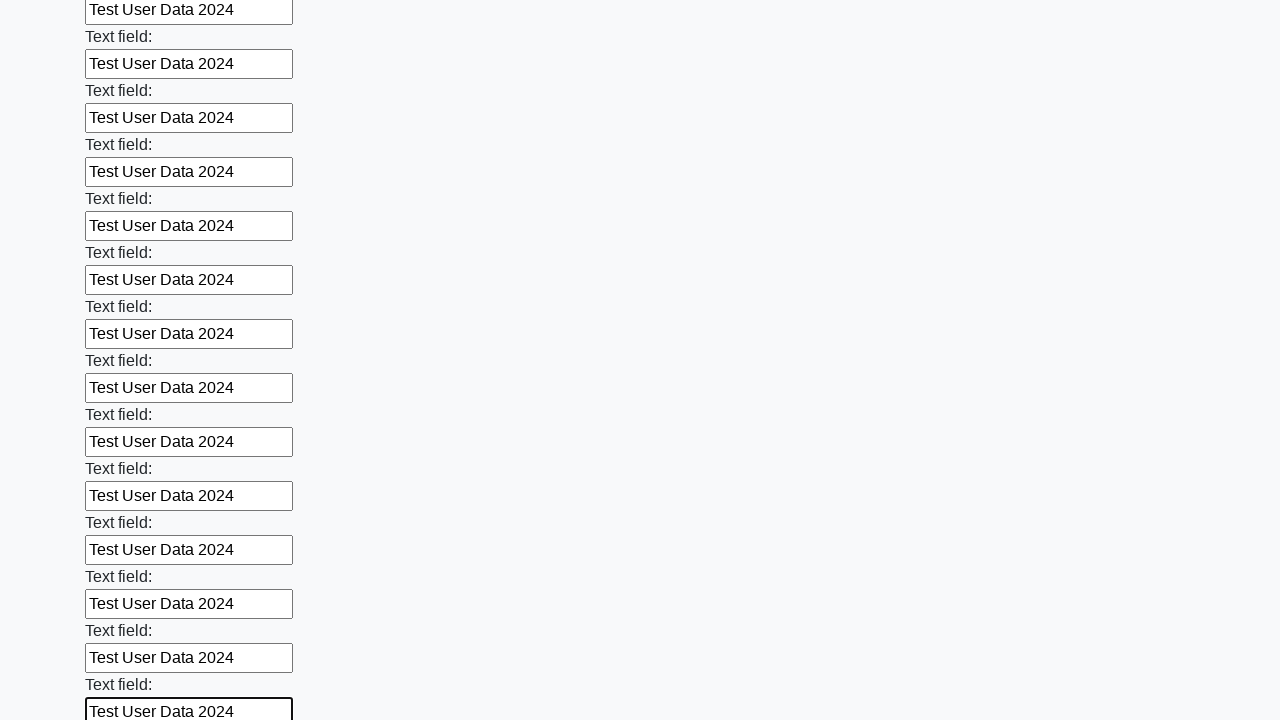

Filled input field with 'Test User Data 2024' on input >> nth=64
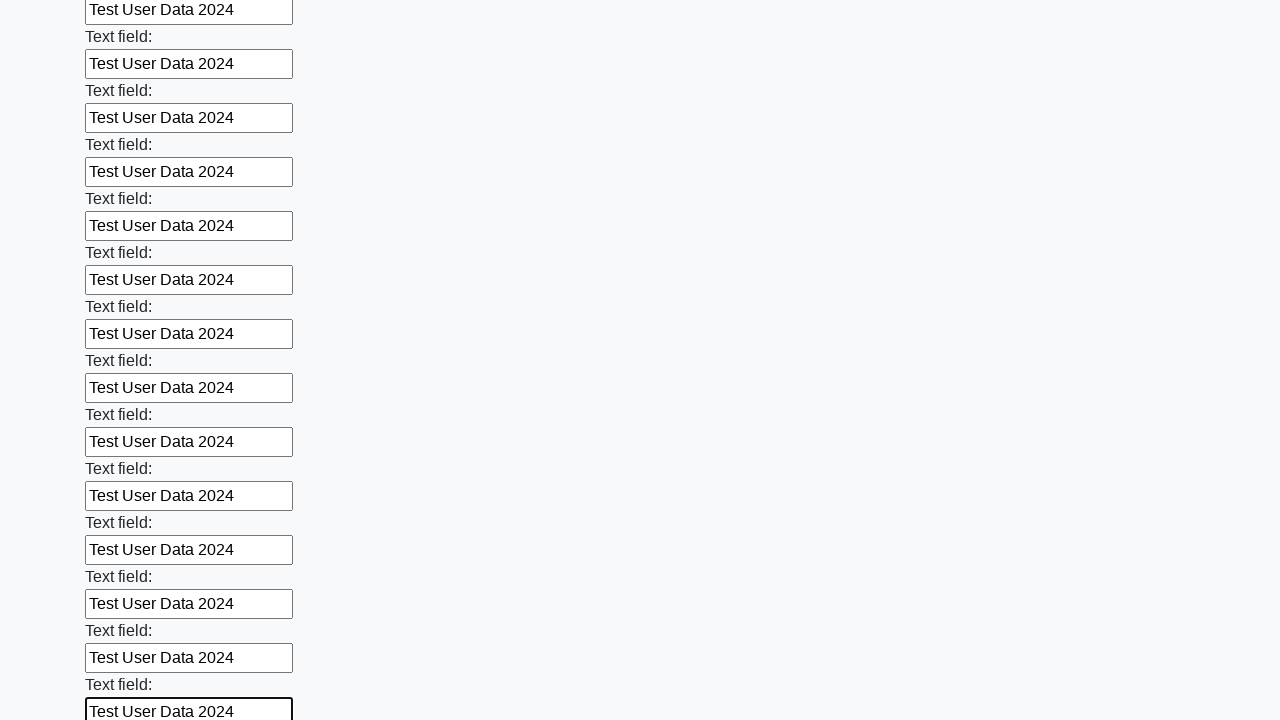

Filled input field with 'Test User Data 2024' on input >> nth=65
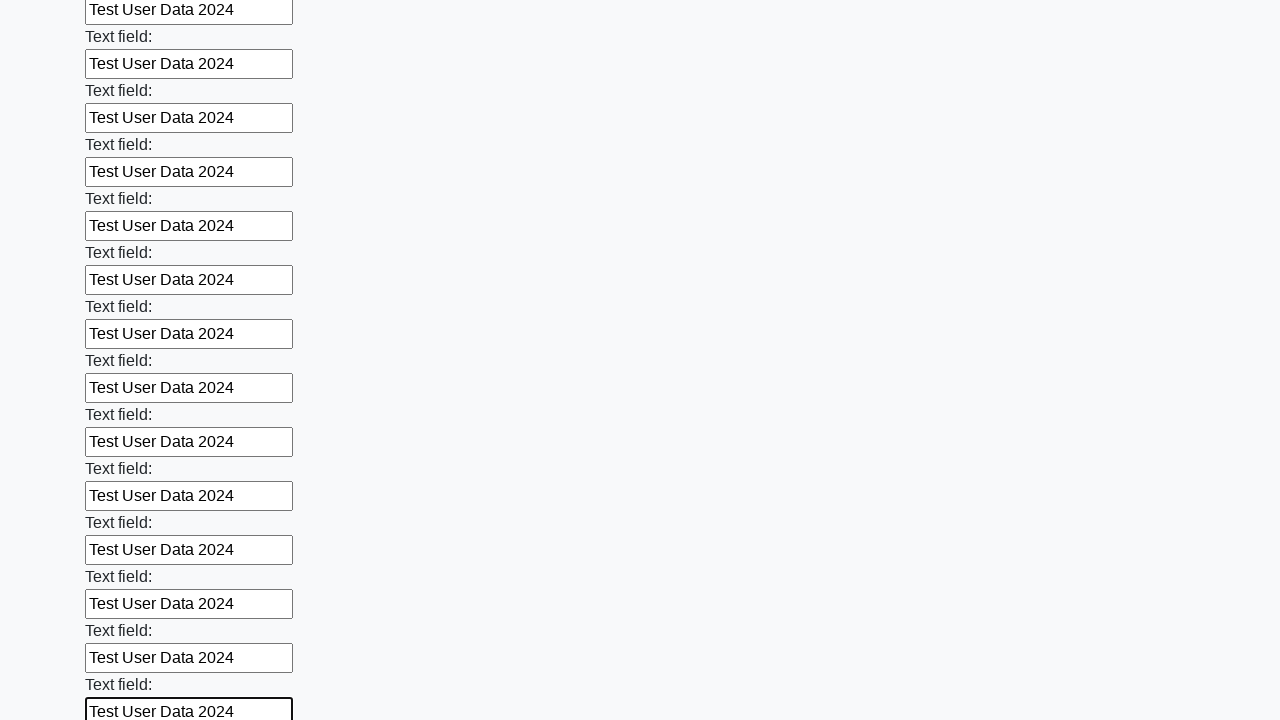

Filled input field with 'Test User Data 2024' on input >> nth=66
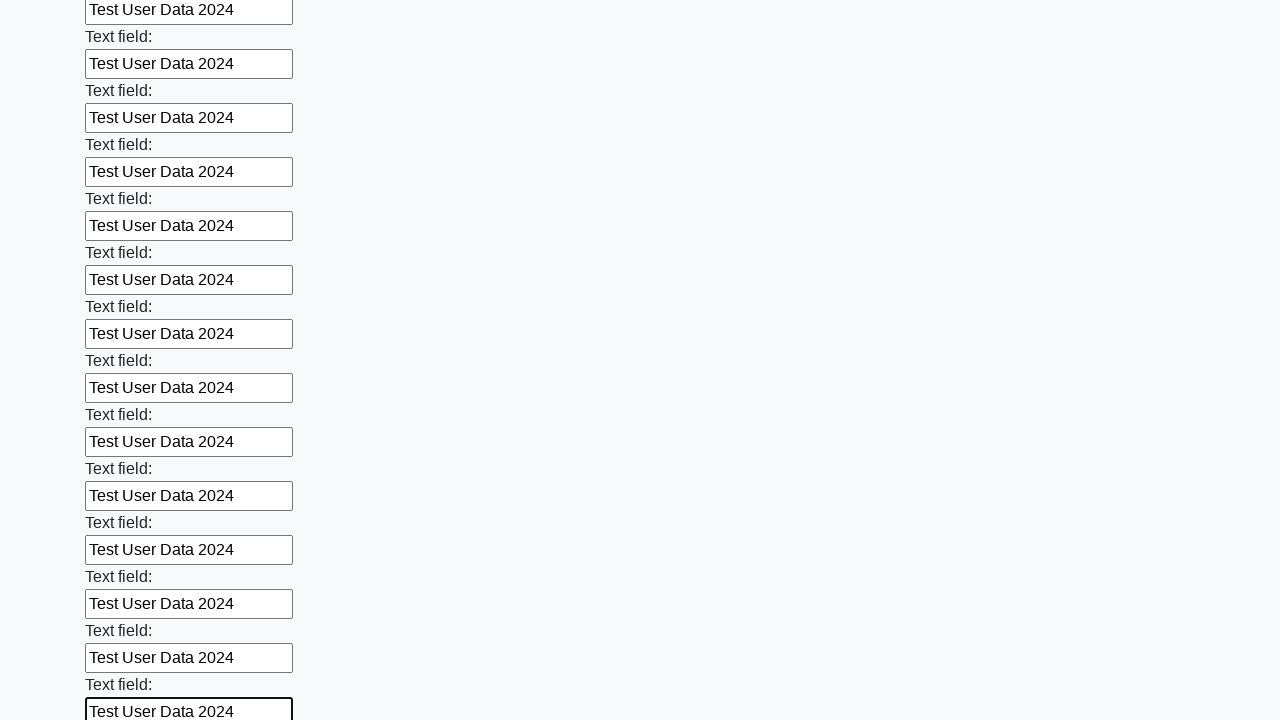

Filled input field with 'Test User Data 2024' on input >> nth=67
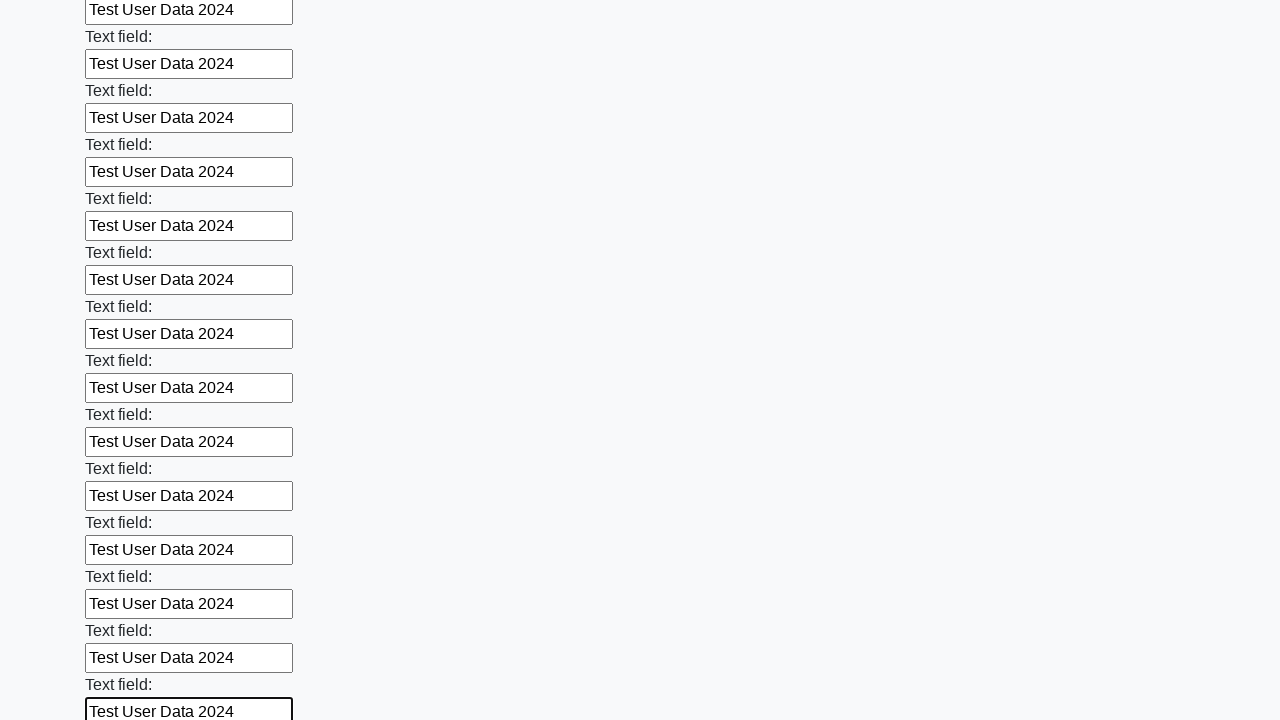

Filled input field with 'Test User Data 2024' on input >> nth=68
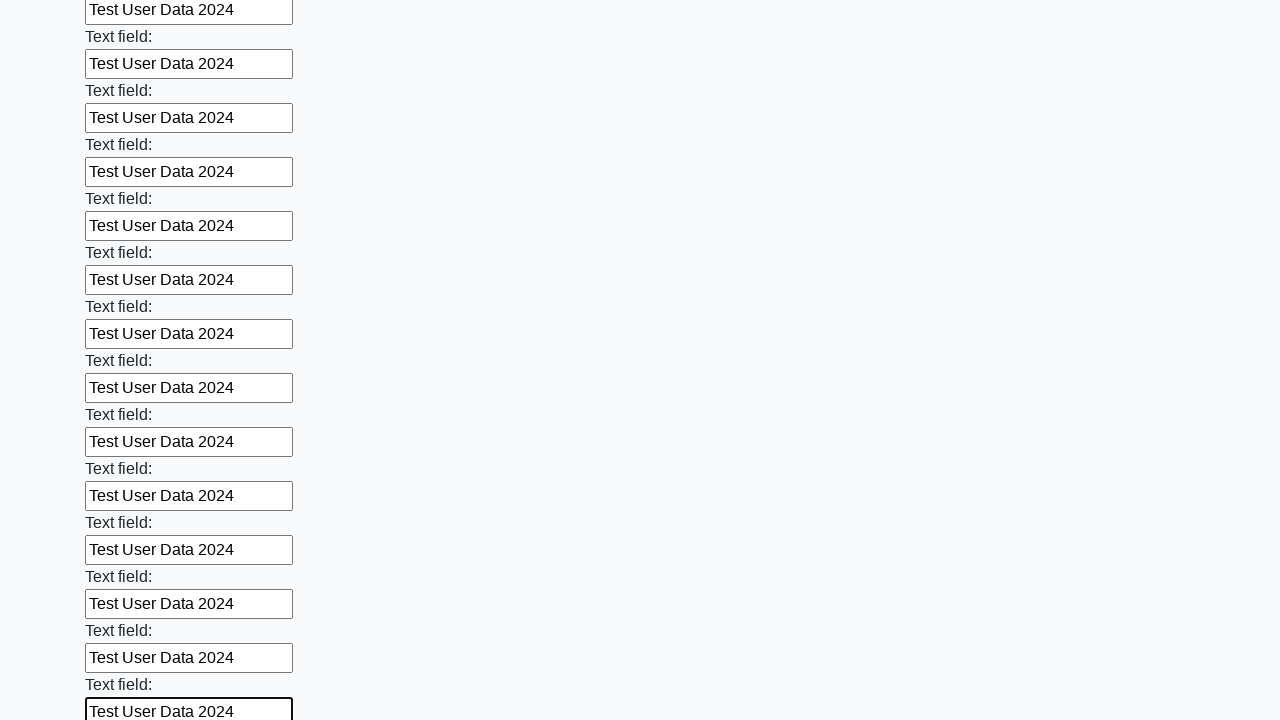

Filled input field with 'Test User Data 2024' on input >> nth=69
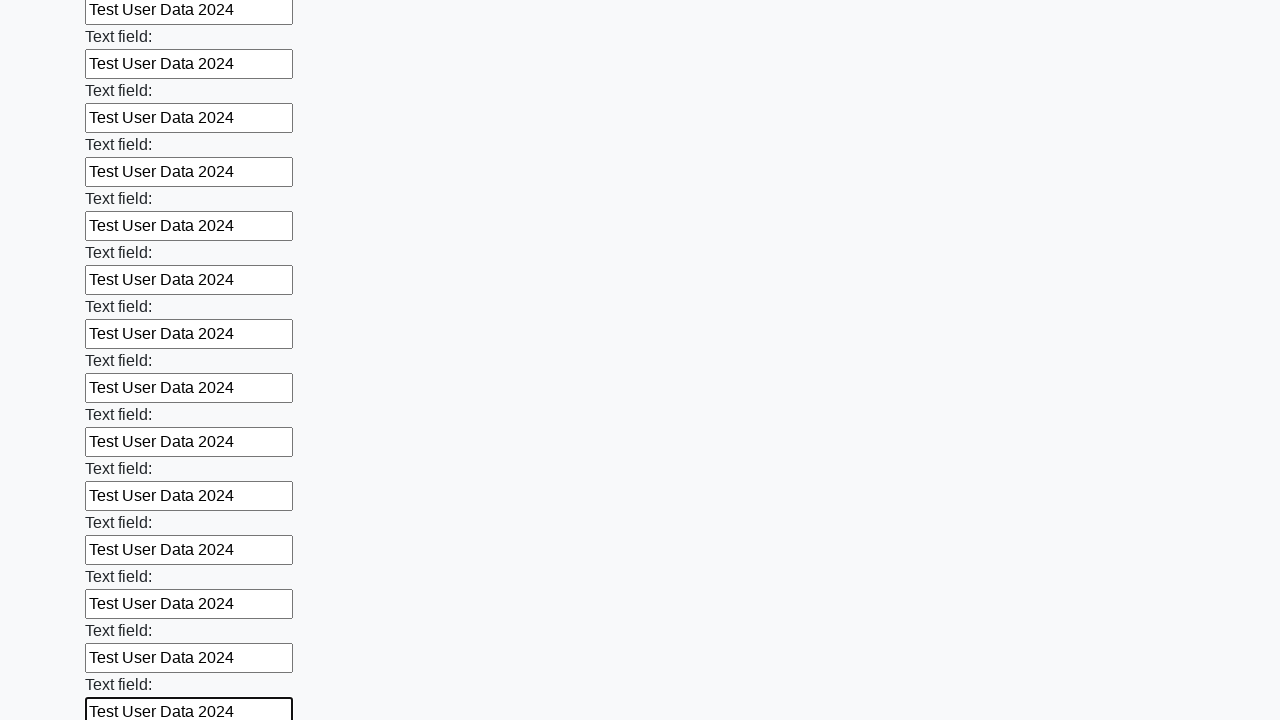

Filled input field with 'Test User Data 2024' on input >> nth=70
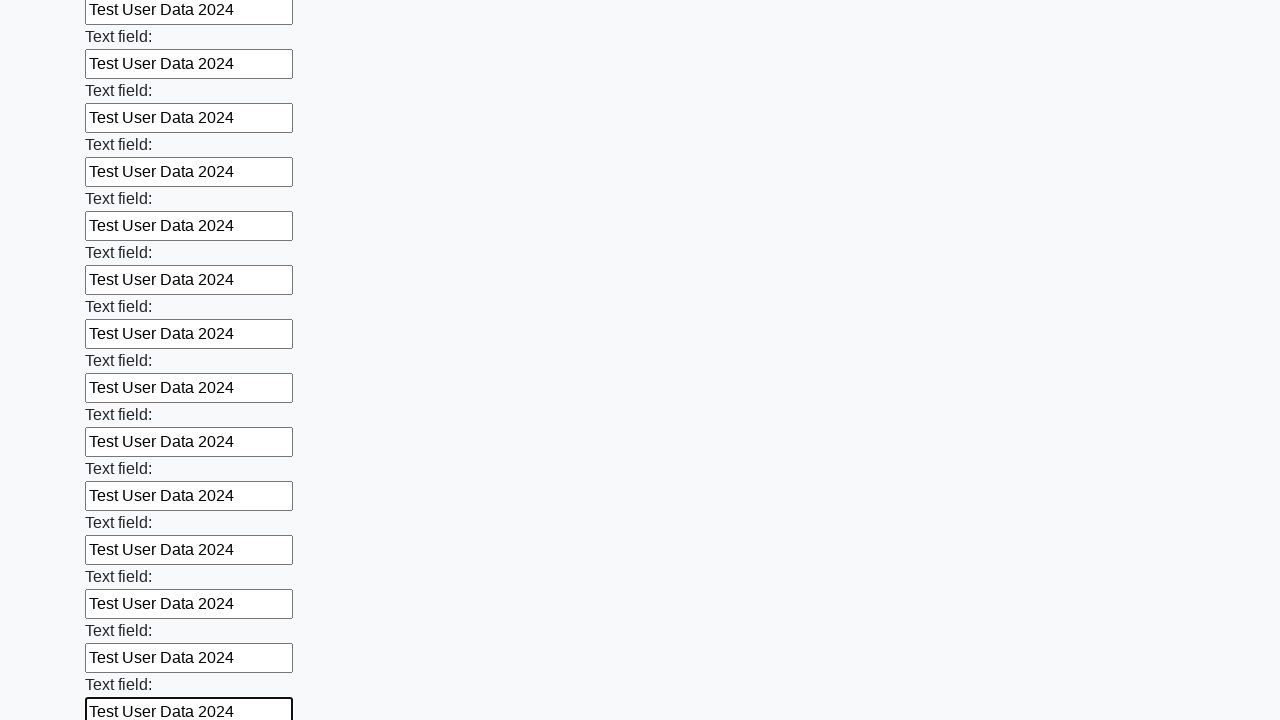

Filled input field with 'Test User Data 2024' on input >> nth=71
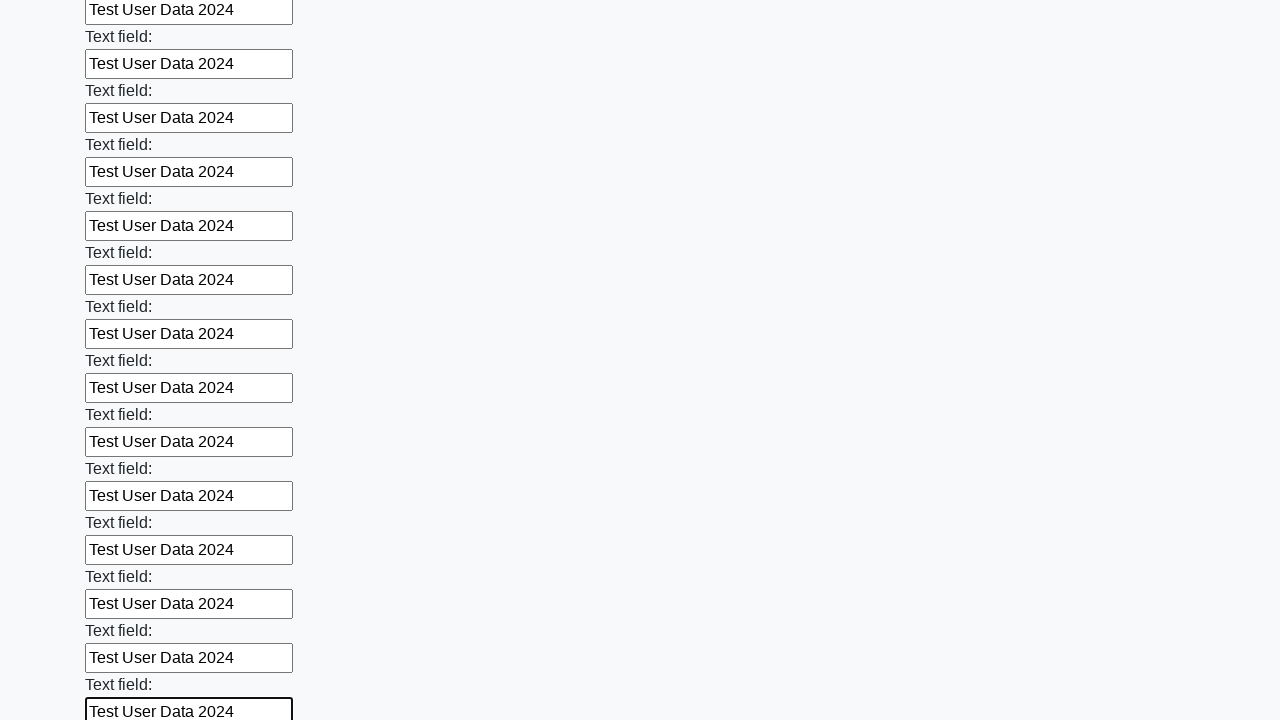

Filled input field with 'Test User Data 2024' on input >> nth=72
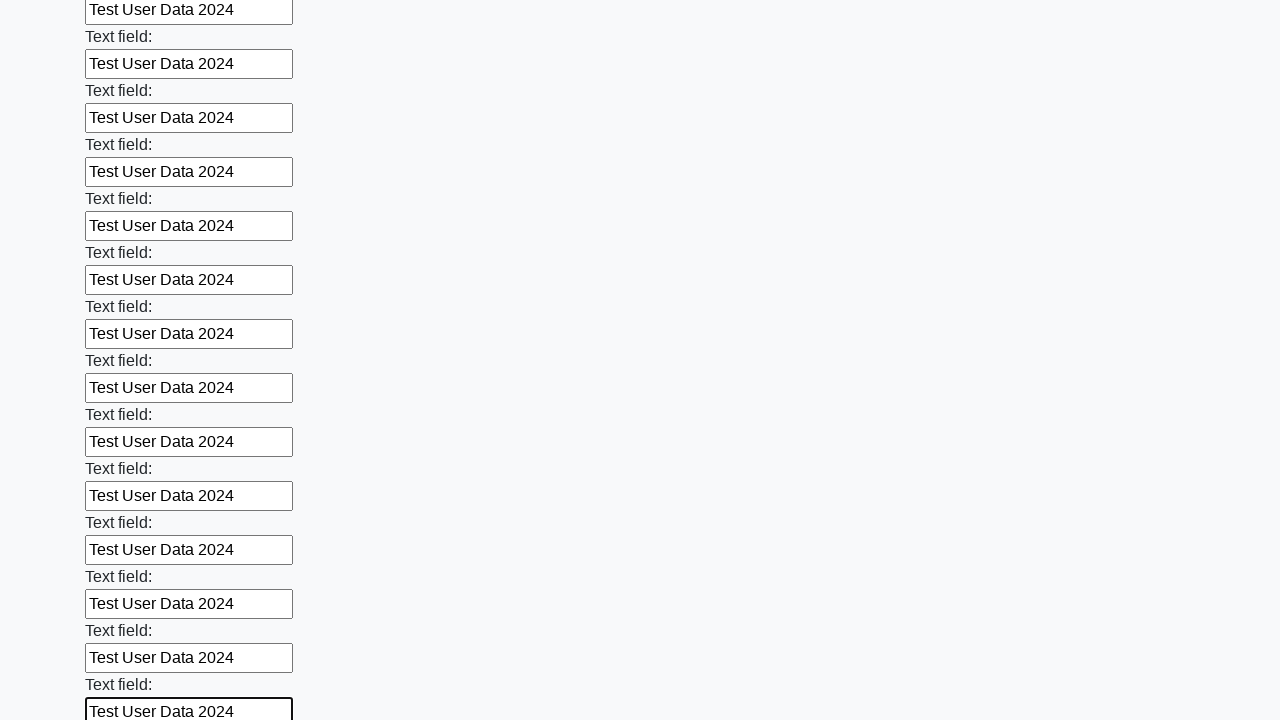

Filled input field with 'Test User Data 2024' on input >> nth=73
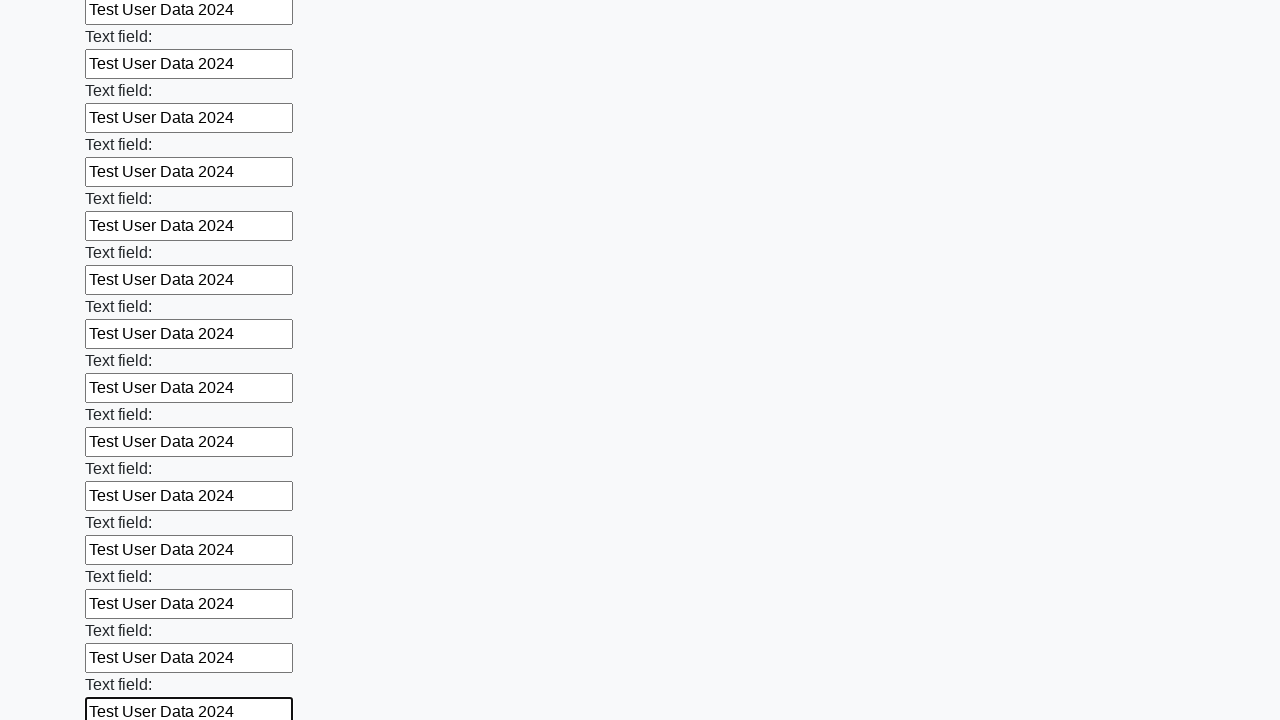

Filled input field with 'Test User Data 2024' on input >> nth=74
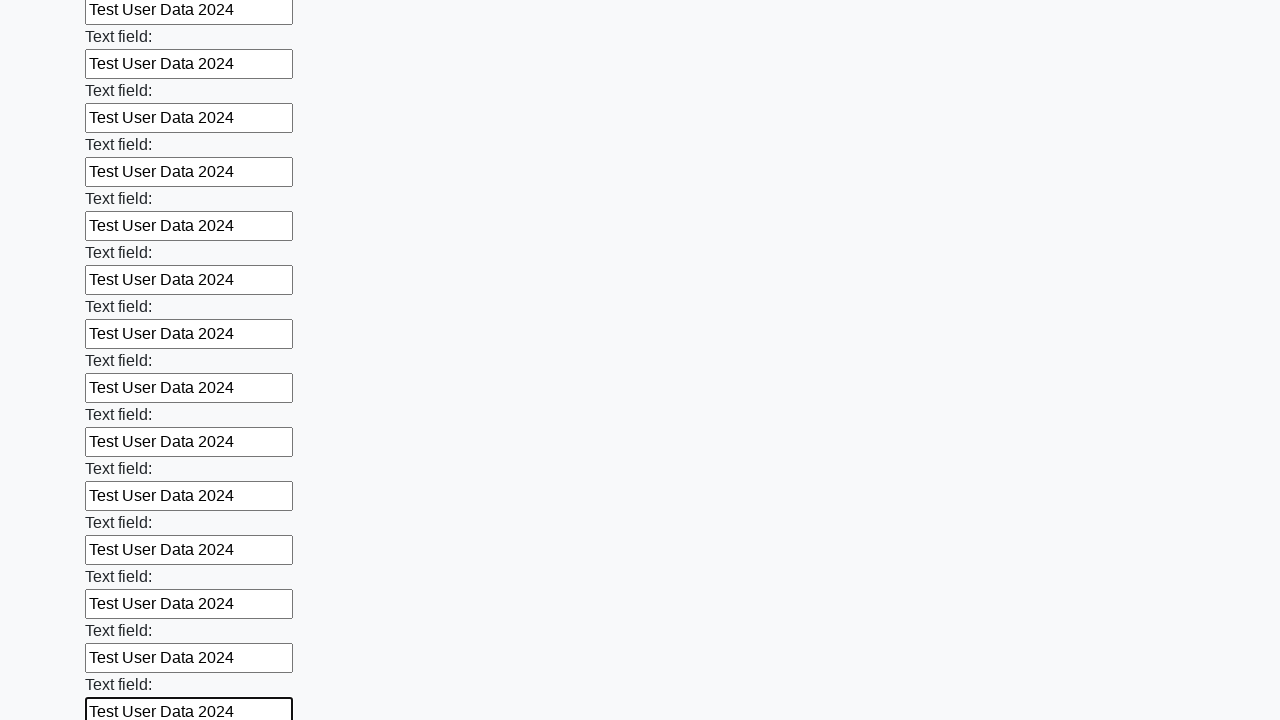

Filled input field with 'Test User Data 2024' on input >> nth=75
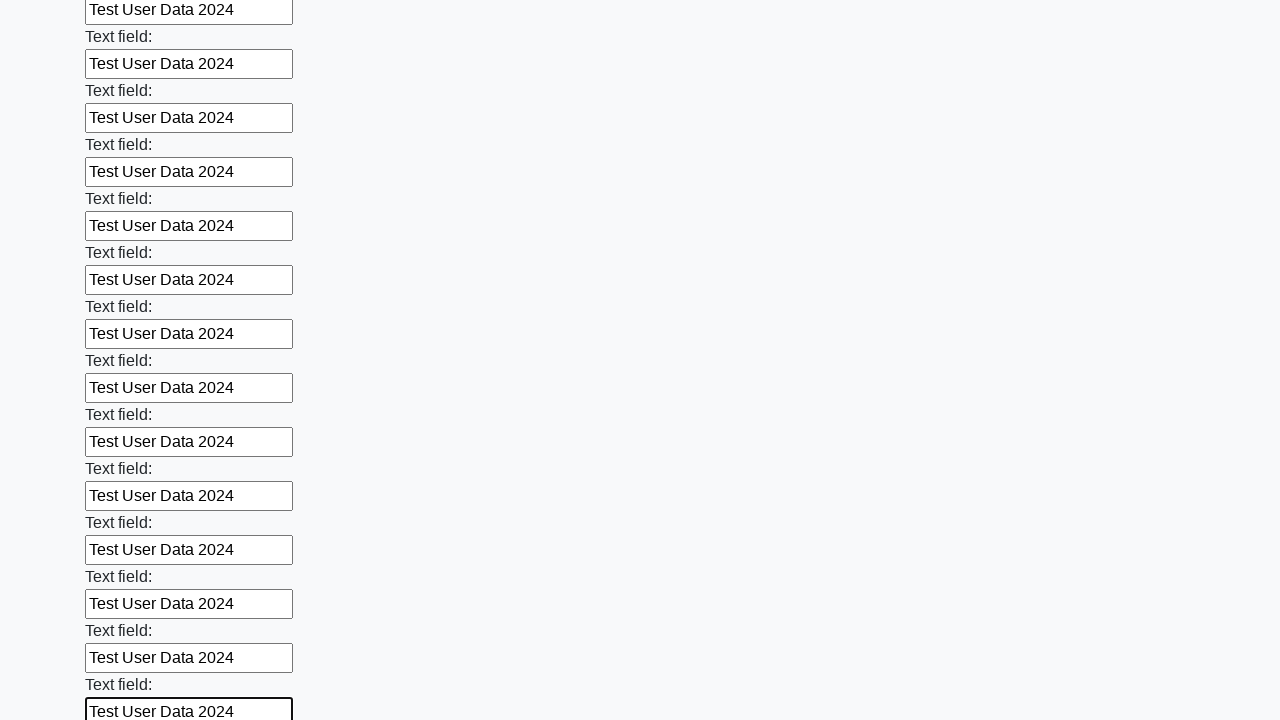

Filled input field with 'Test User Data 2024' on input >> nth=76
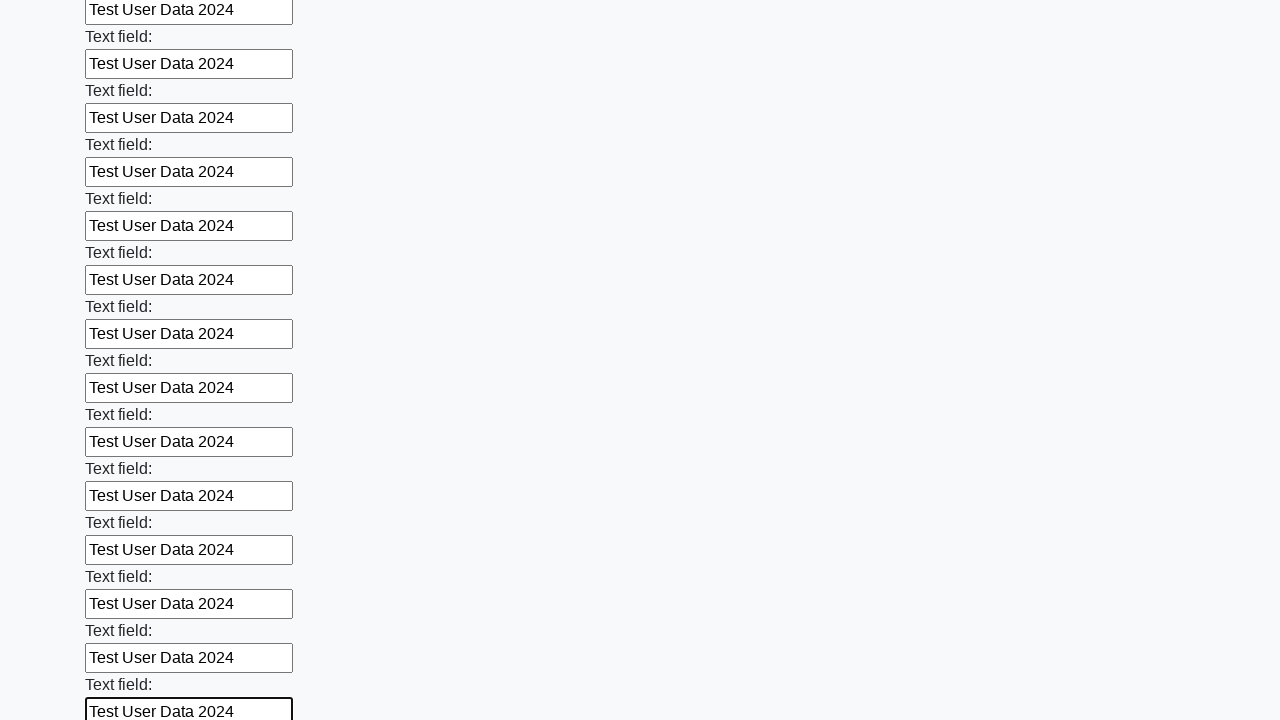

Filled input field with 'Test User Data 2024' on input >> nth=77
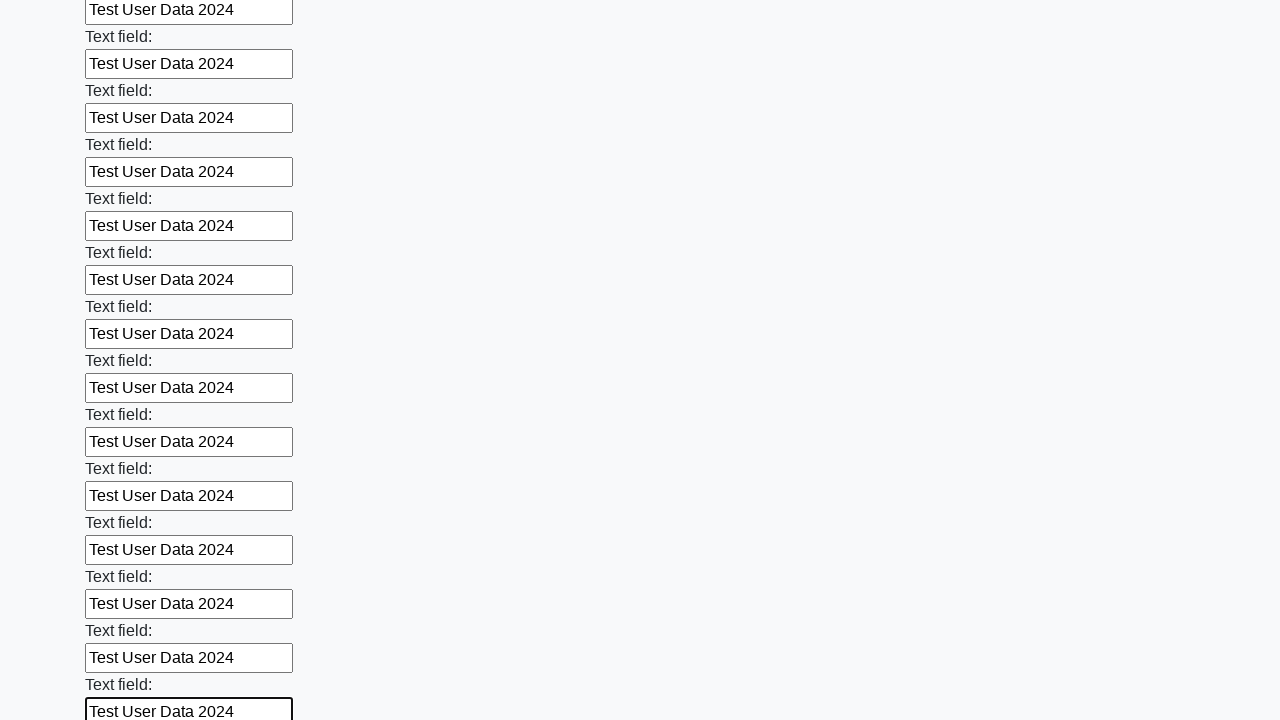

Filled input field with 'Test User Data 2024' on input >> nth=78
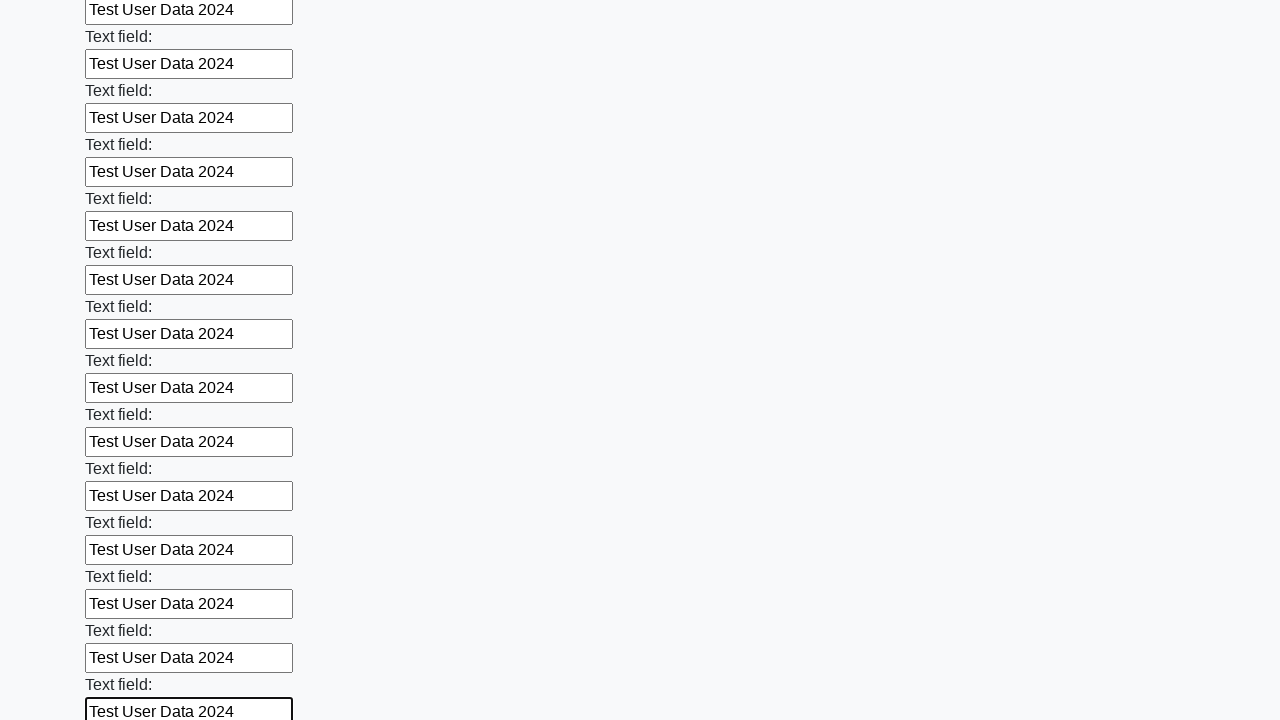

Filled input field with 'Test User Data 2024' on input >> nth=79
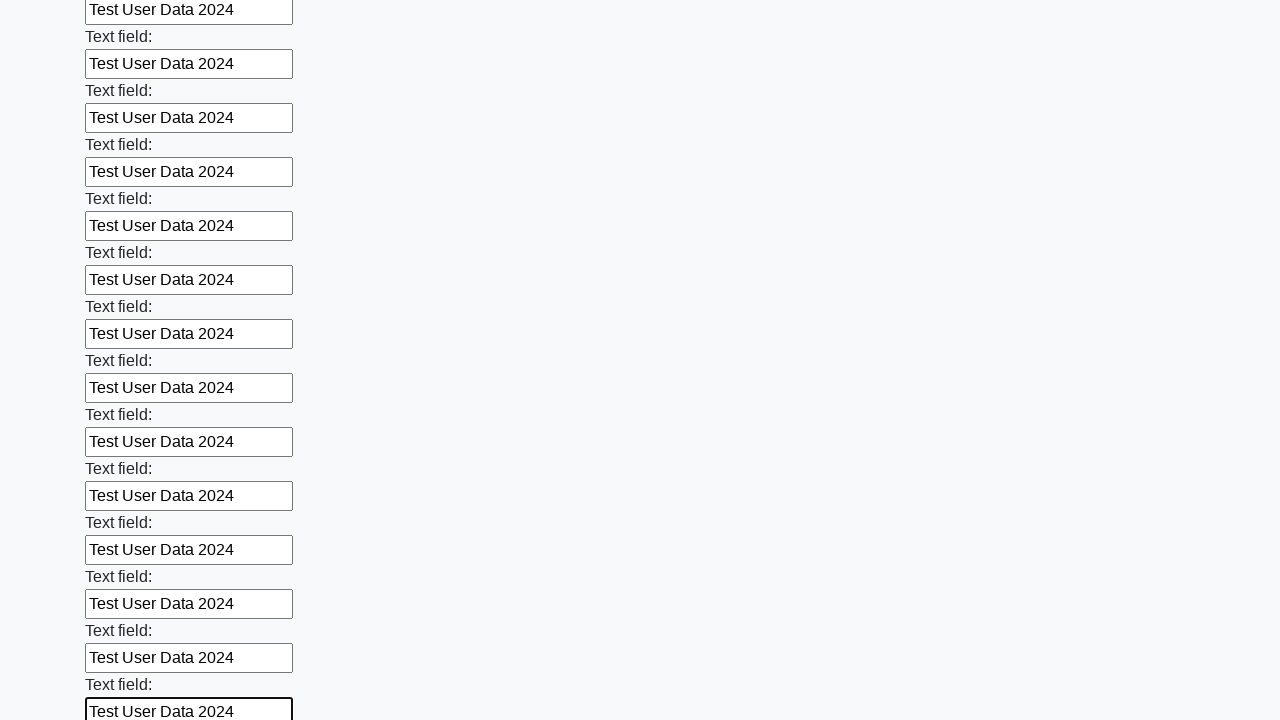

Filled input field with 'Test User Data 2024' on input >> nth=80
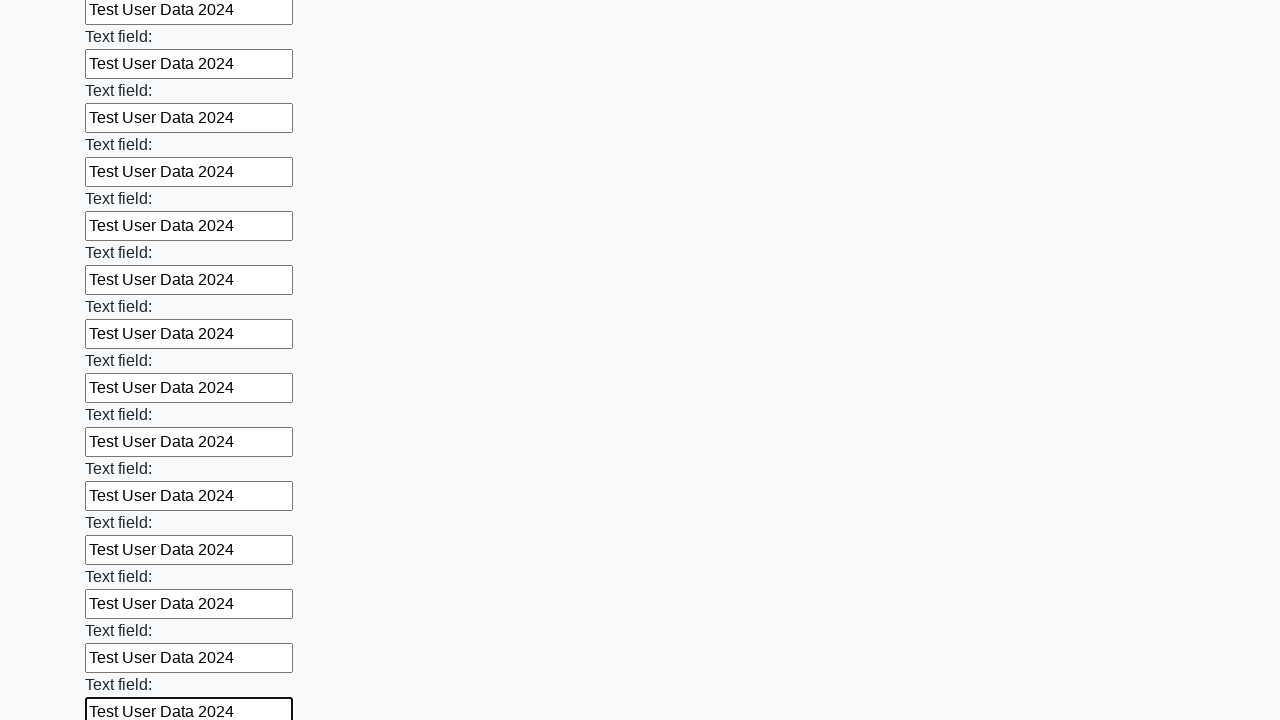

Filled input field with 'Test User Data 2024' on input >> nth=81
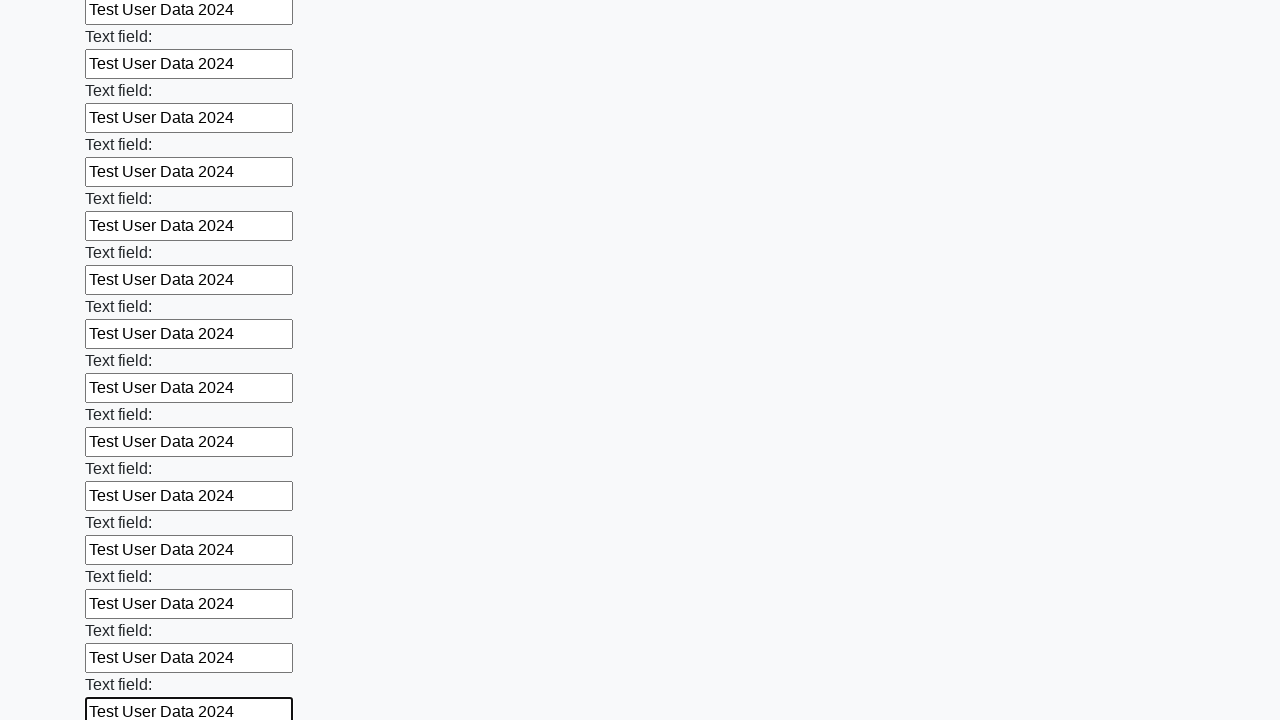

Filled input field with 'Test User Data 2024' on input >> nth=82
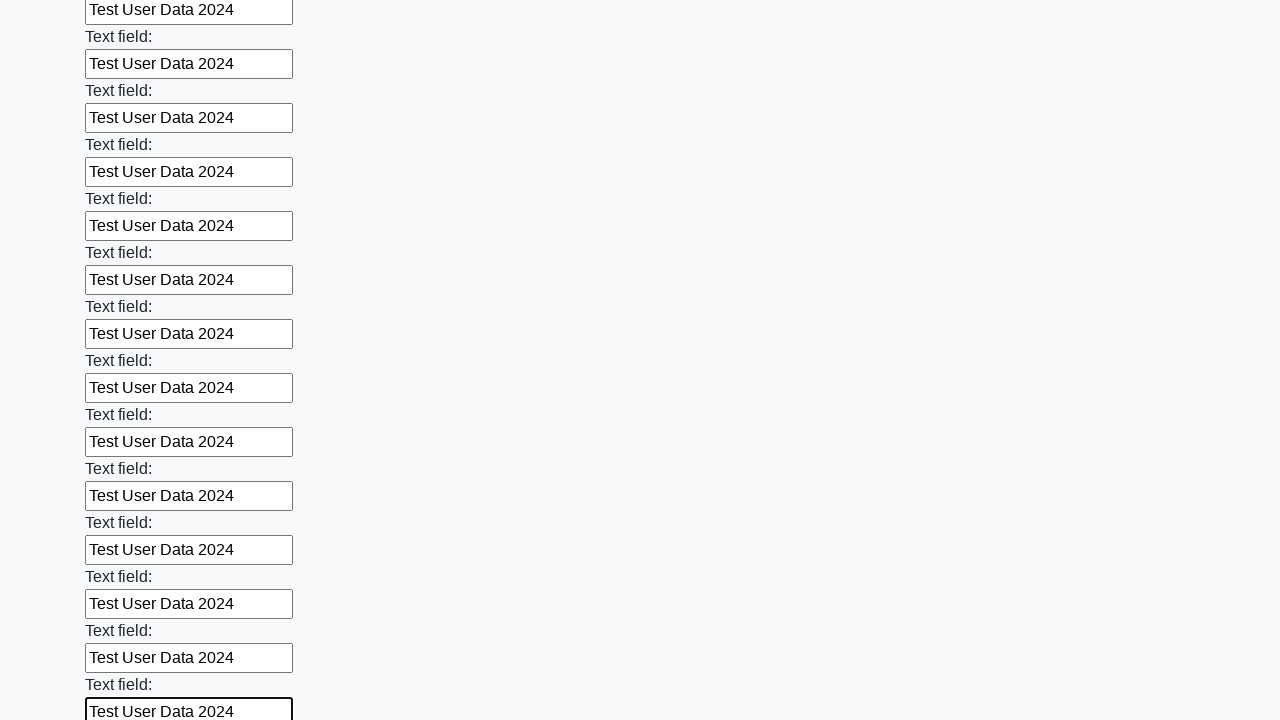

Filled input field with 'Test User Data 2024' on input >> nth=83
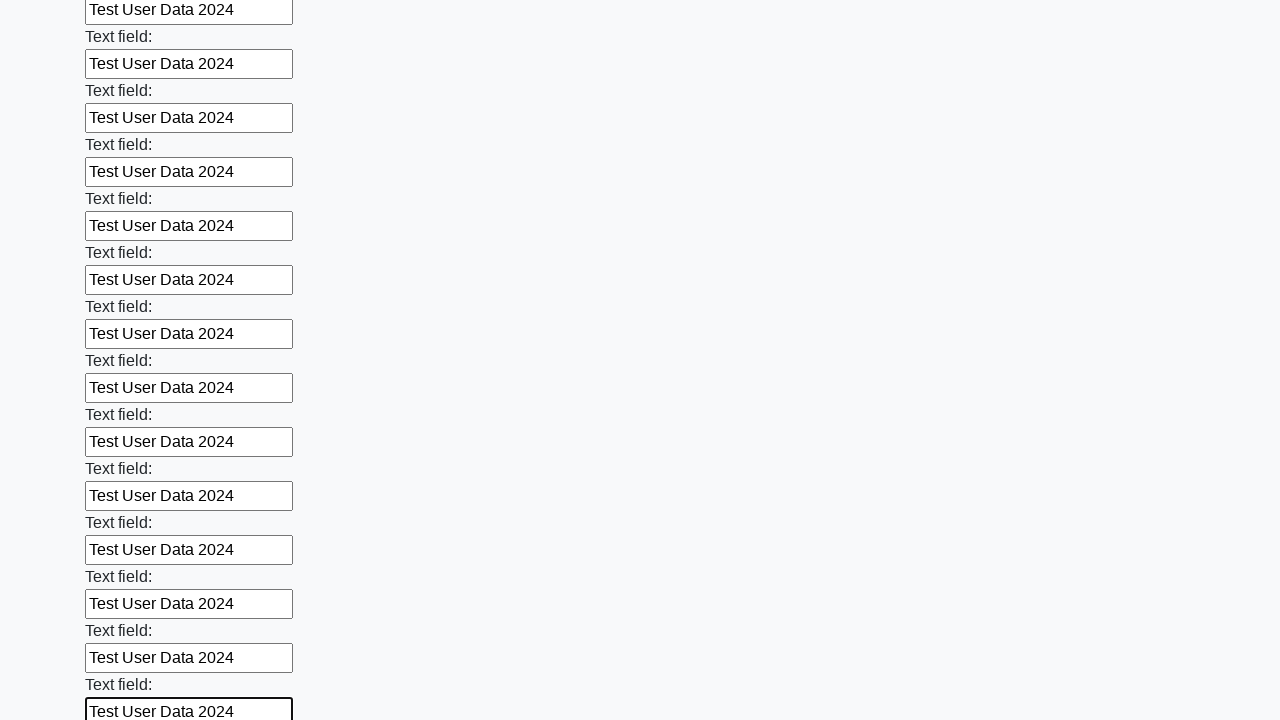

Filled input field with 'Test User Data 2024' on input >> nth=84
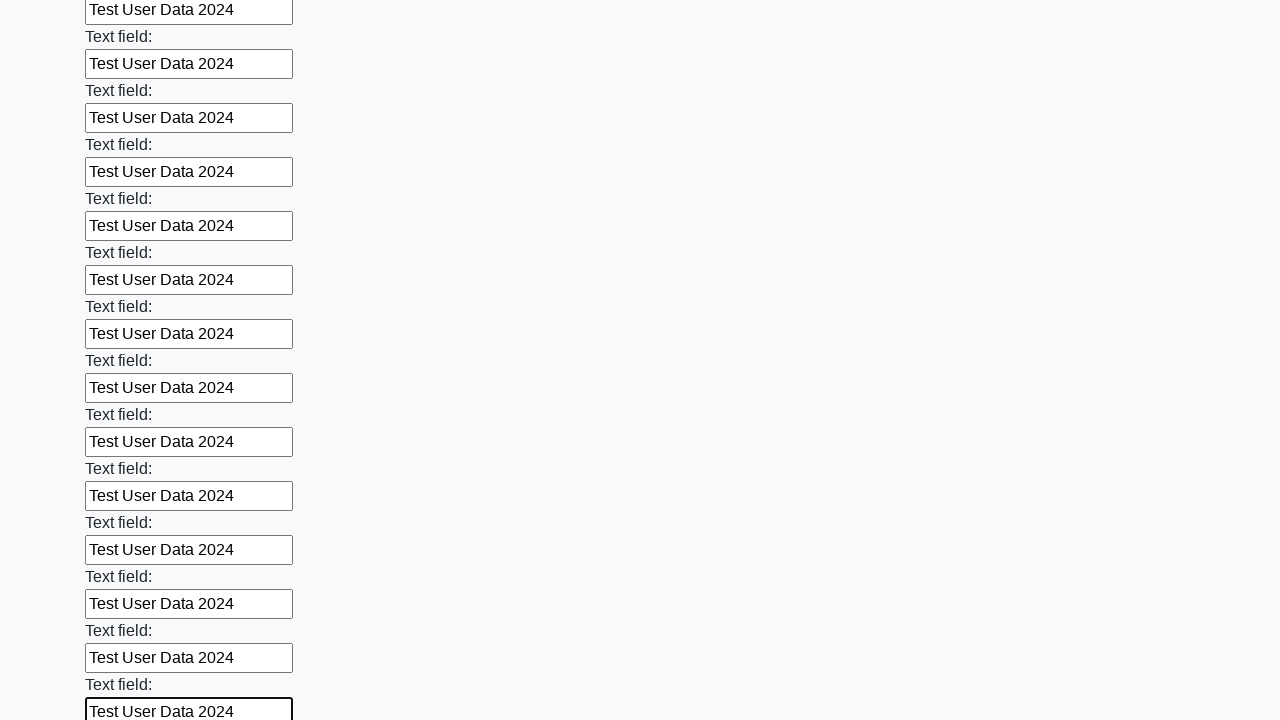

Filled input field with 'Test User Data 2024' on input >> nth=85
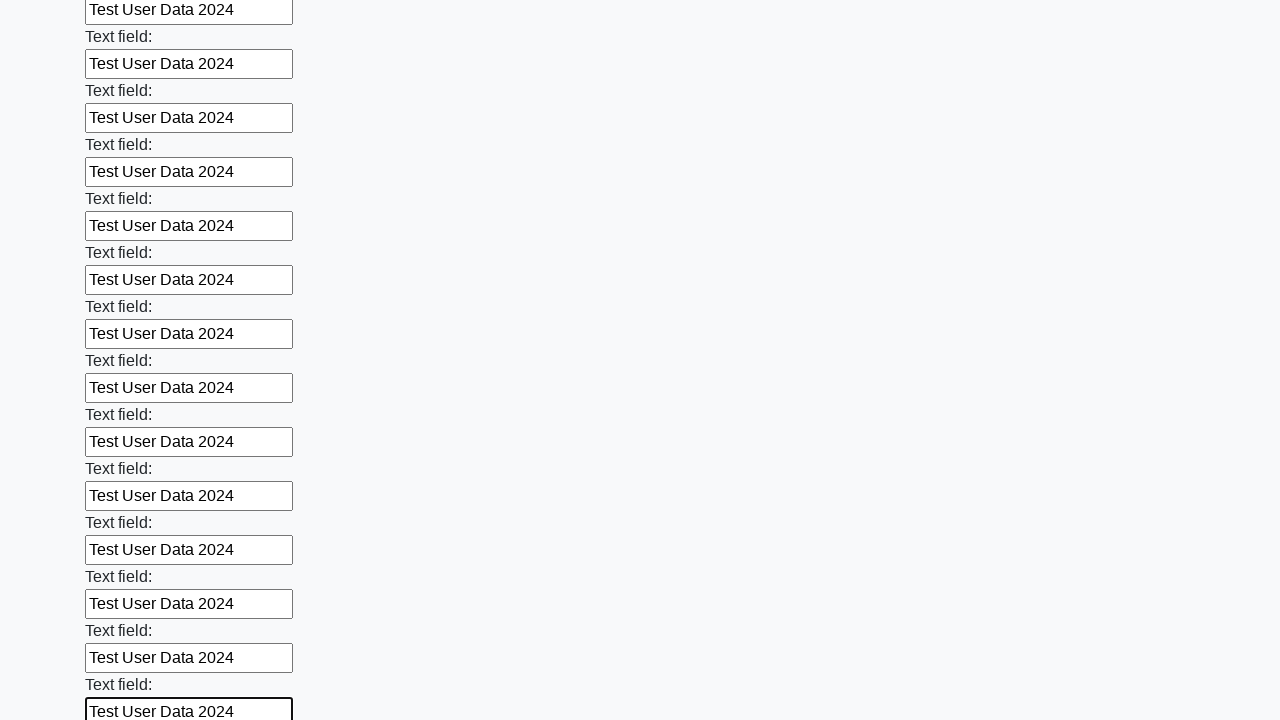

Filled input field with 'Test User Data 2024' on input >> nth=86
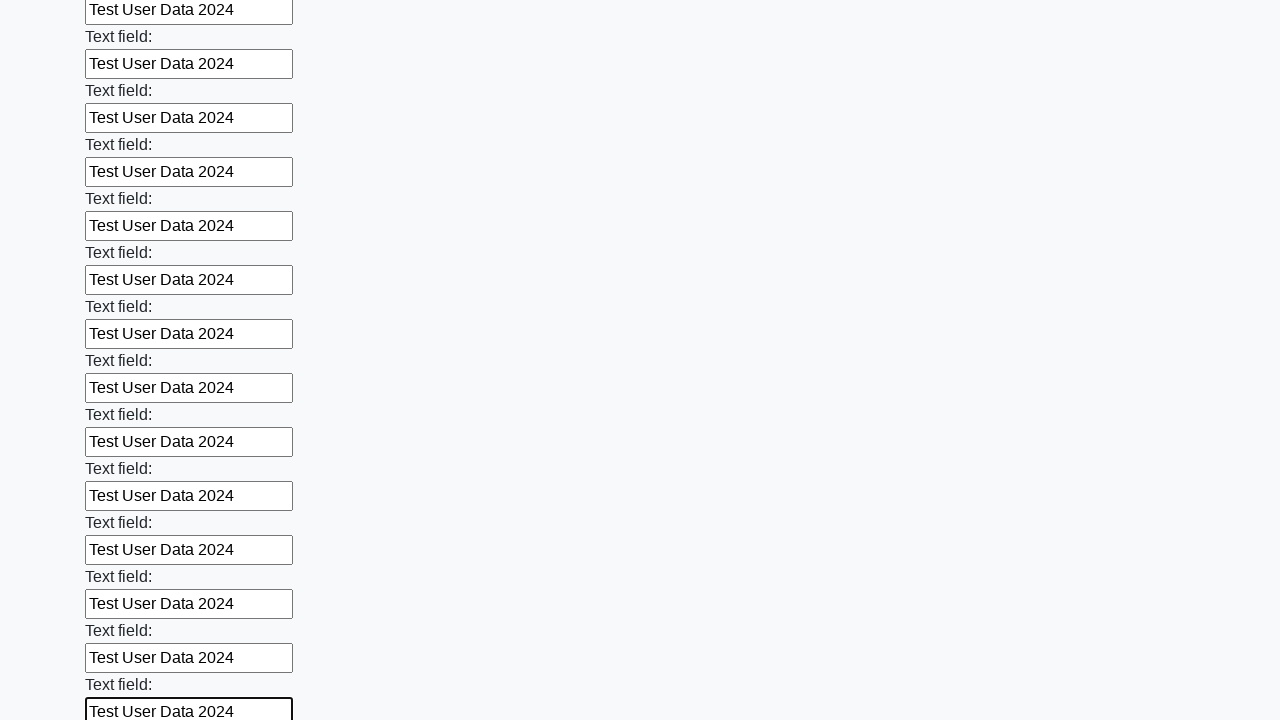

Filled input field with 'Test User Data 2024' on input >> nth=87
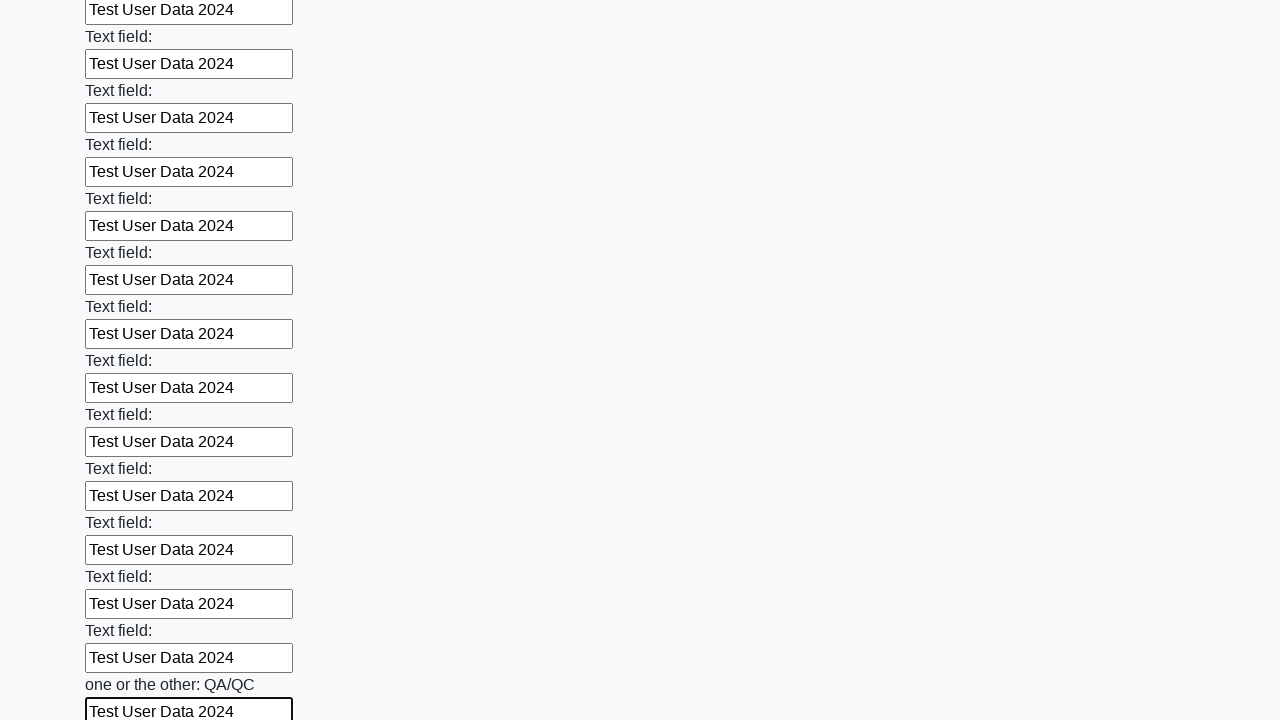

Filled input field with 'Test User Data 2024' on input >> nth=88
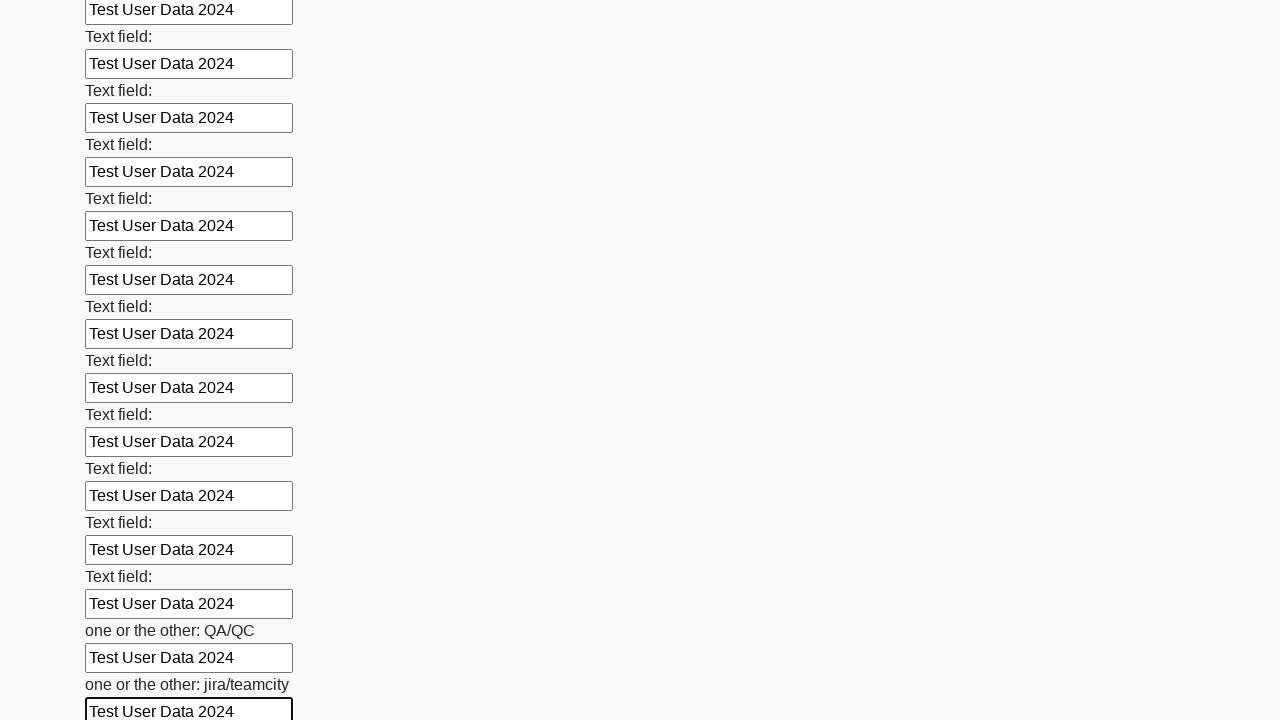

Filled input field with 'Test User Data 2024' on input >> nth=89
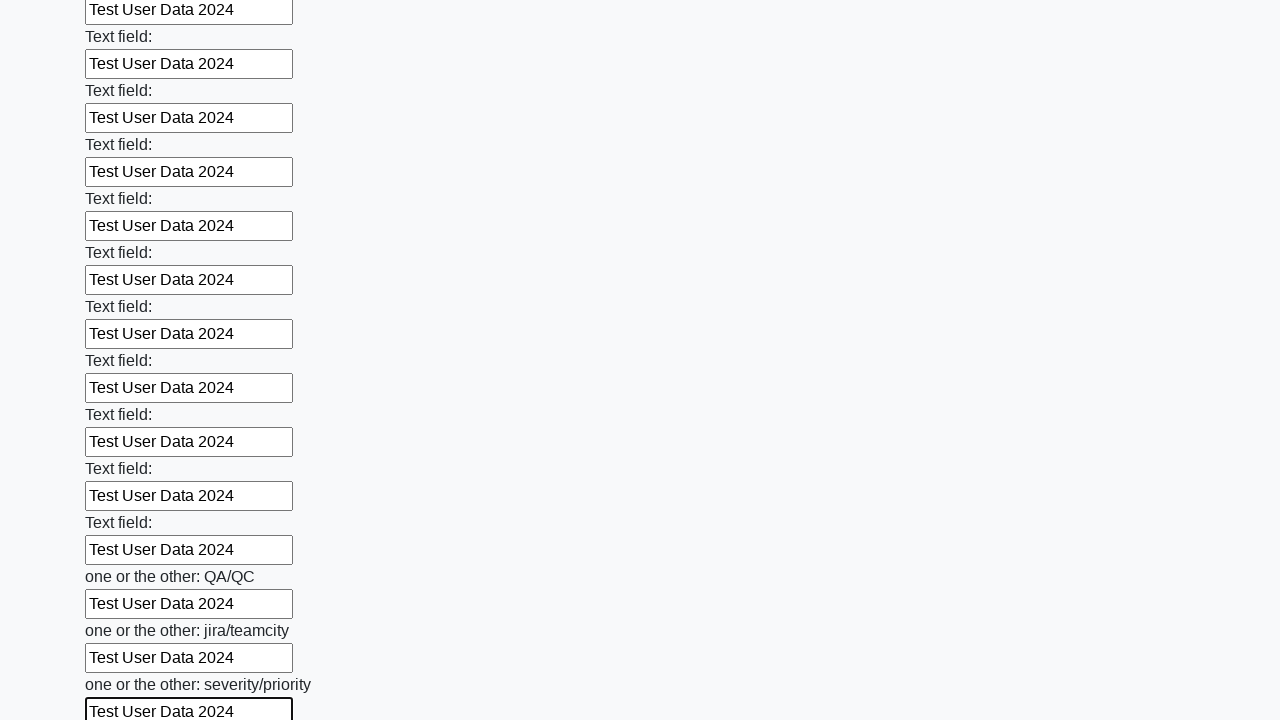

Filled input field with 'Test User Data 2024' on input >> nth=90
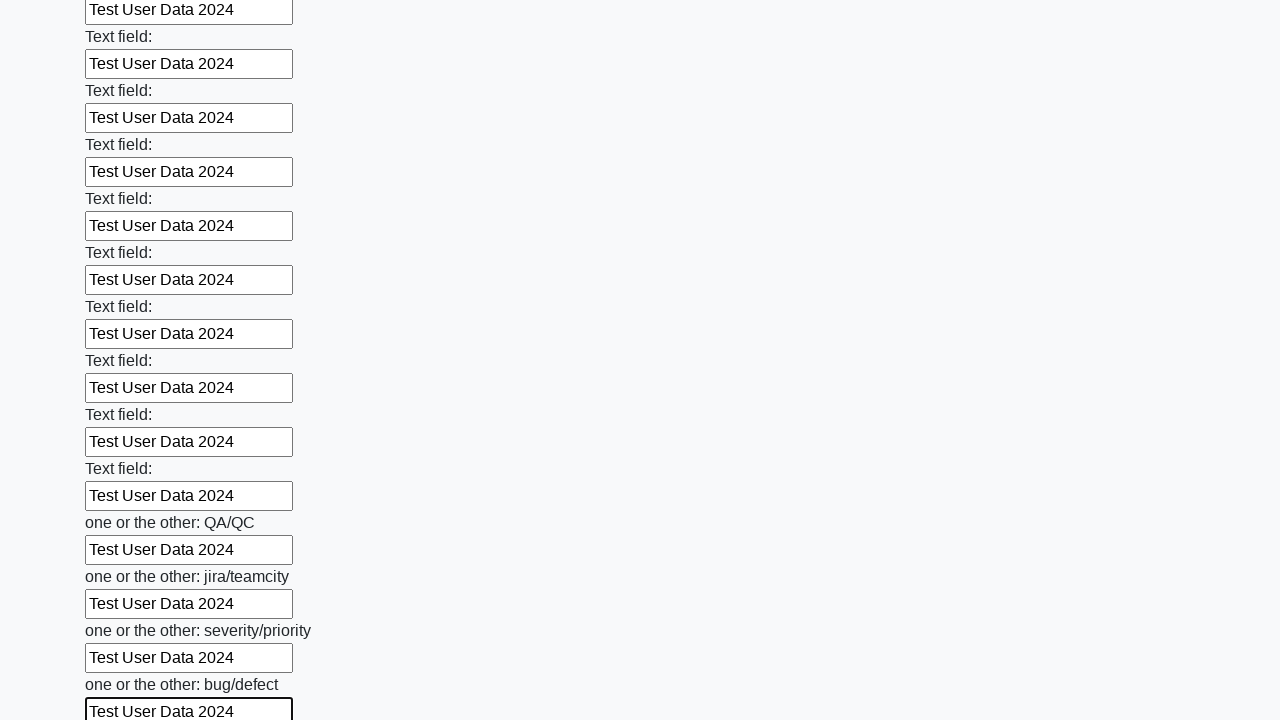

Filled input field with 'Test User Data 2024' on input >> nth=91
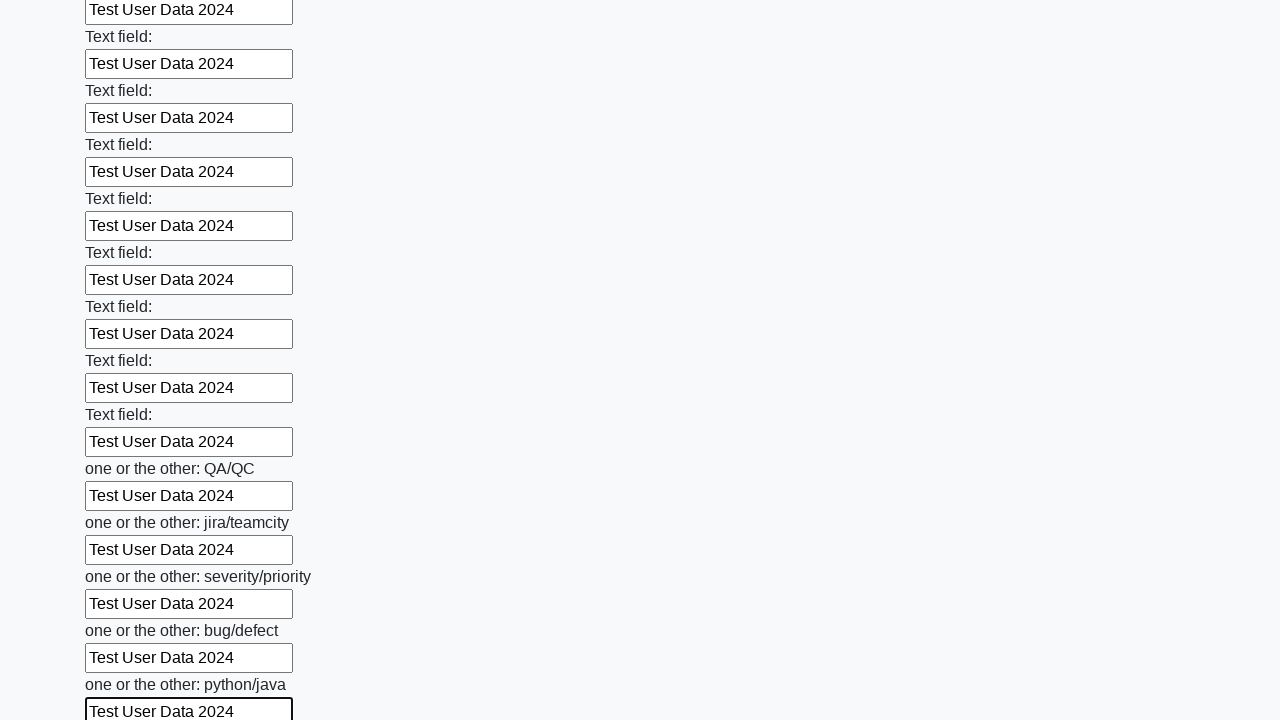

Filled input field with 'Test User Data 2024' on input >> nth=92
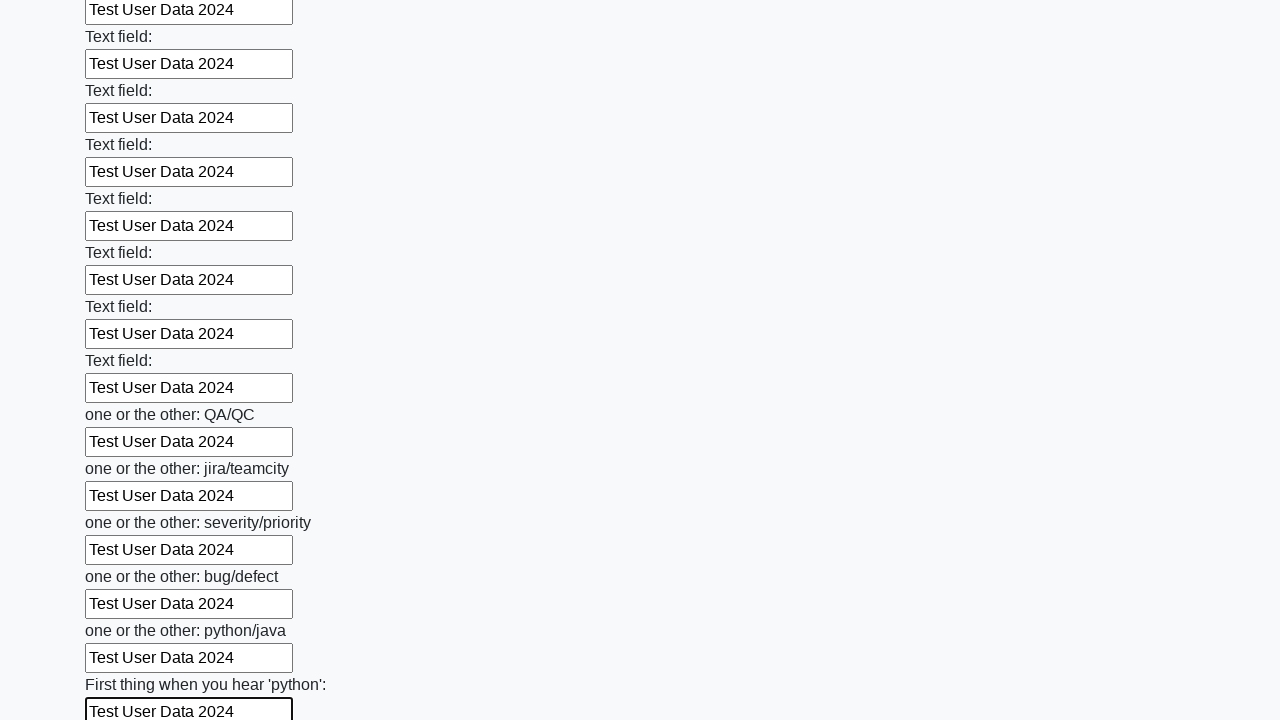

Filled input field with 'Test User Data 2024' on input >> nth=93
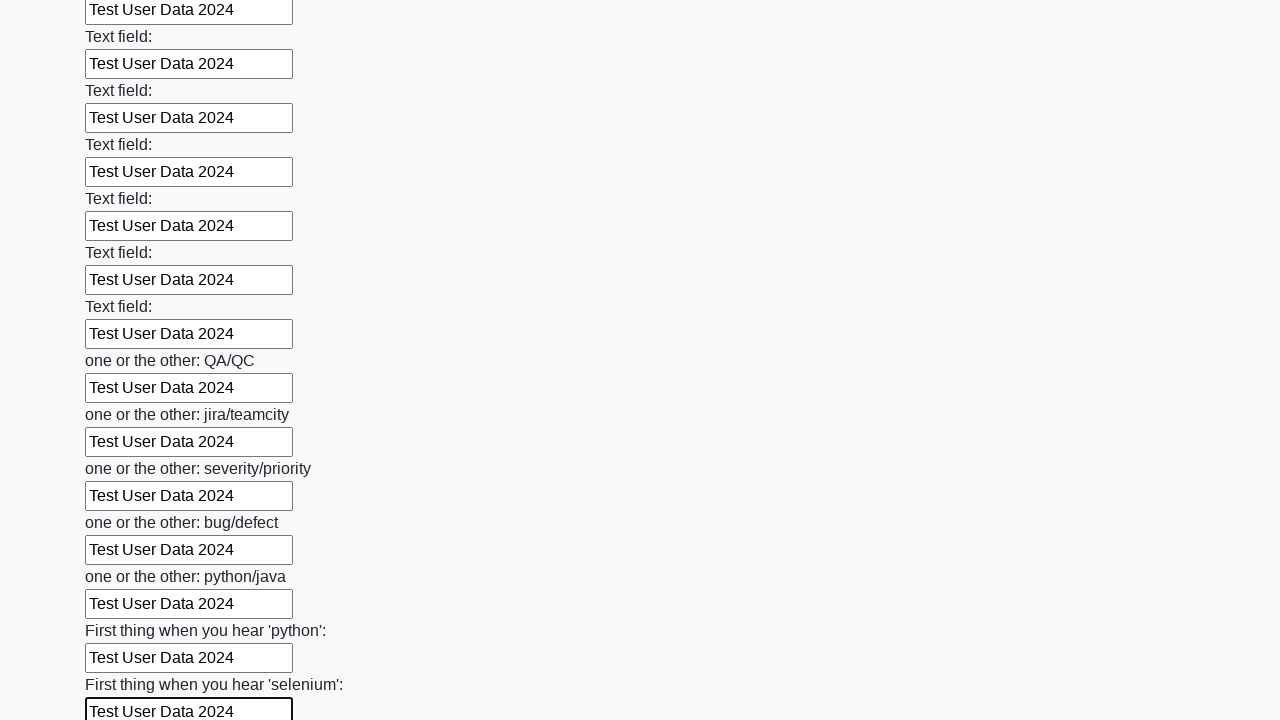

Filled input field with 'Test User Data 2024' on input >> nth=94
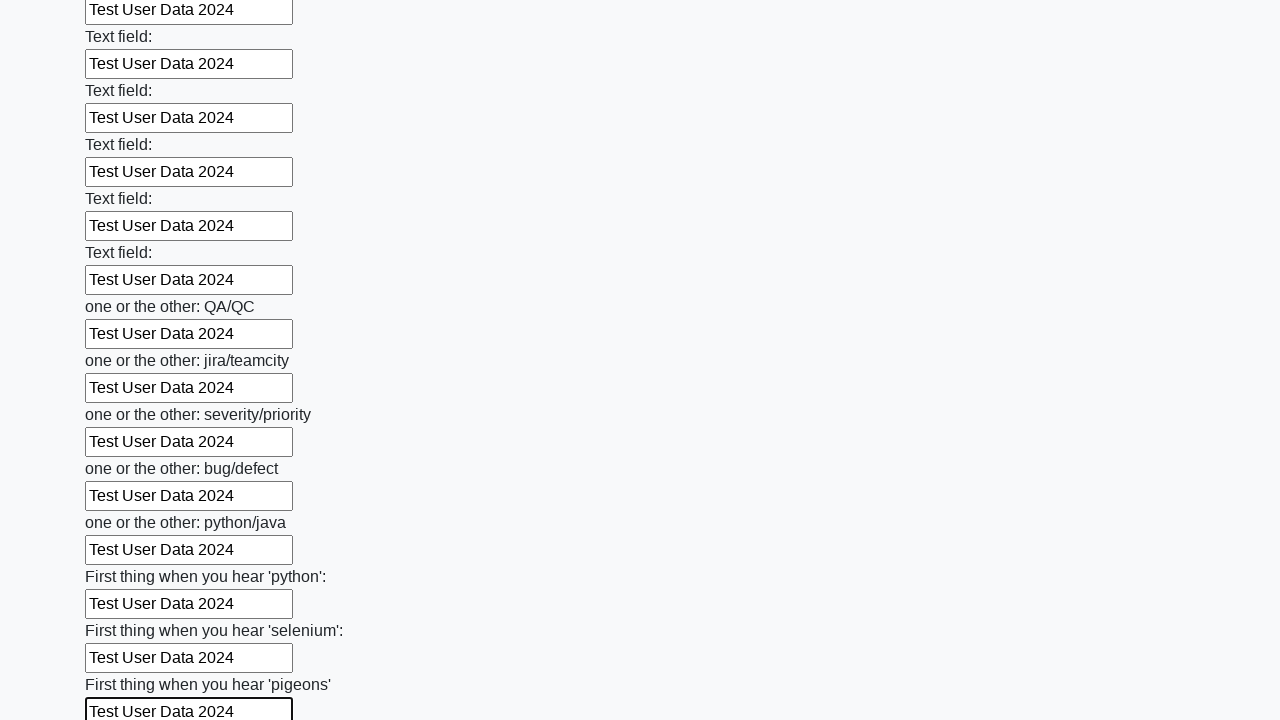

Filled input field with 'Test User Data 2024' on input >> nth=95
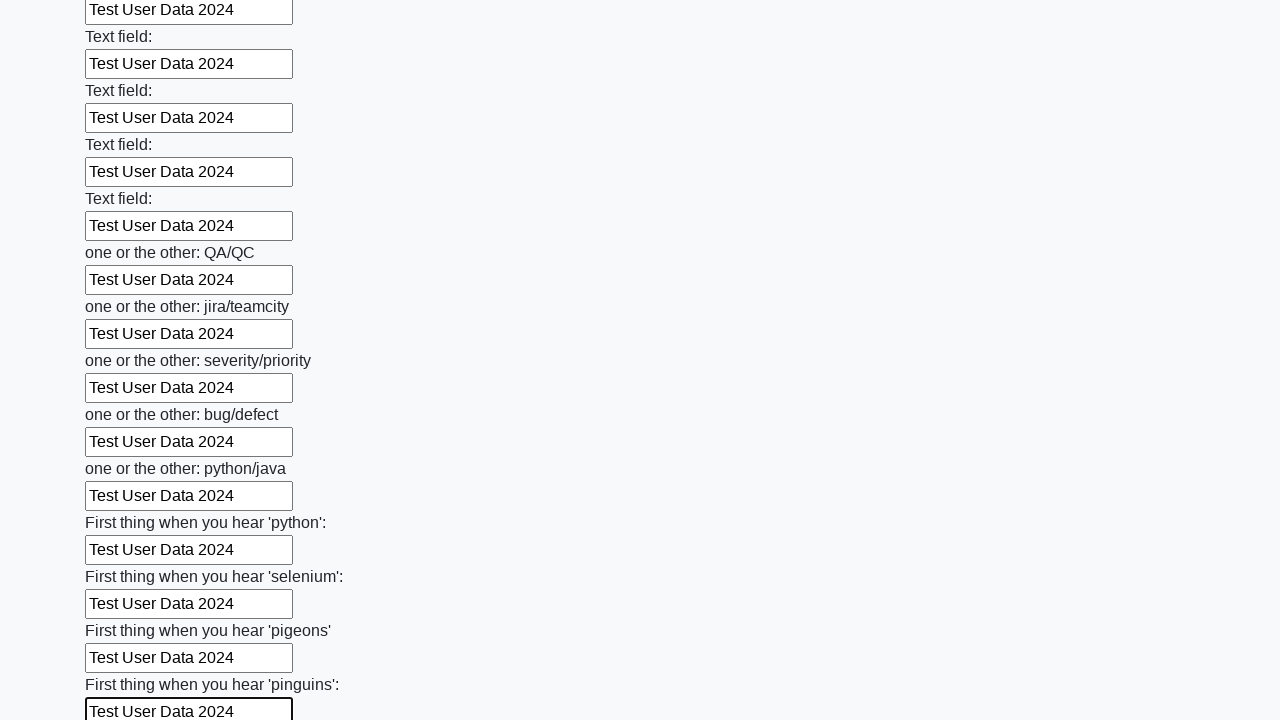

Filled input field with 'Test User Data 2024' on input >> nth=96
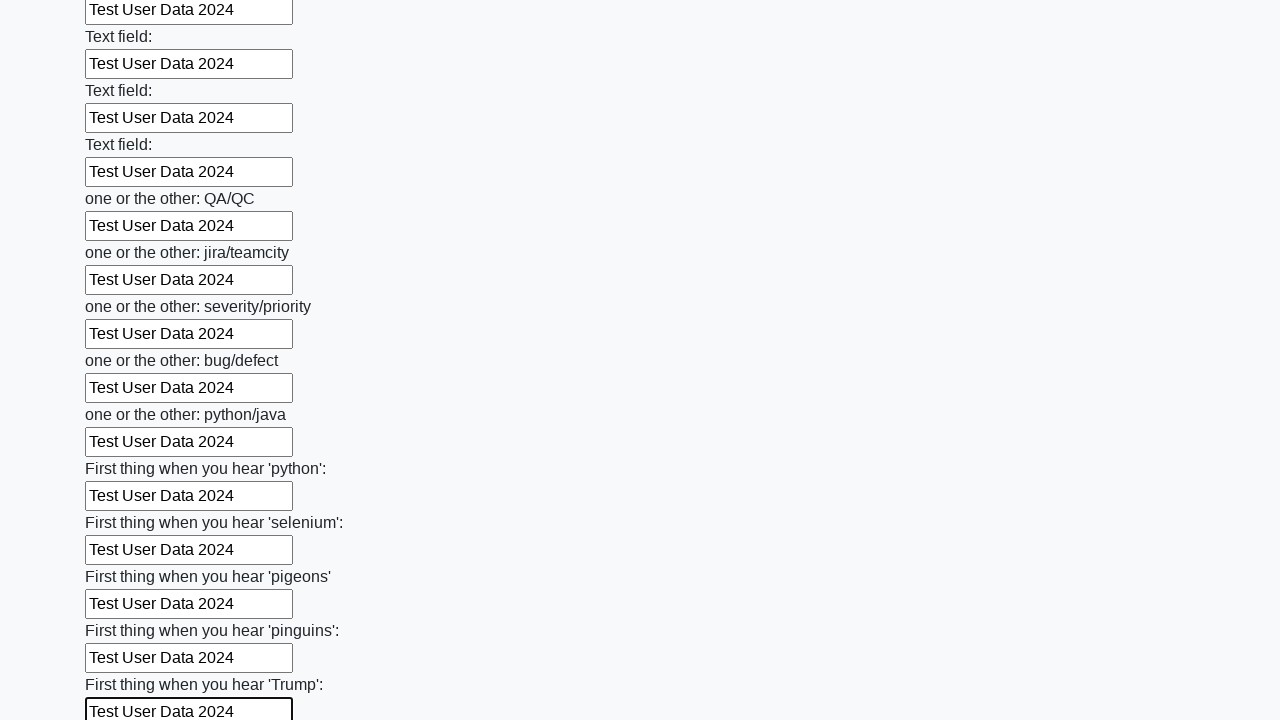

Filled input field with 'Test User Data 2024' on input >> nth=97
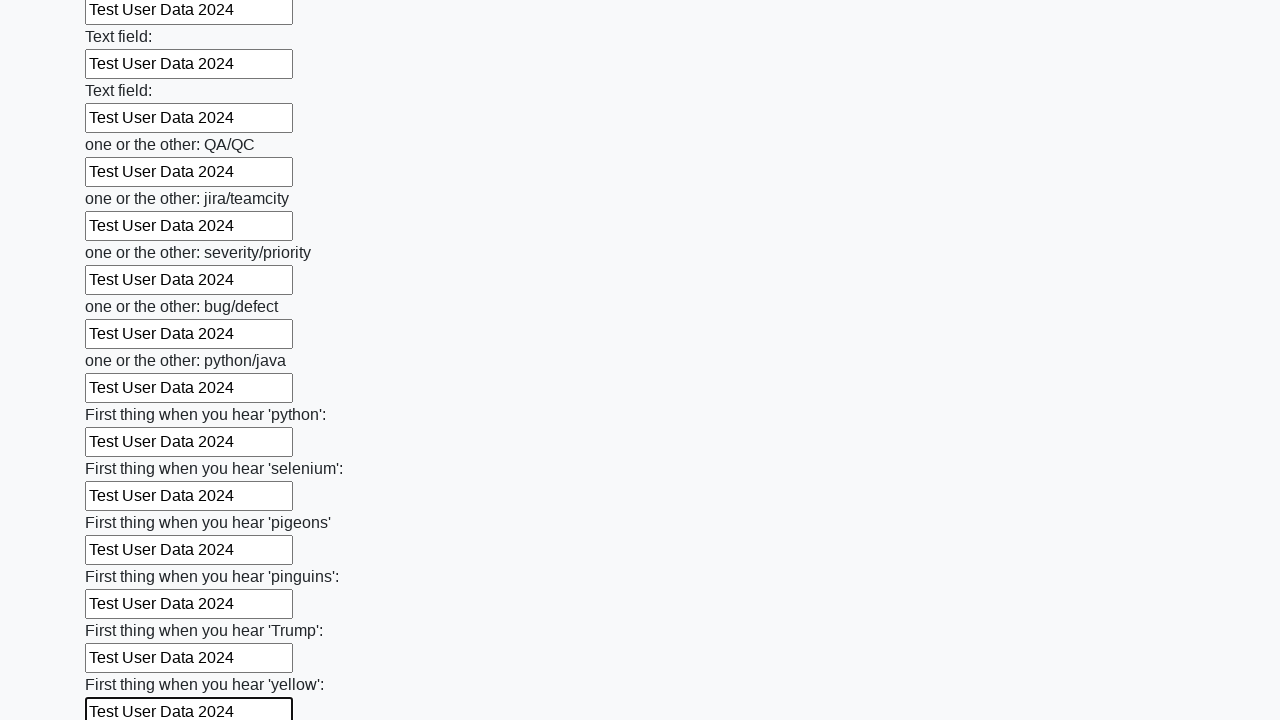

Filled input field with 'Test User Data 2024' on input >> nth=98
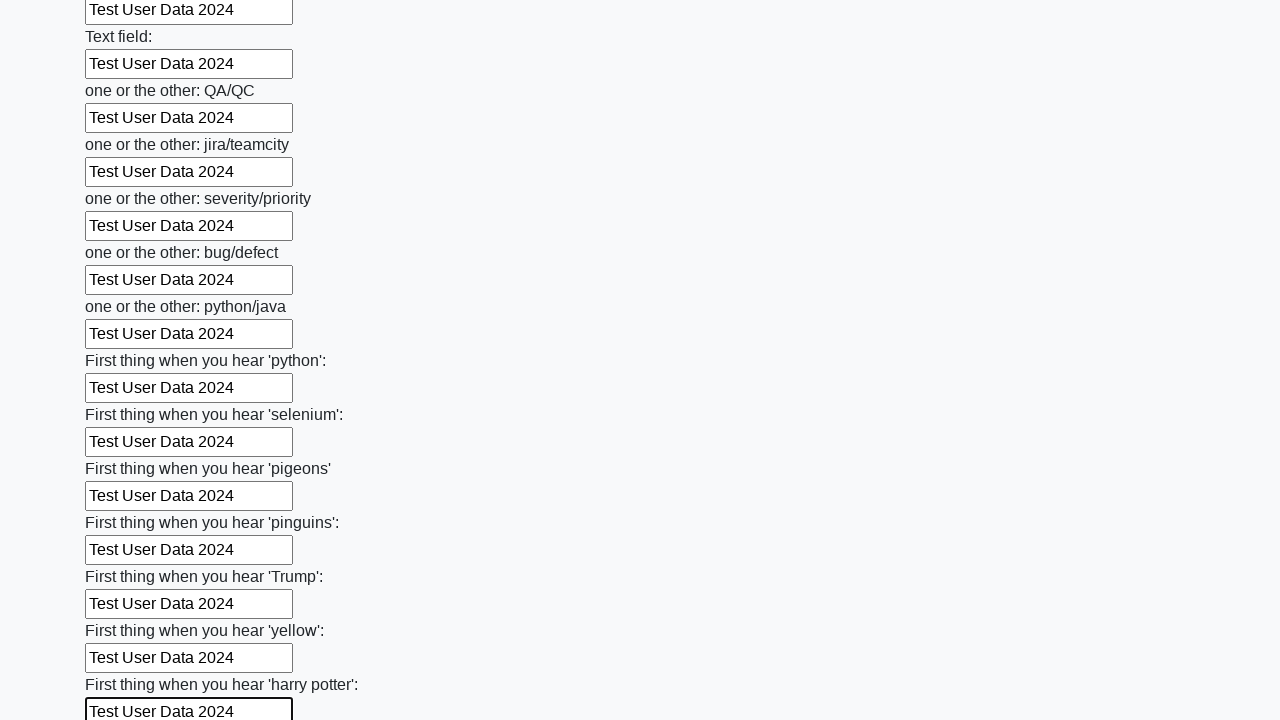

Filled input field with 'Test User Data 2024' on input >> nth=99
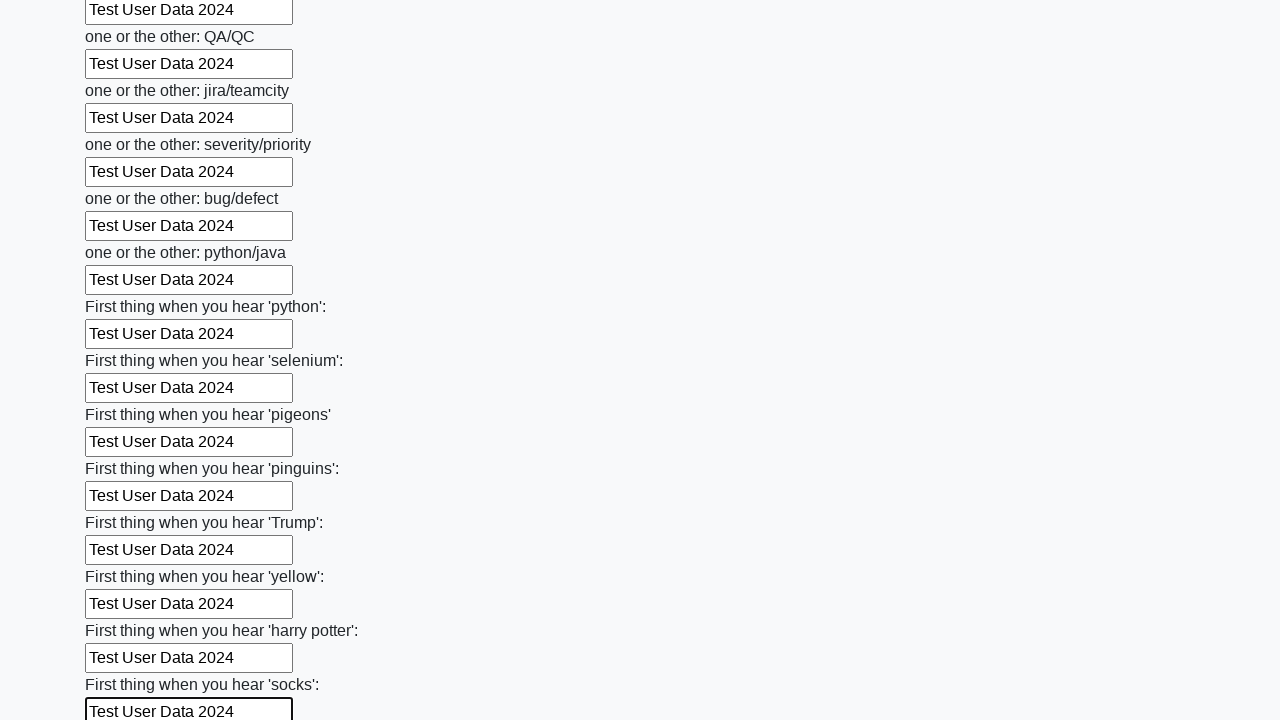

Clicked submit button to submit the huge form at (123, 611) on button.btn
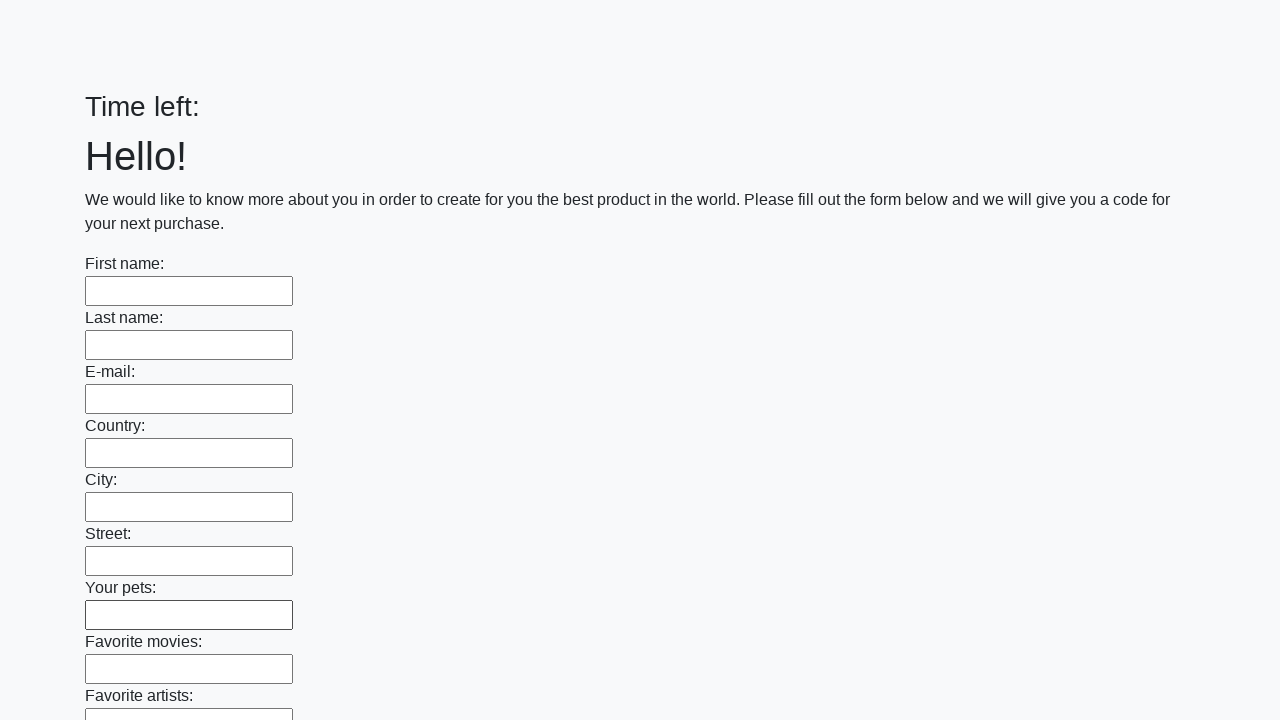

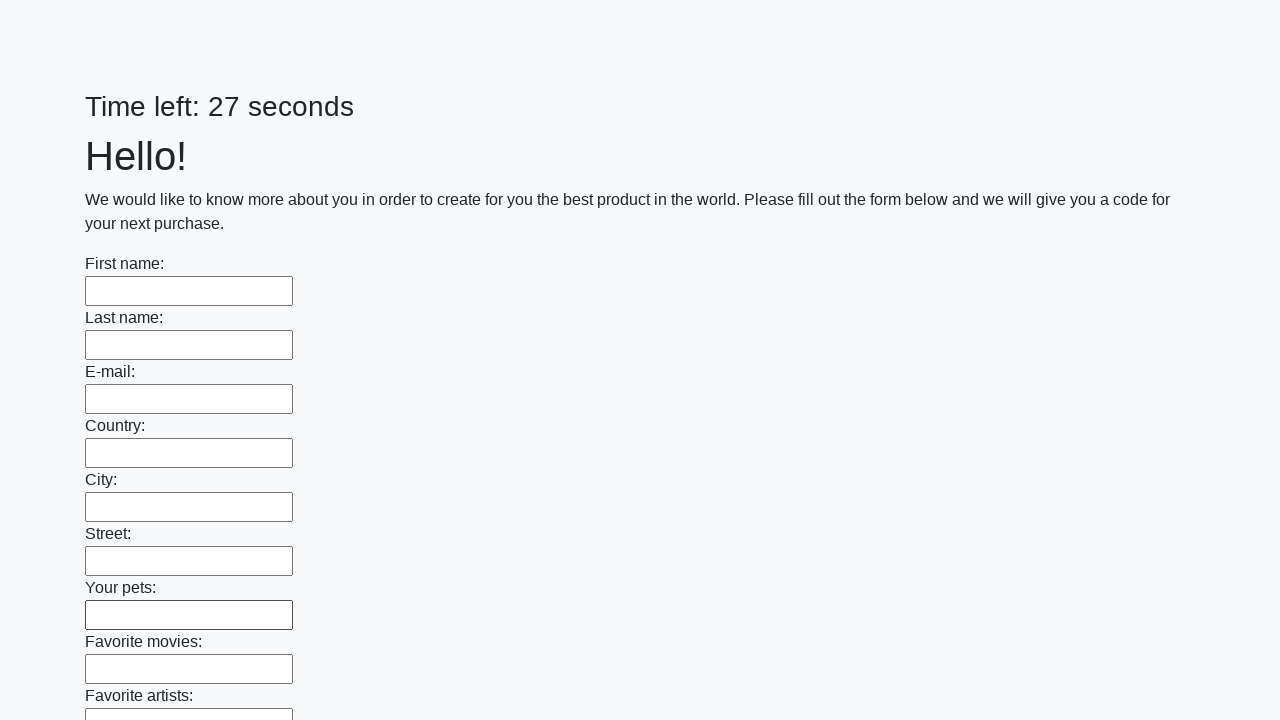